Plays an interactive palindrome game by reading a question, calculating the longest palindrome substring, submitting the answer, and clicking to continue through multiple rounds.

Starting URL: https://courses.softlab.ntua.gr/pl2/2018b/exercises/palseq.php

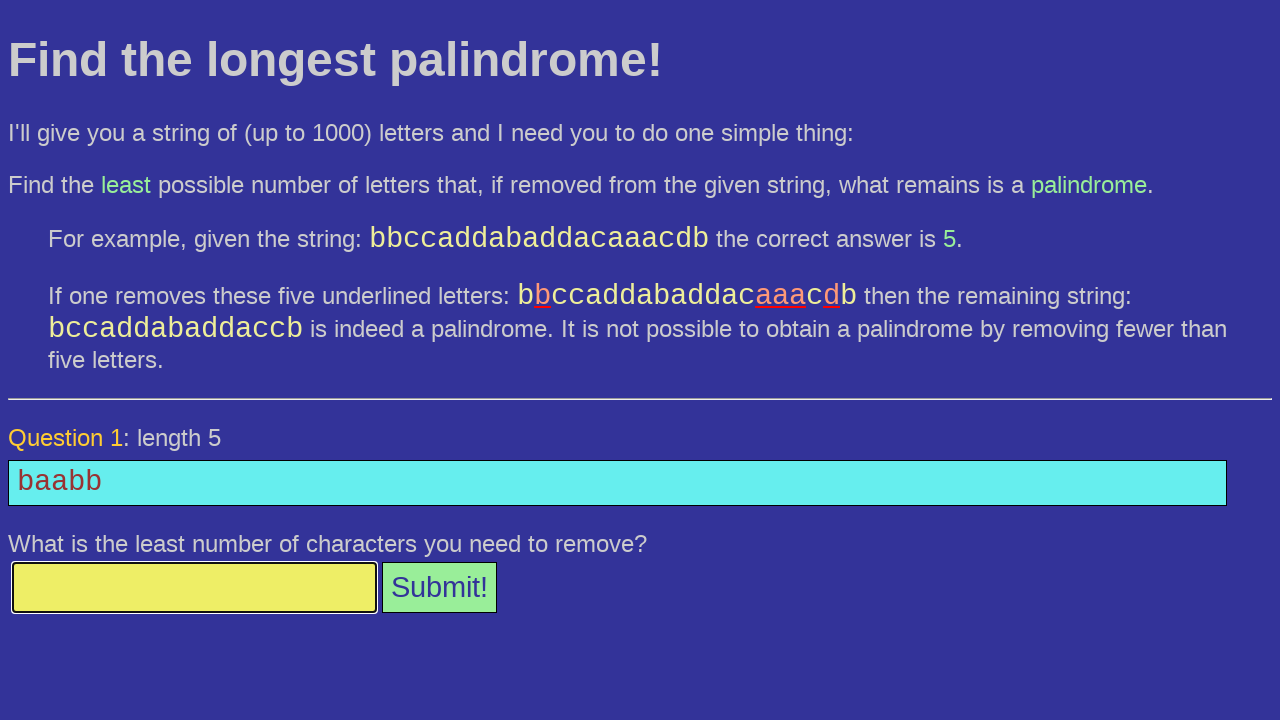

Waited for question element to load
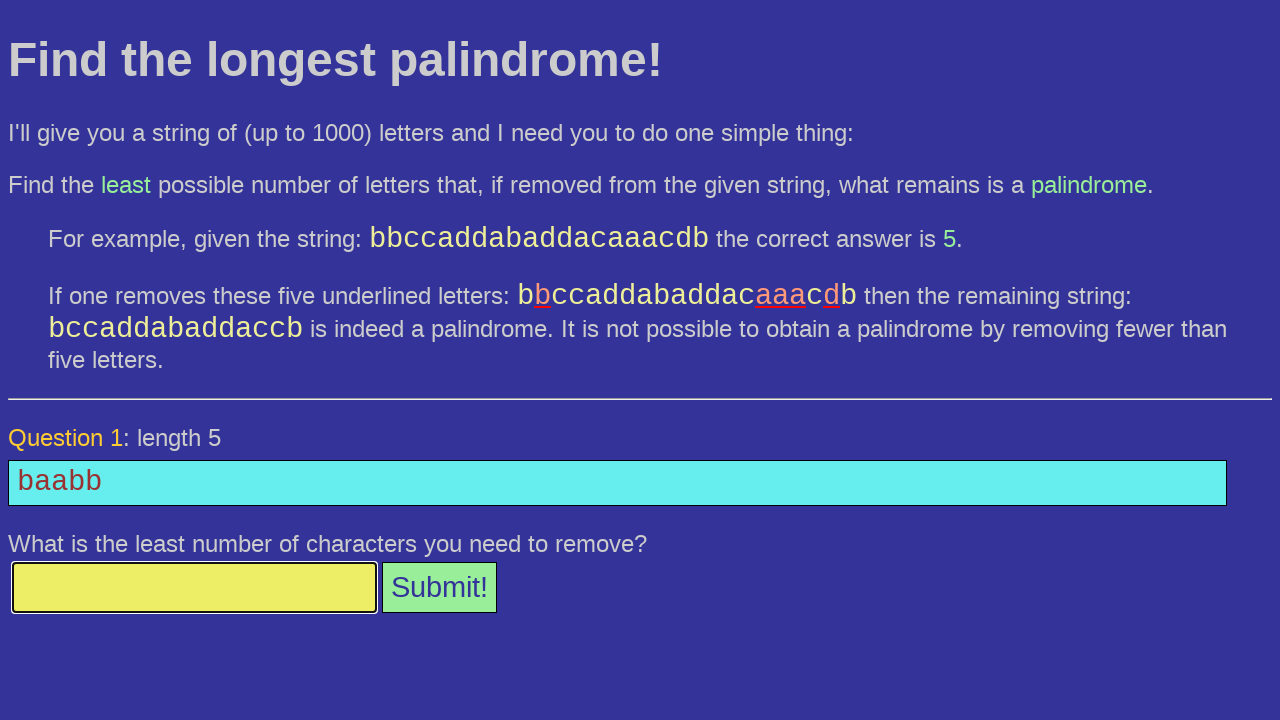

Located question element
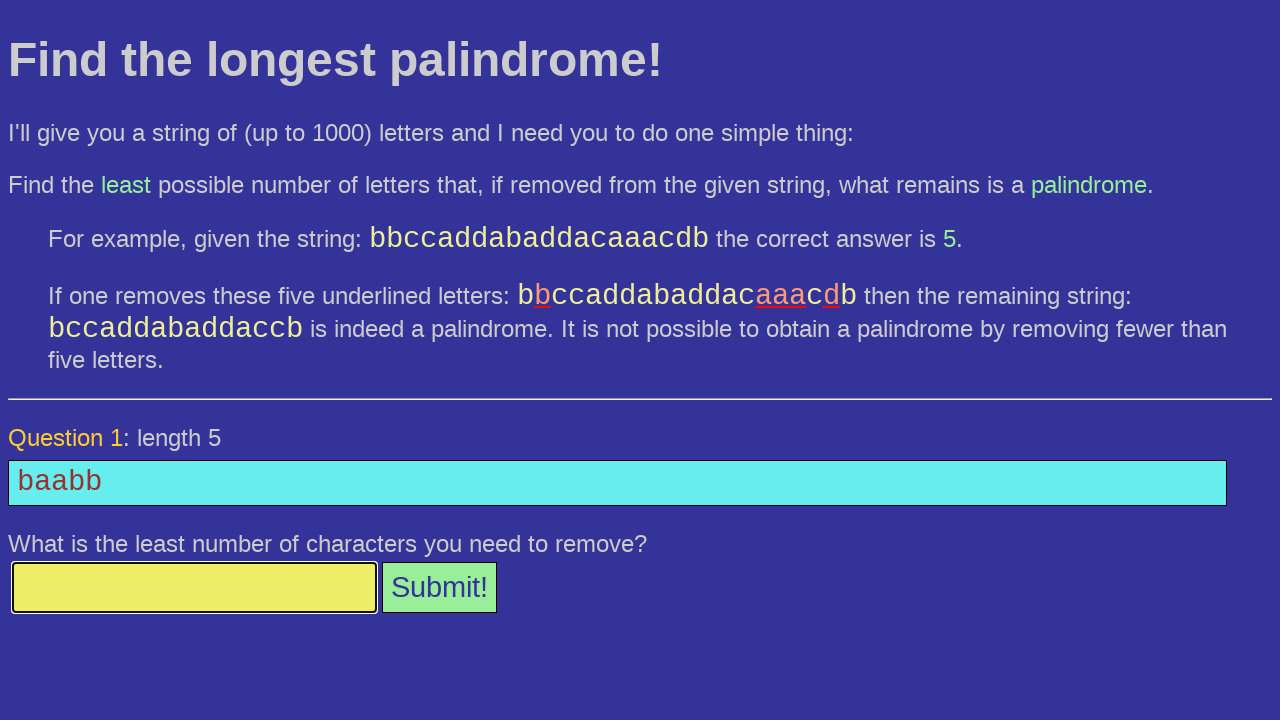

Retrieved question text: 'baabb'
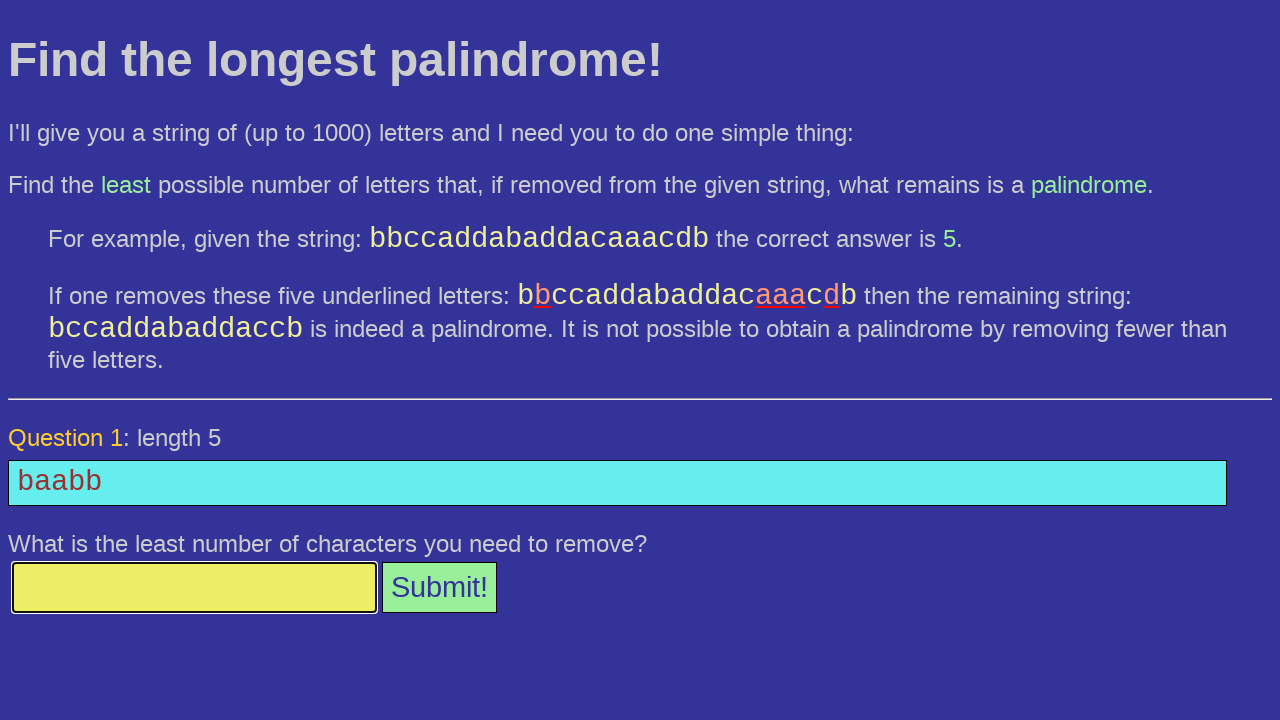

Calculated longest palindrome substring length: 4
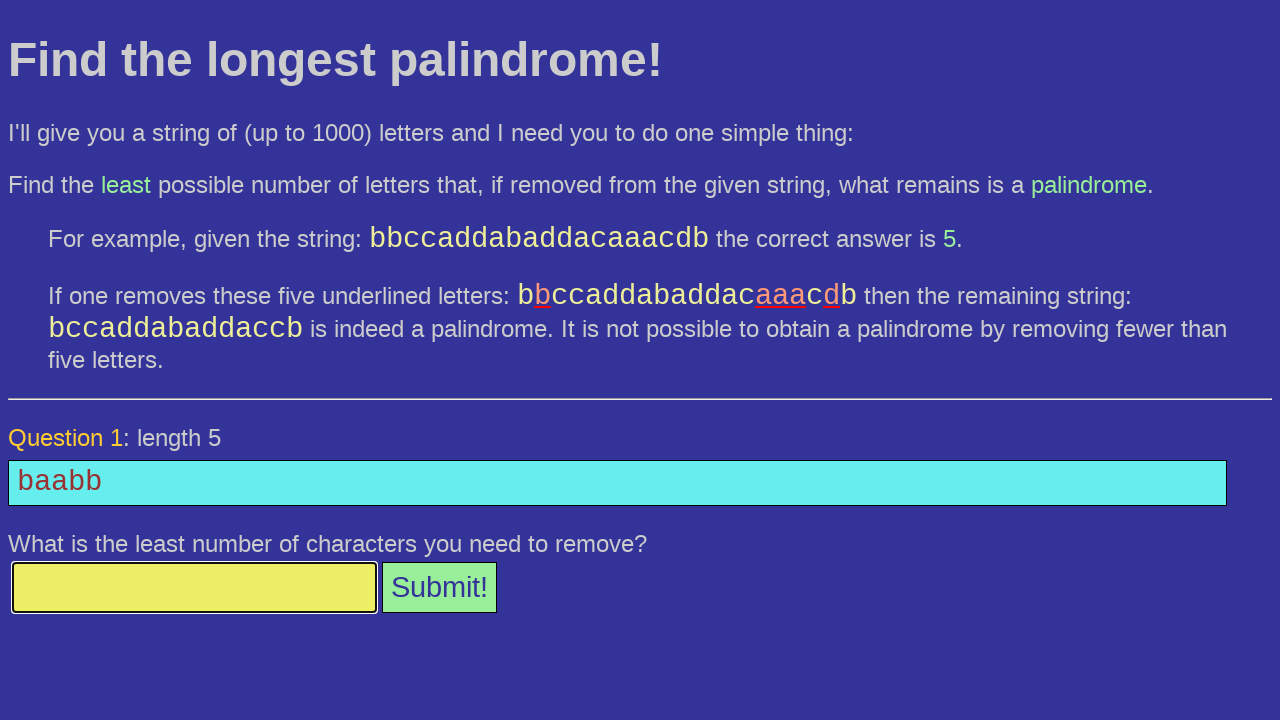

Calculated answer: 1
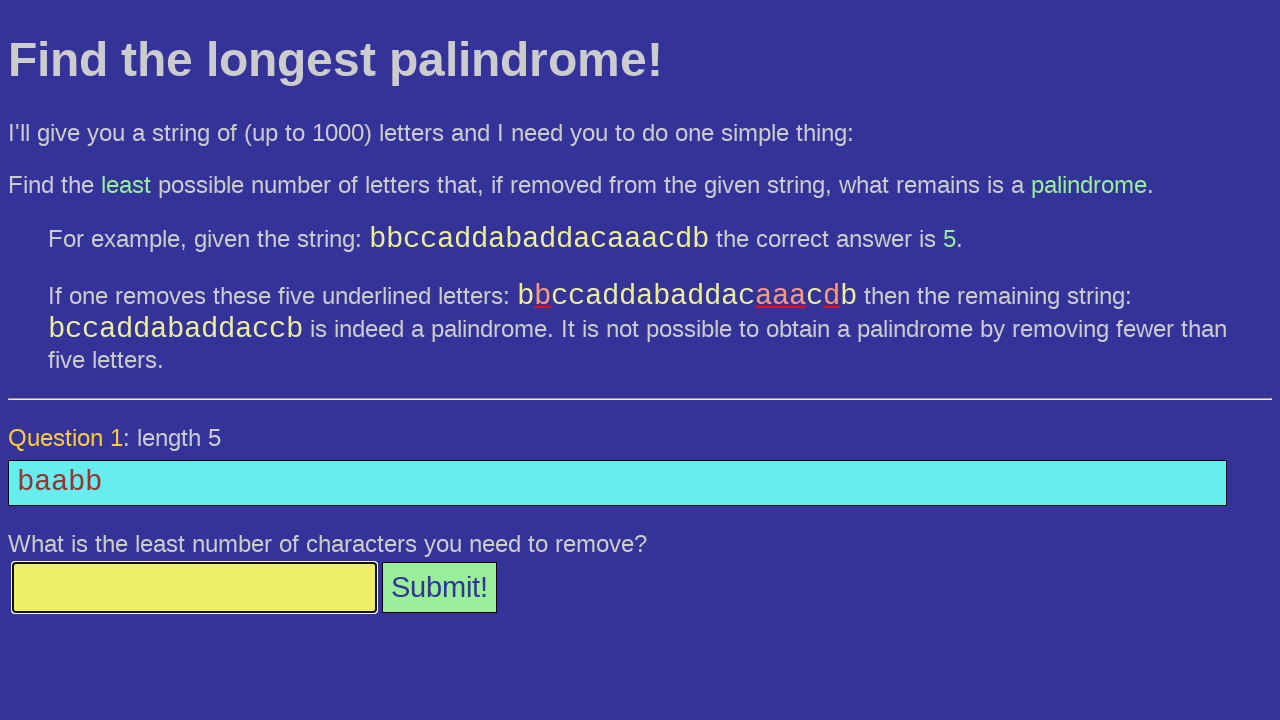

Filled answer field with: 1 on #answer
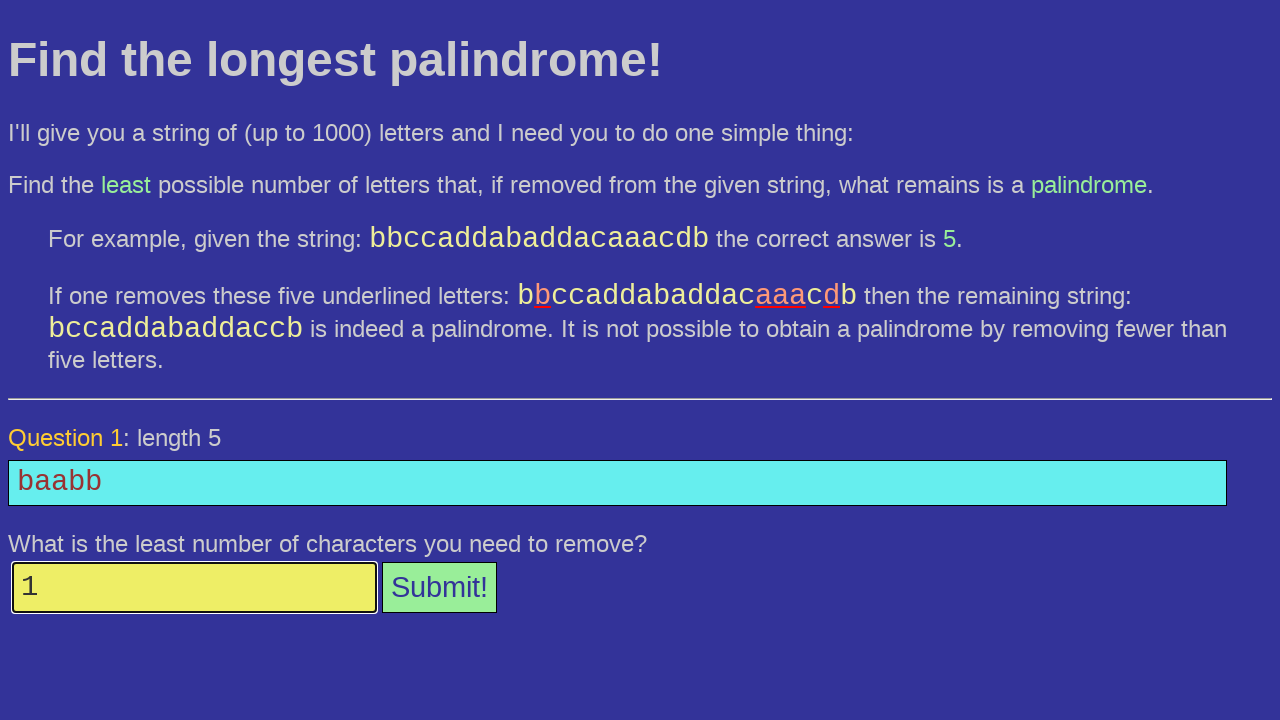

Pressed Enter to submit answer on #answer
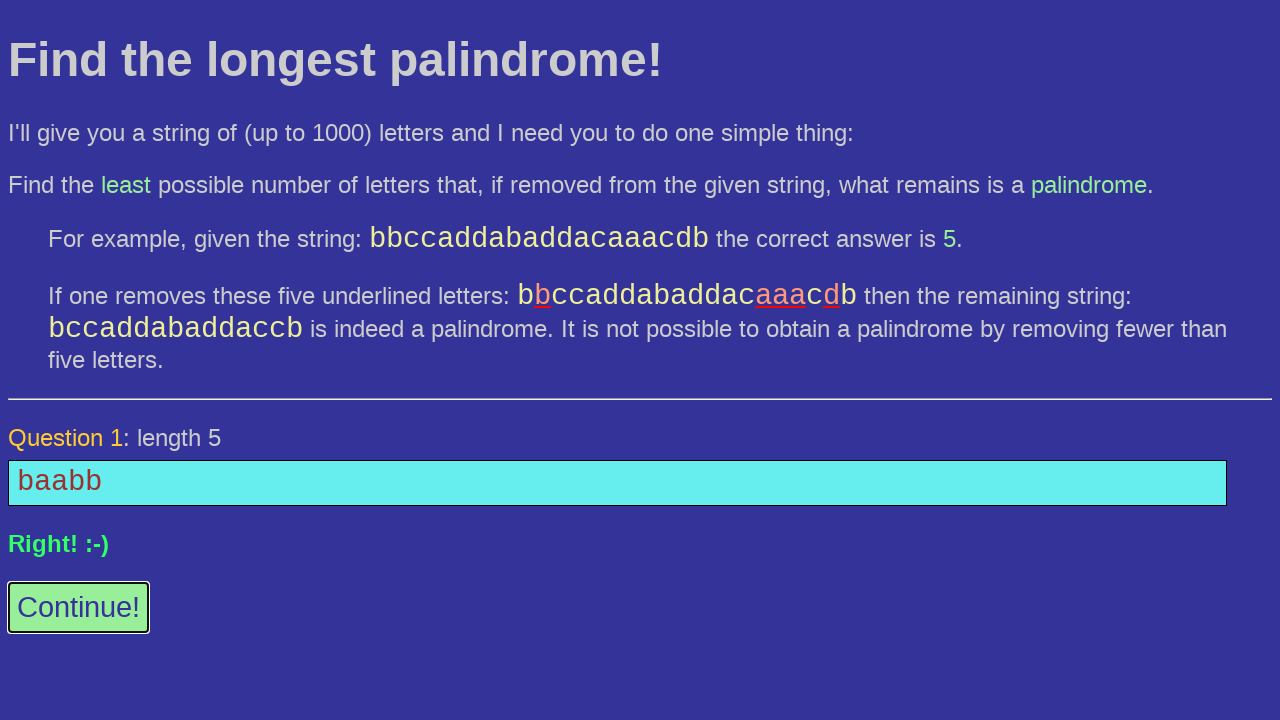

Waited for response message to appear
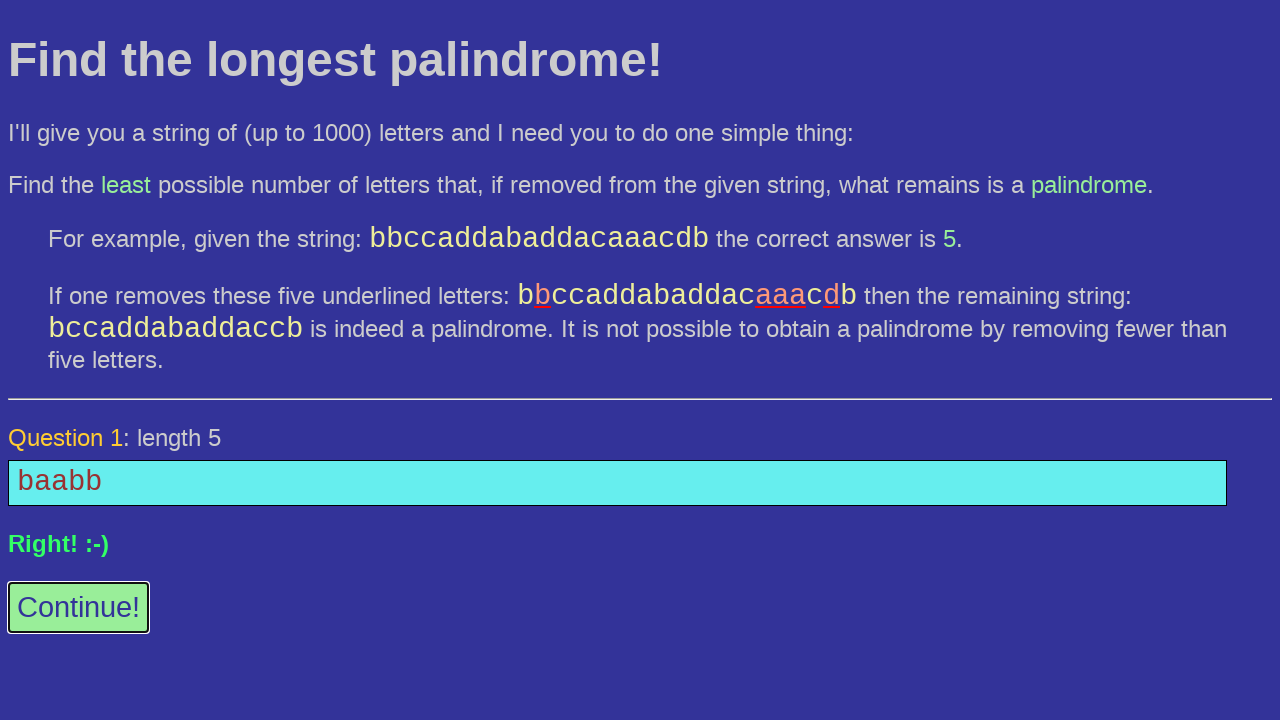

Located 'again' button to check if available
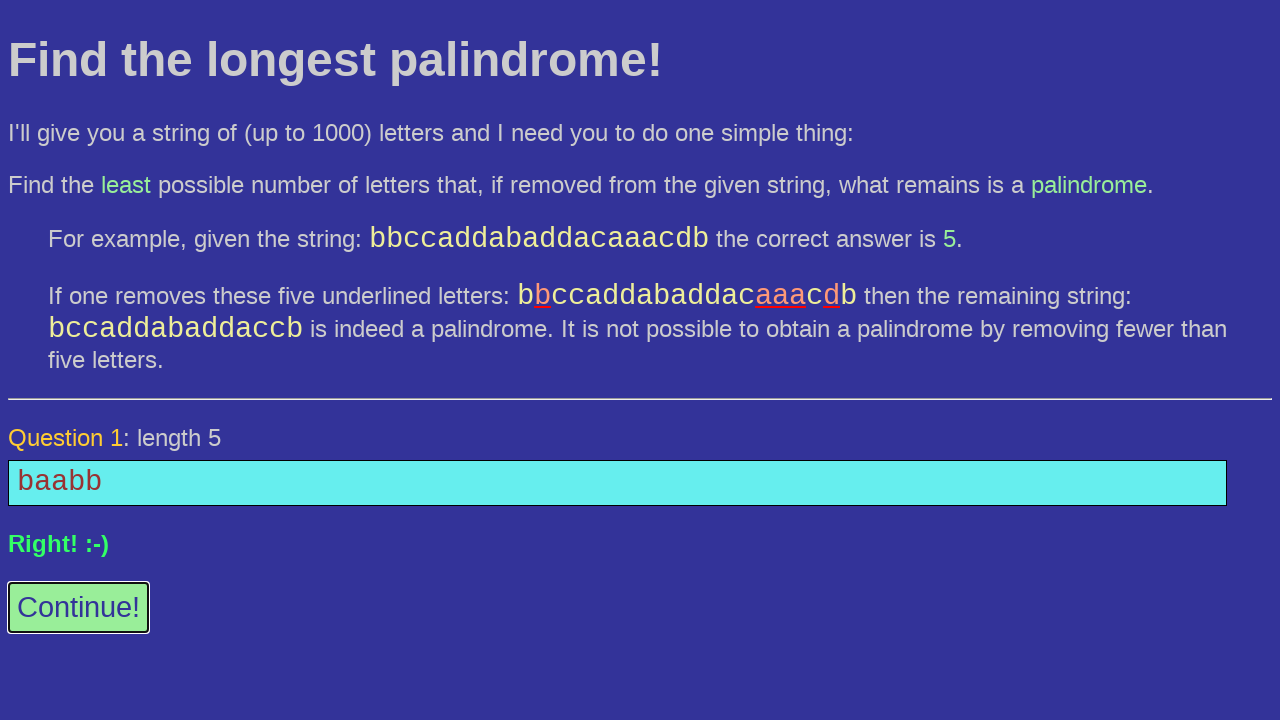

Clicked 'again' button to proceed to next round at (78, 608) on #again
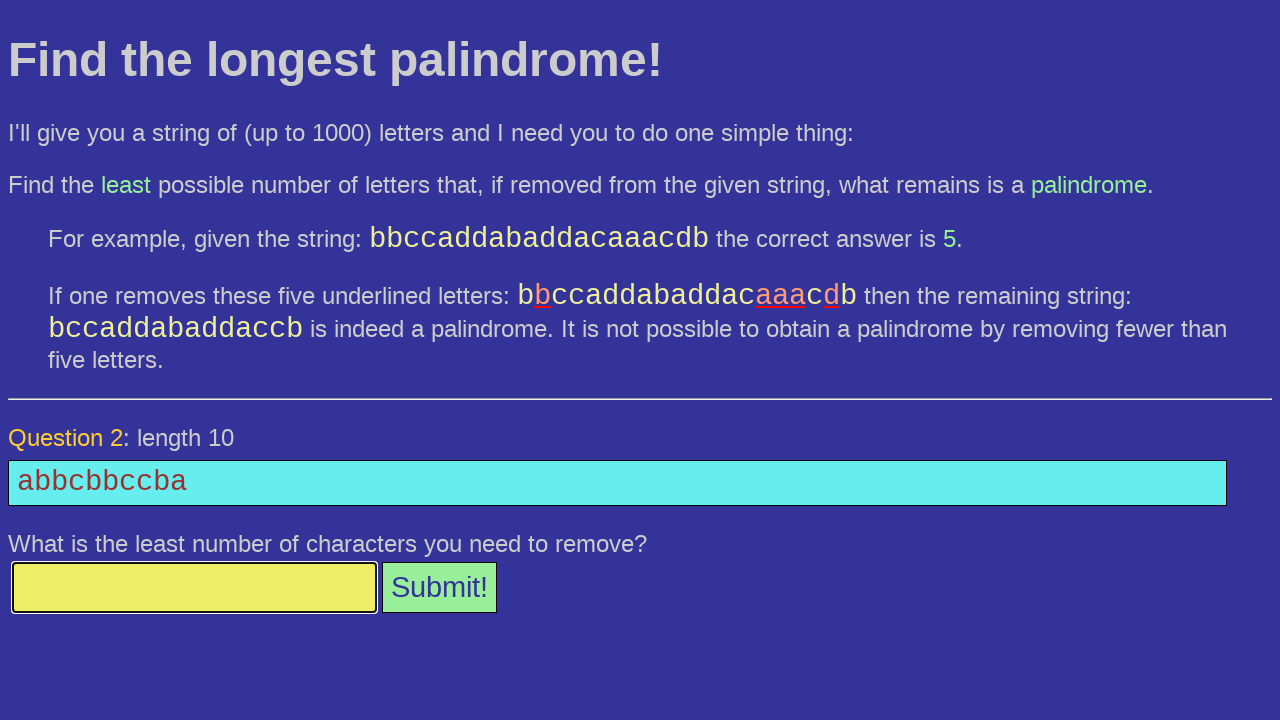

Waited for question element to load
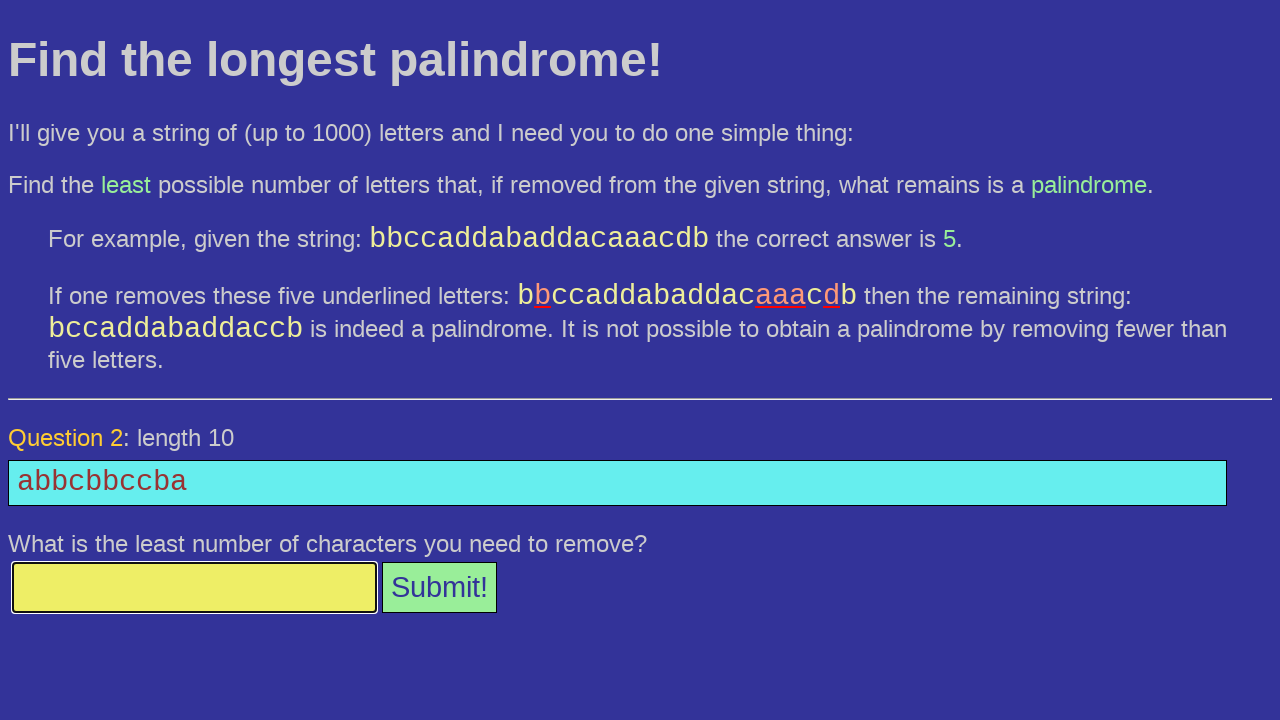

Located question element
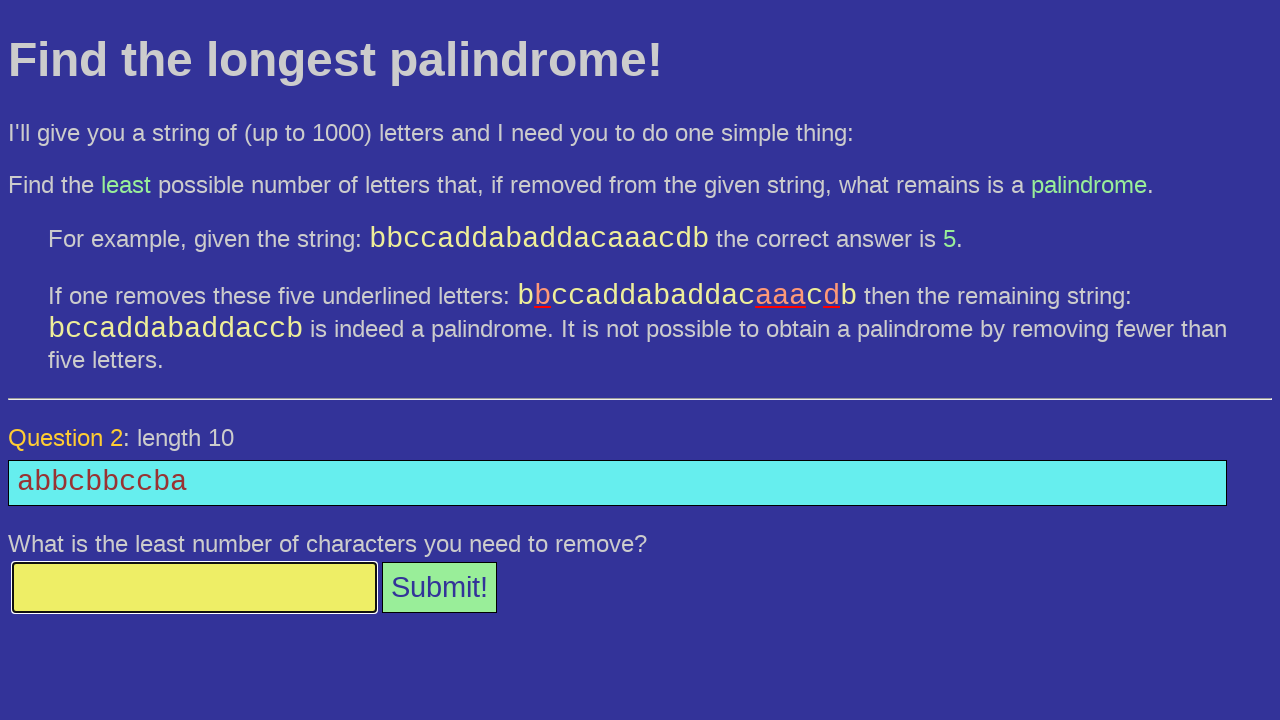

Retrieved question text: 'abbcbbccba'
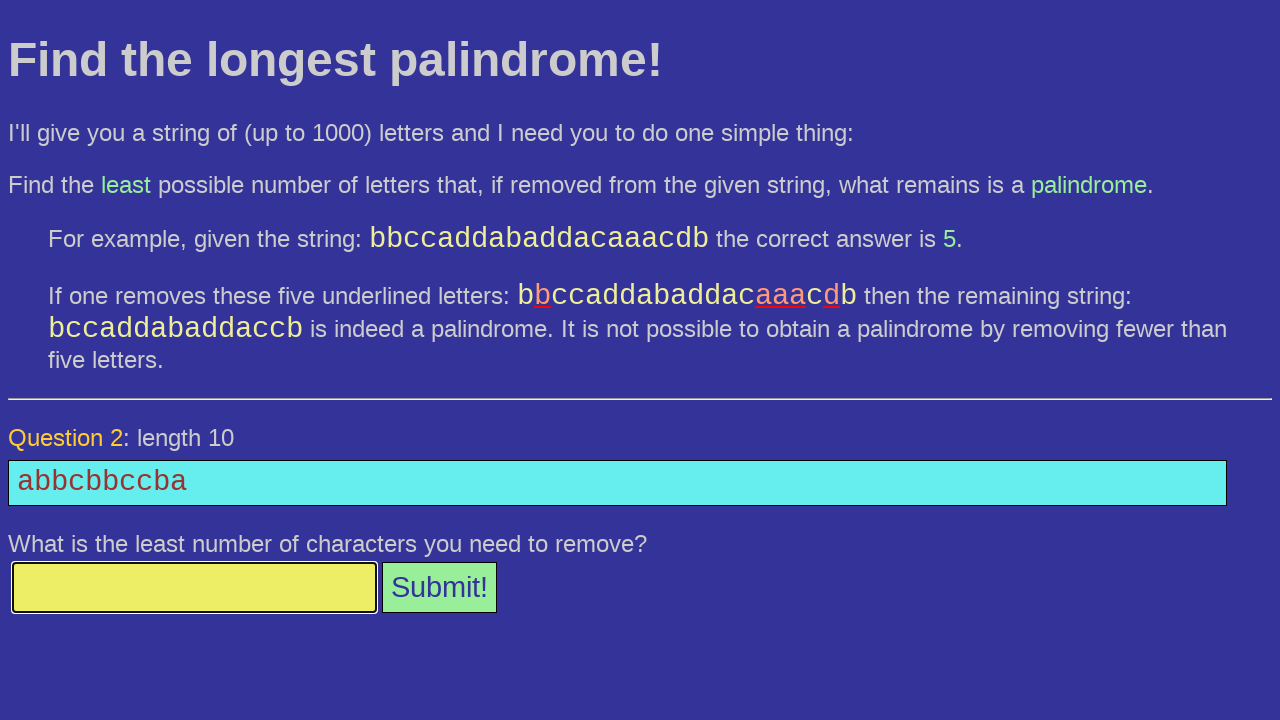

Calculated longest palindrome substring length: 5
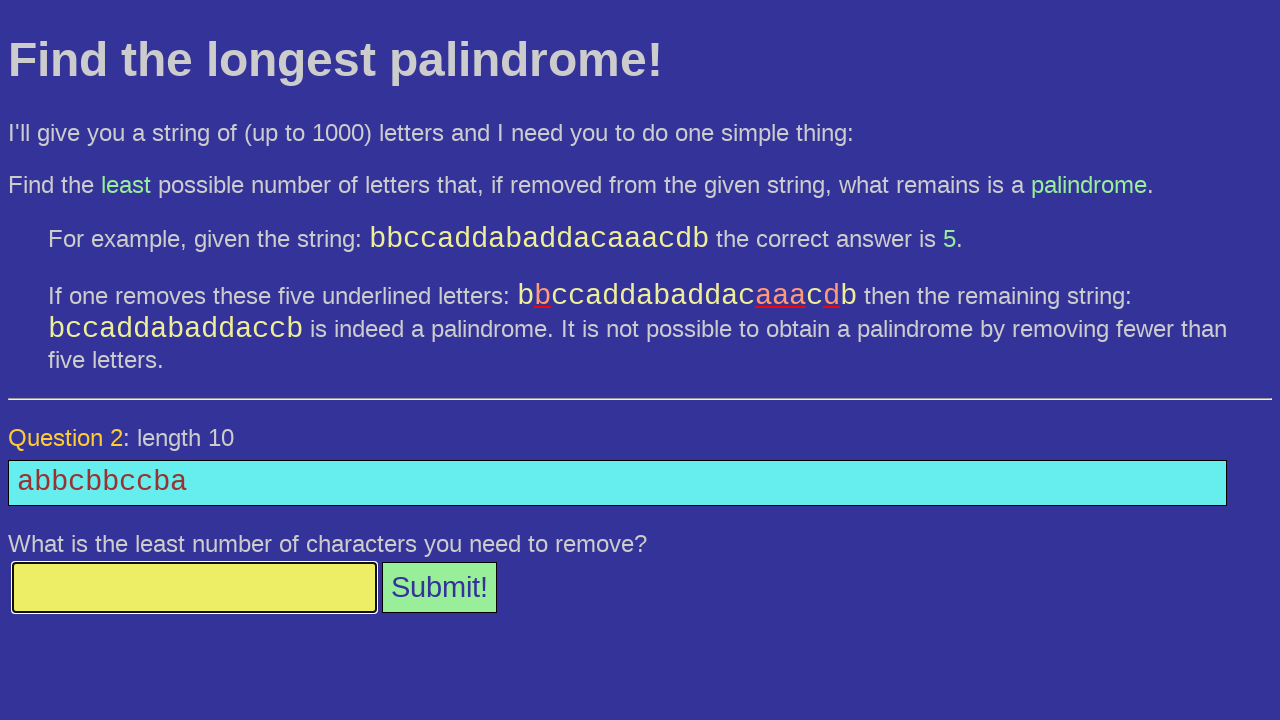

Calculated answer: 5
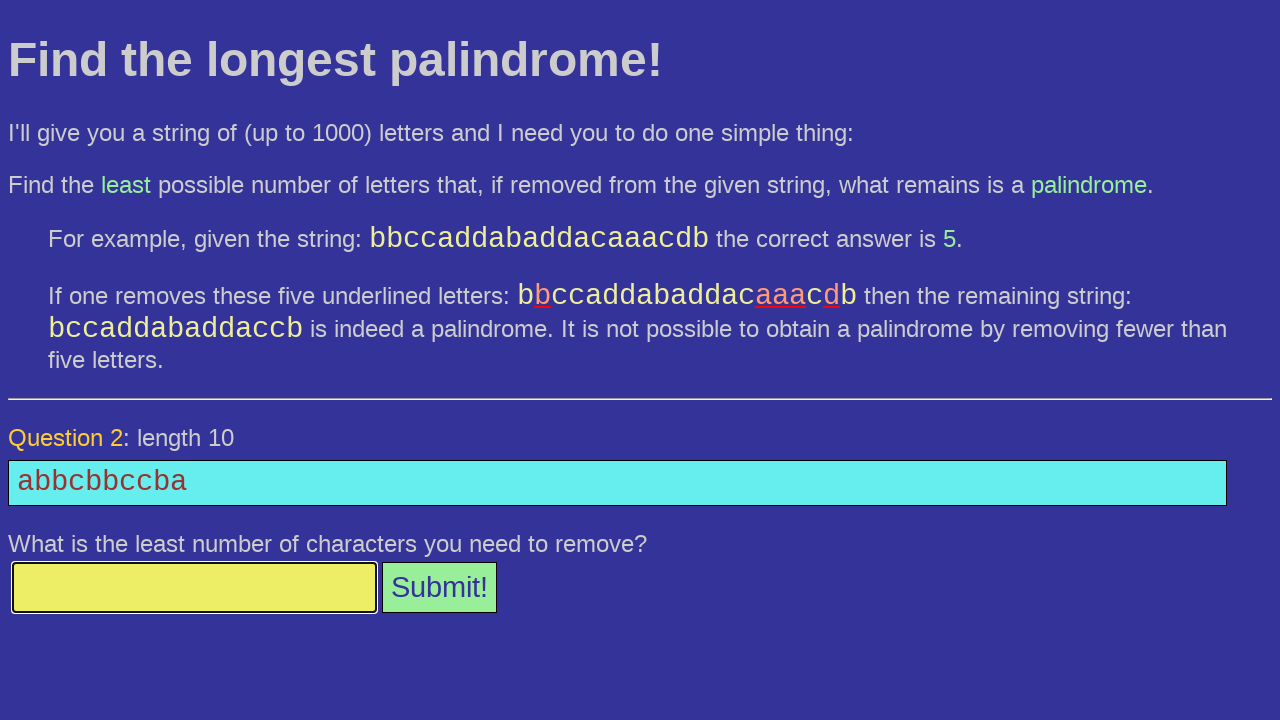

Filled answer field with: 5 on #answer
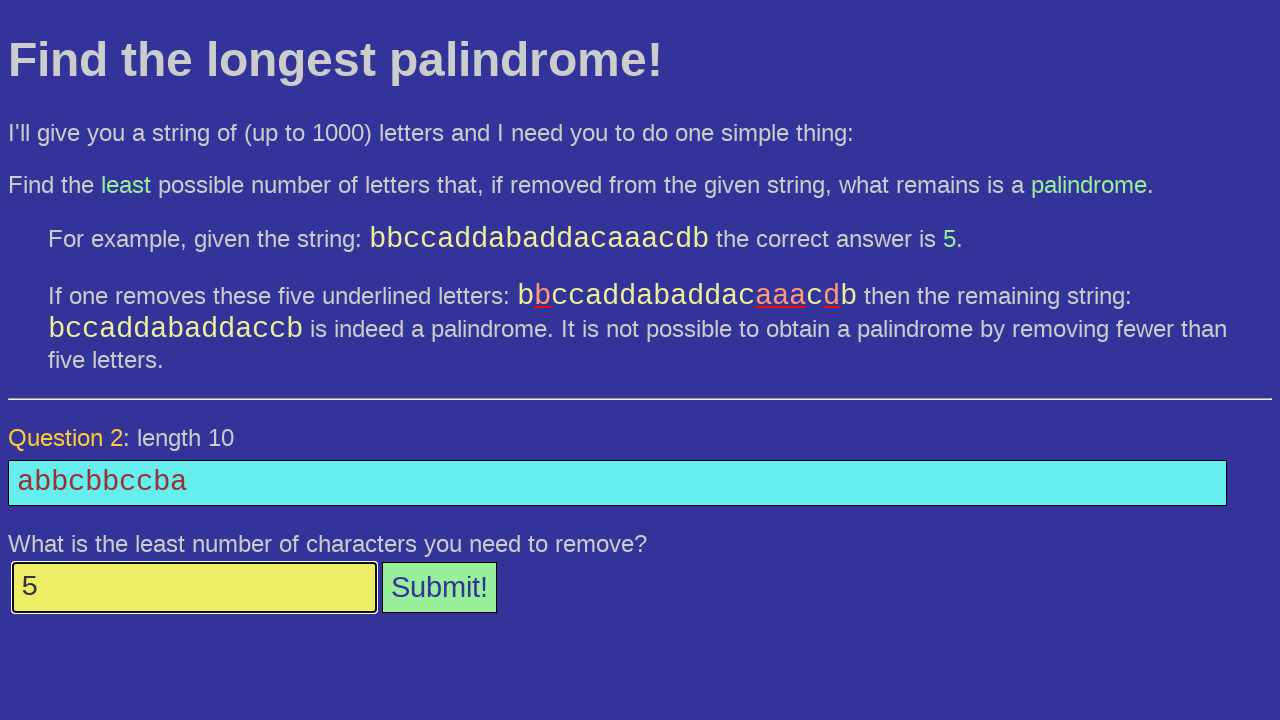

Pressed Enter to submit answer on #answer
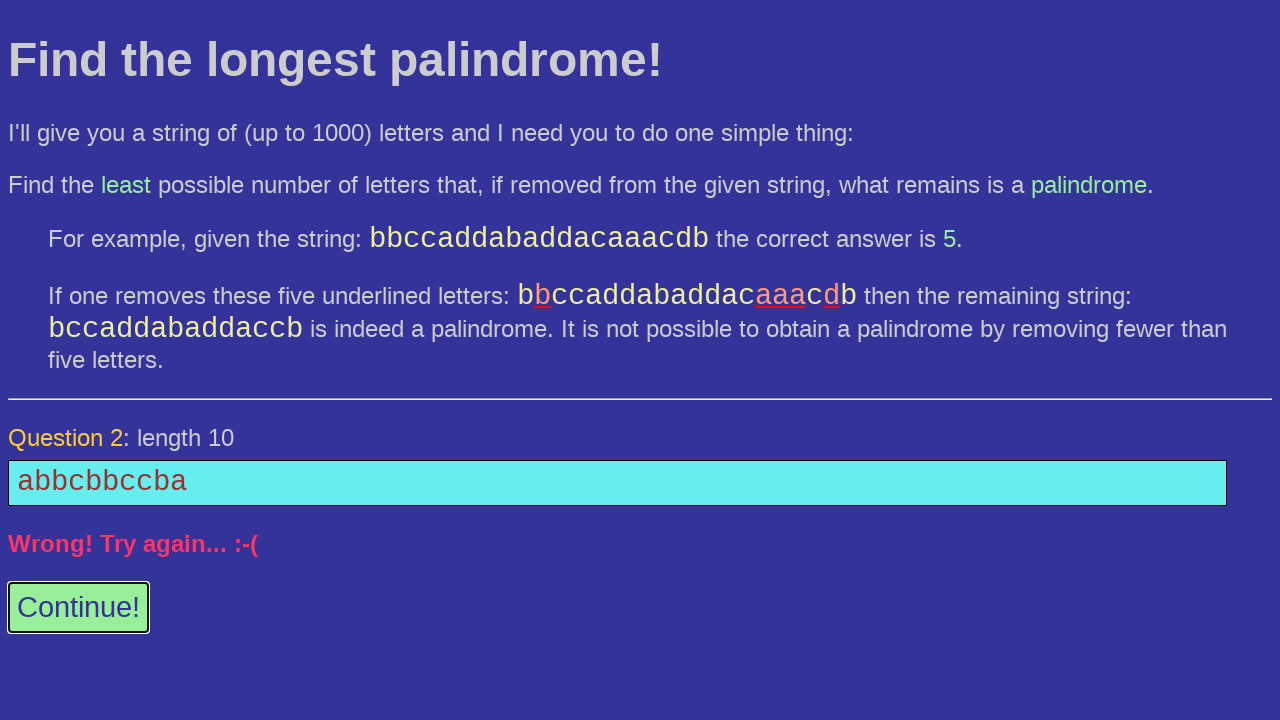

Waited for response message to appear
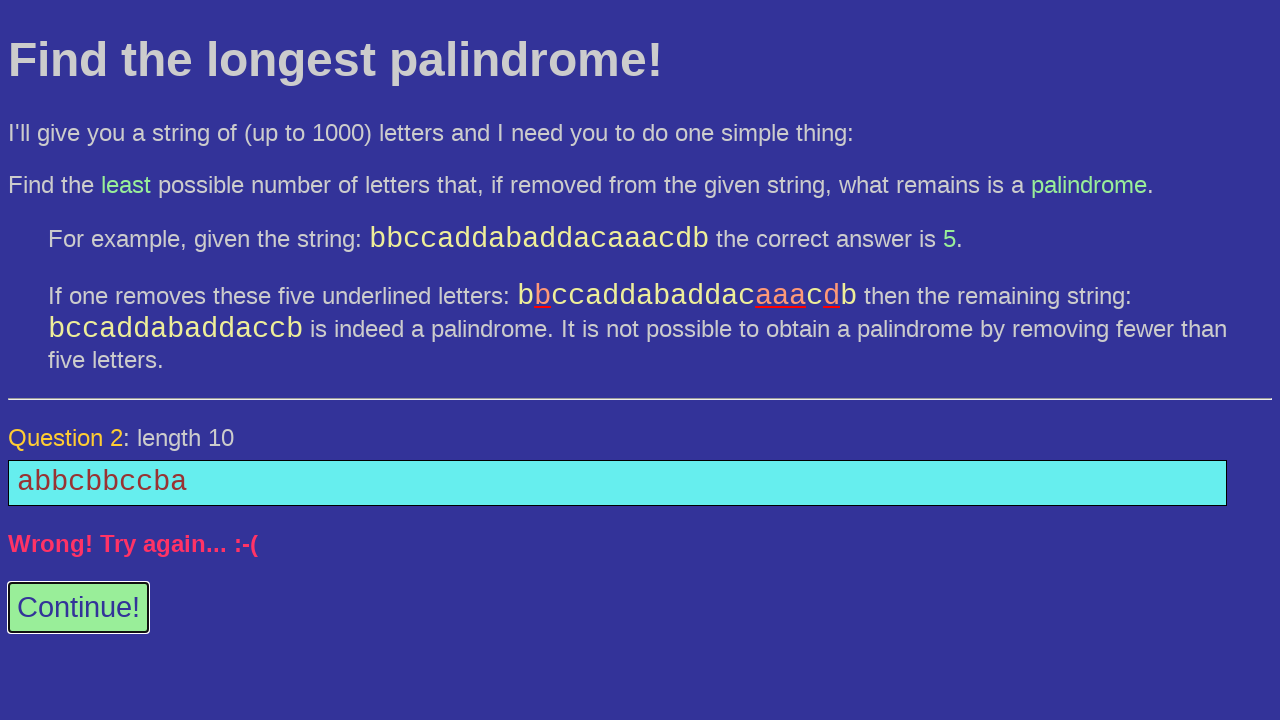

Located 'again' button to check if available
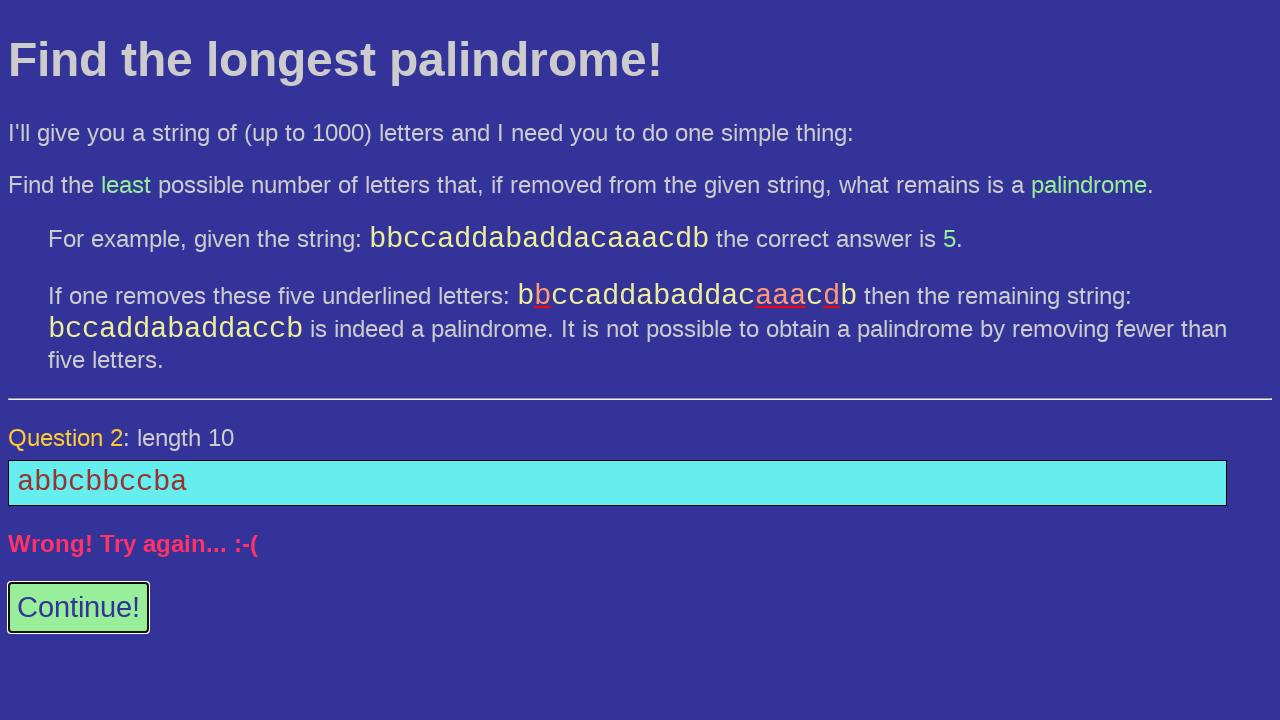

Clicked 'again' button to proceed to next round at (78, 608) on #again
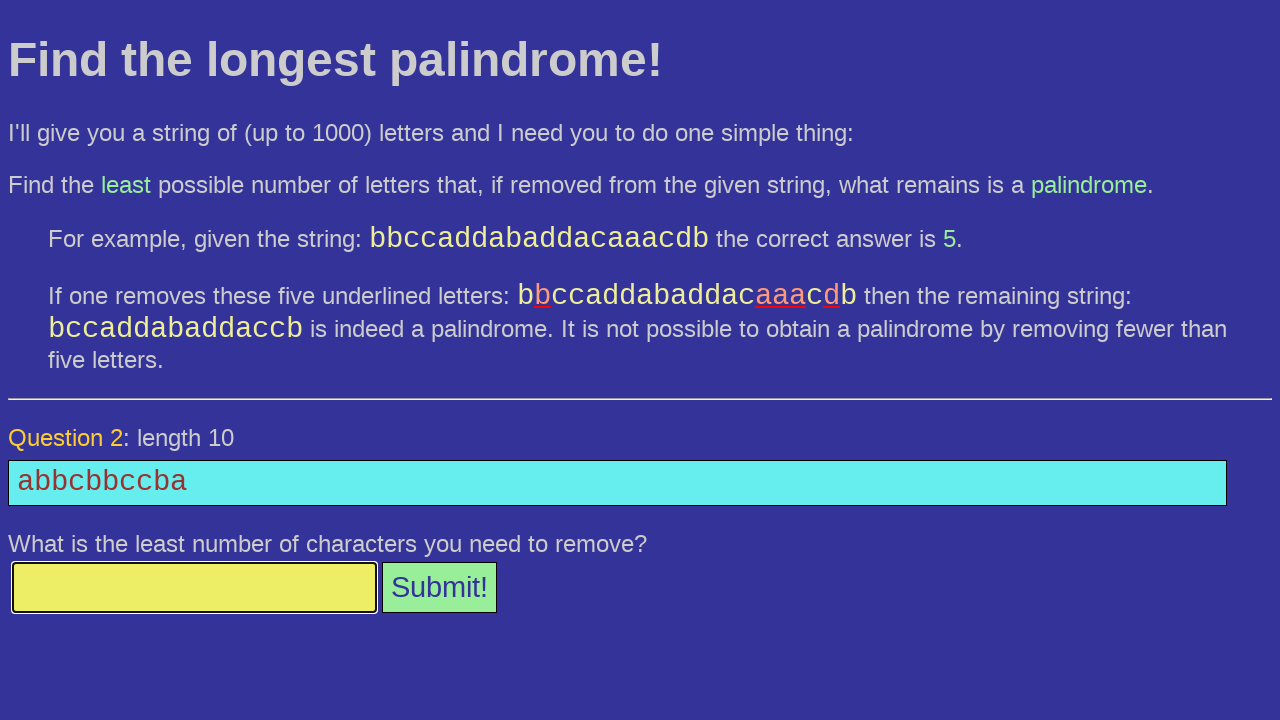

Waited for question element to load
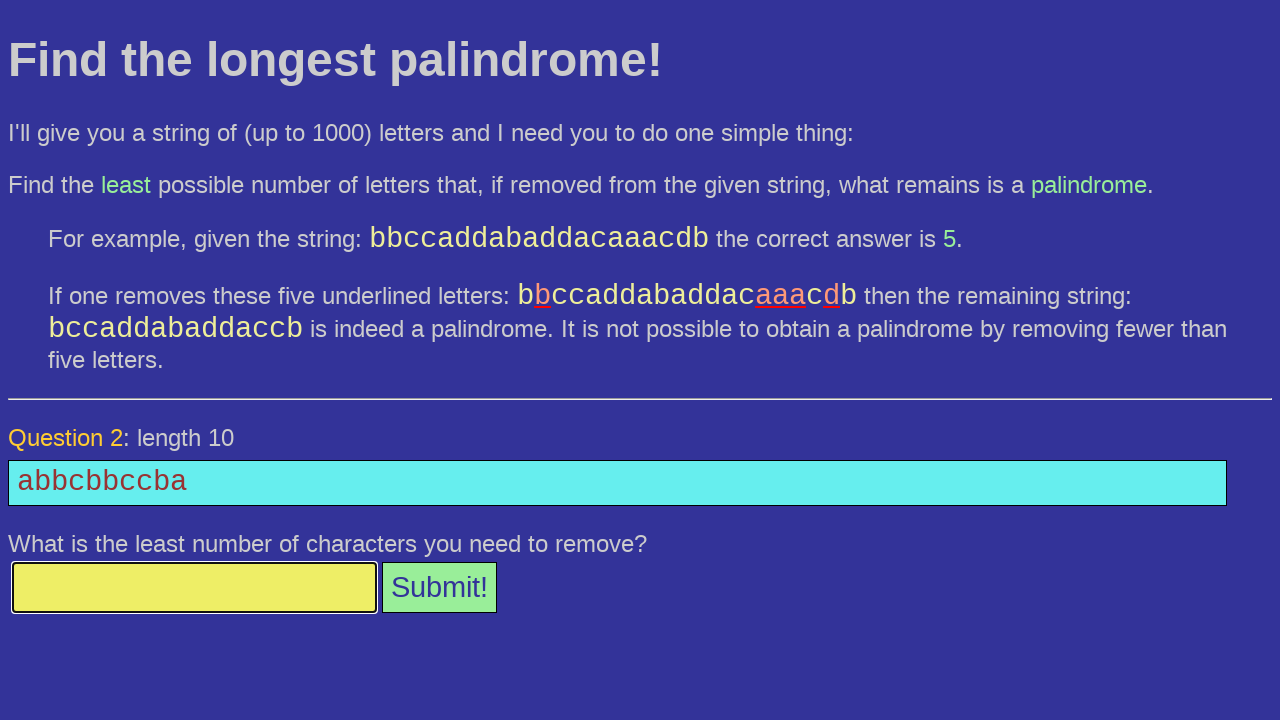

Located question element
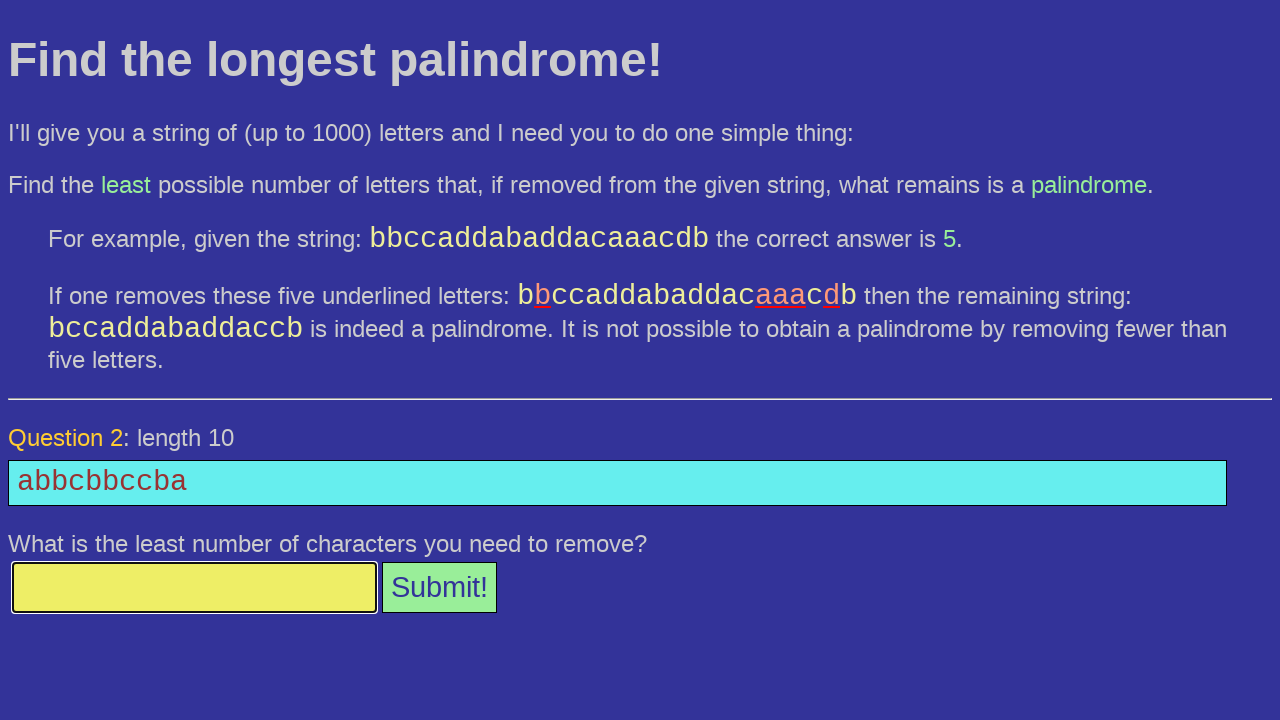

Retrieved question text: 'abbcbbccba'
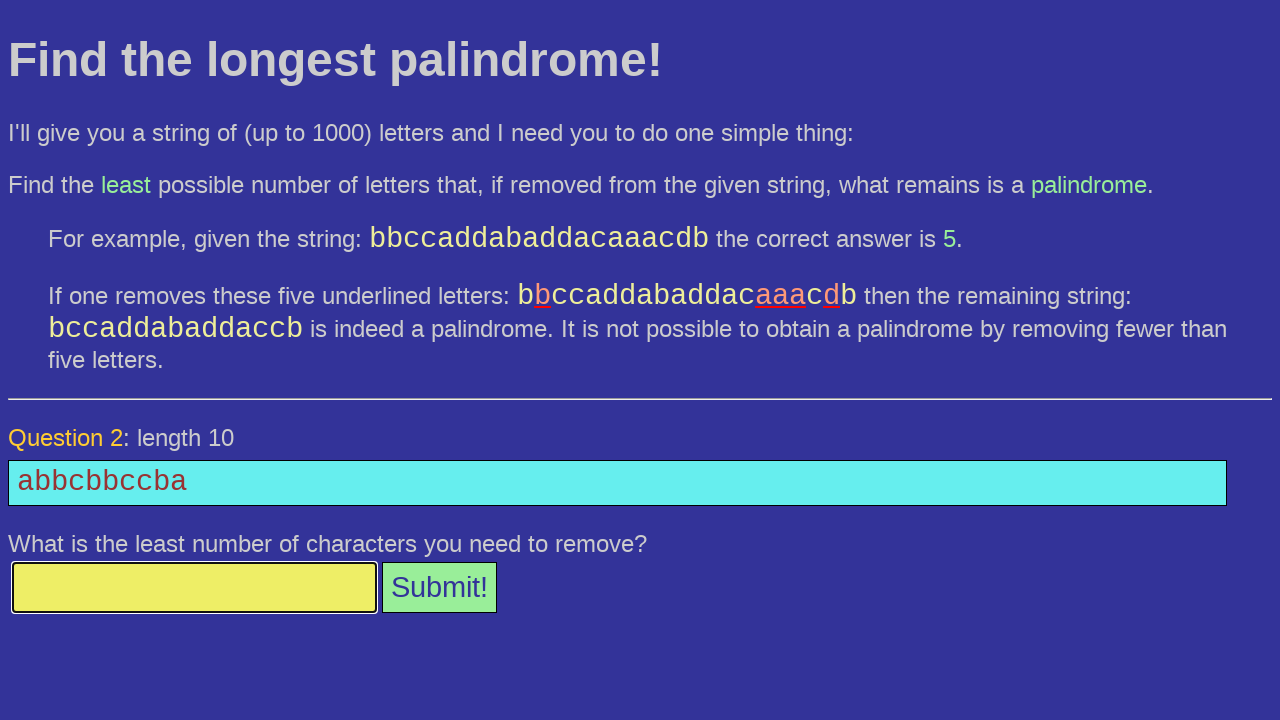

Calculated longest palindrome substring length: 5
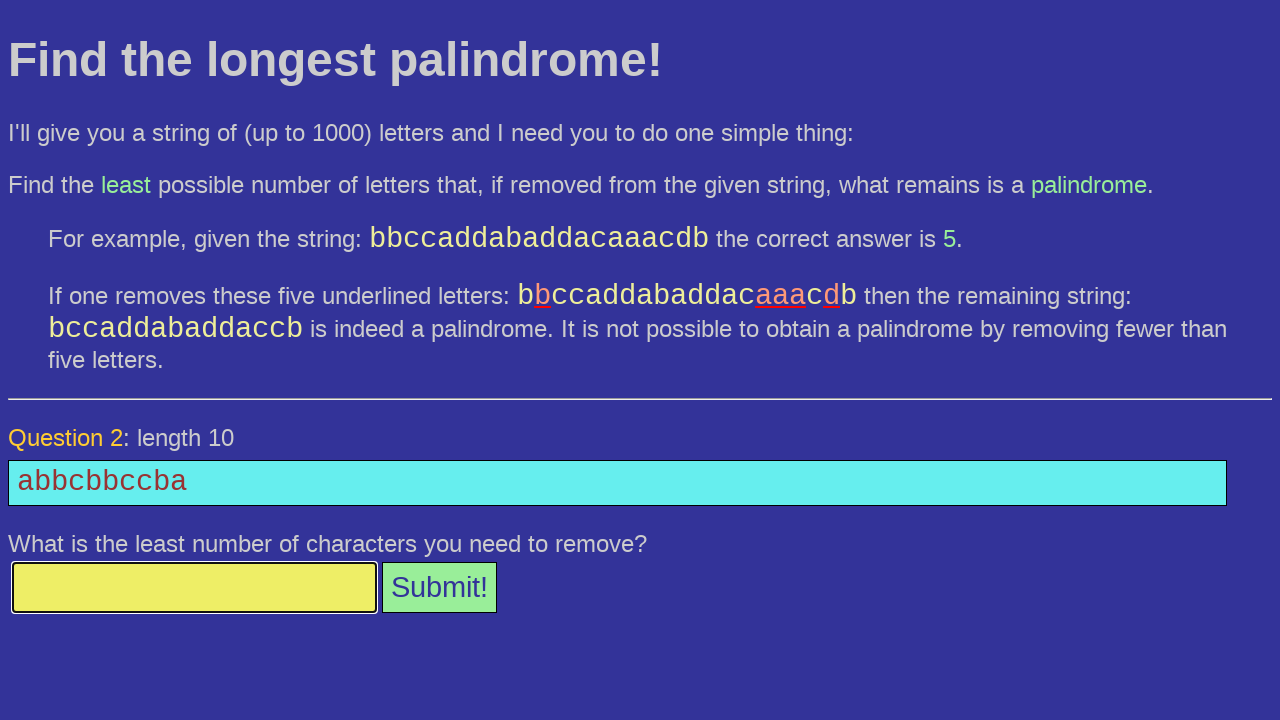

Calculated answer: 5
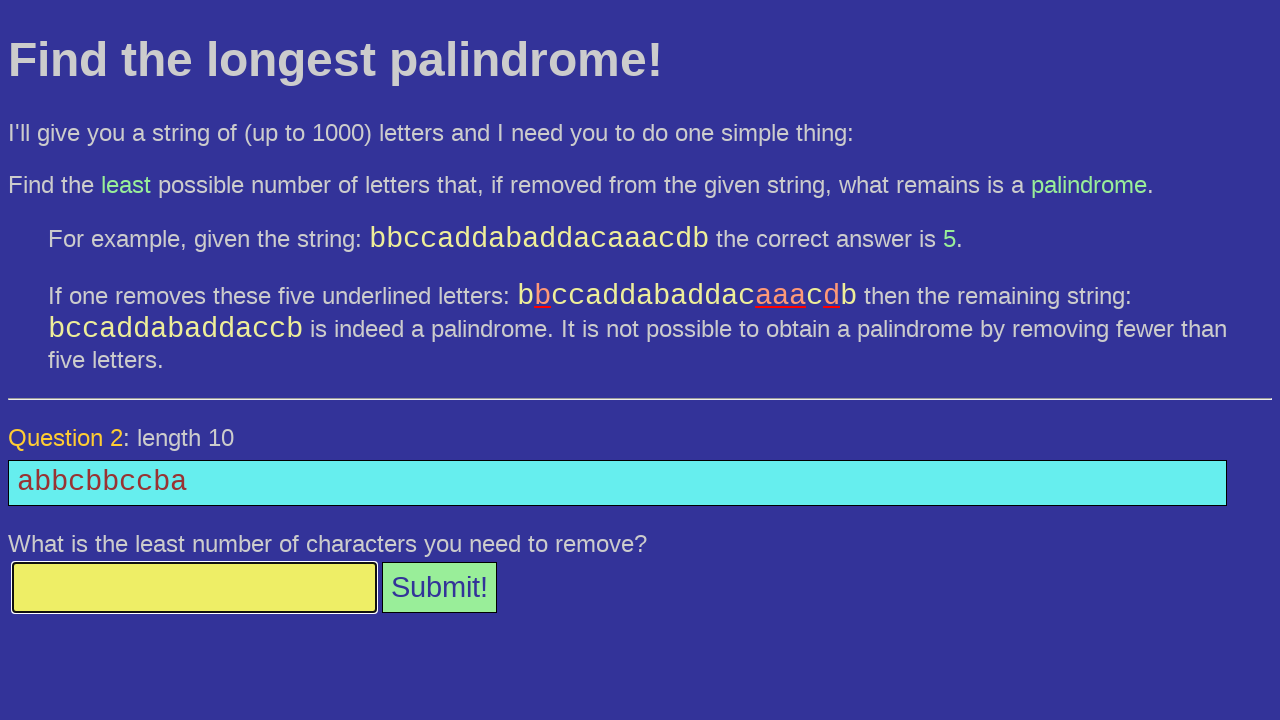

Filled answer field with: 5 on #answer
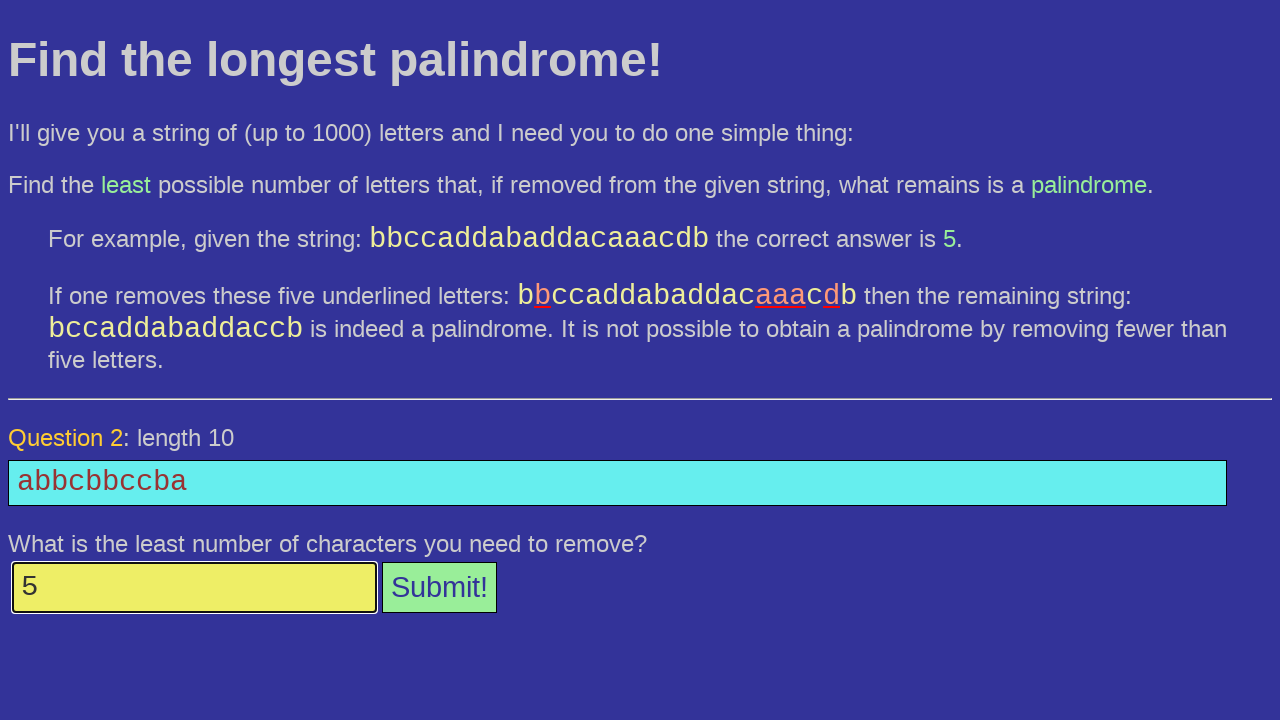

Pressed Enter to submit answer on #answer
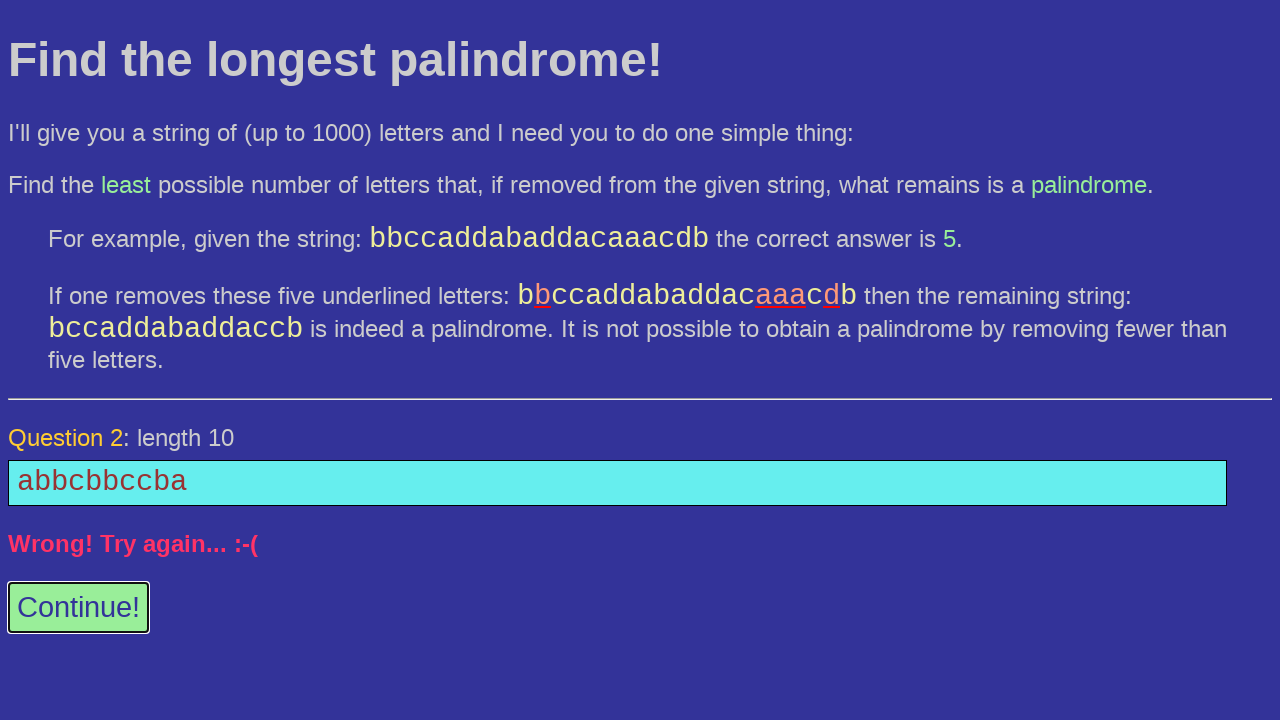

Waited for response message to appear
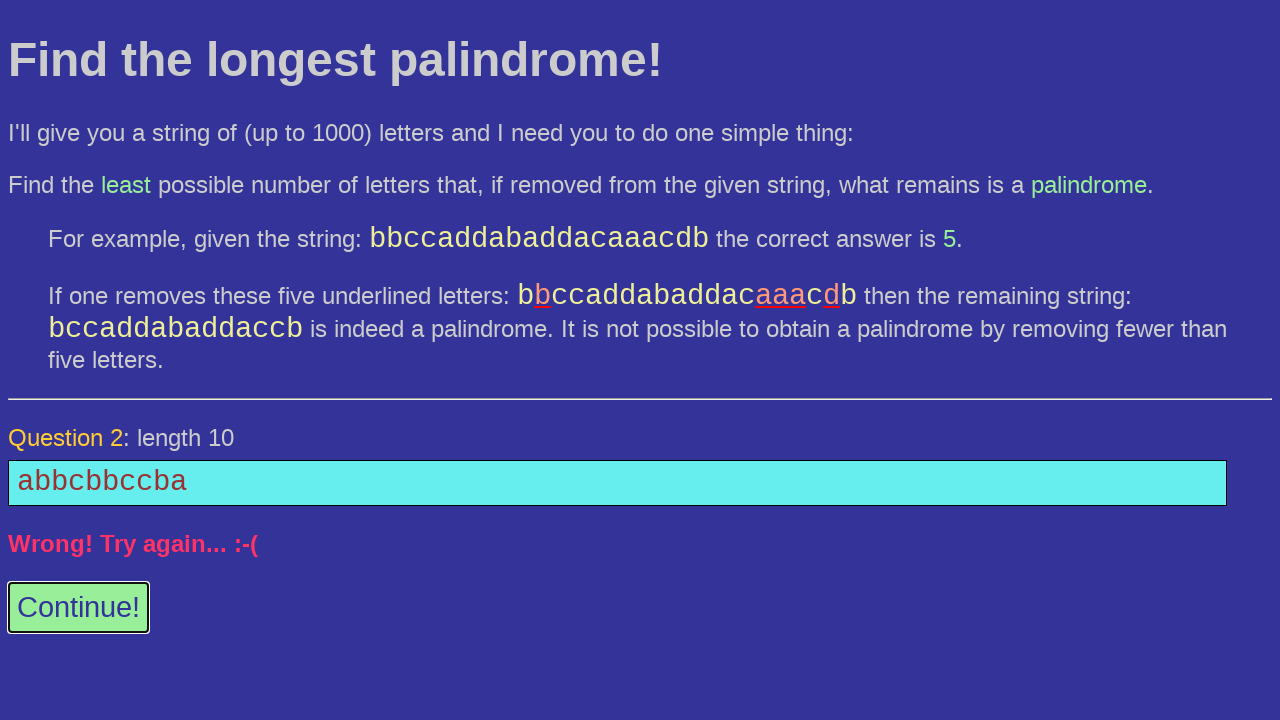

Located 'again' button to check if available
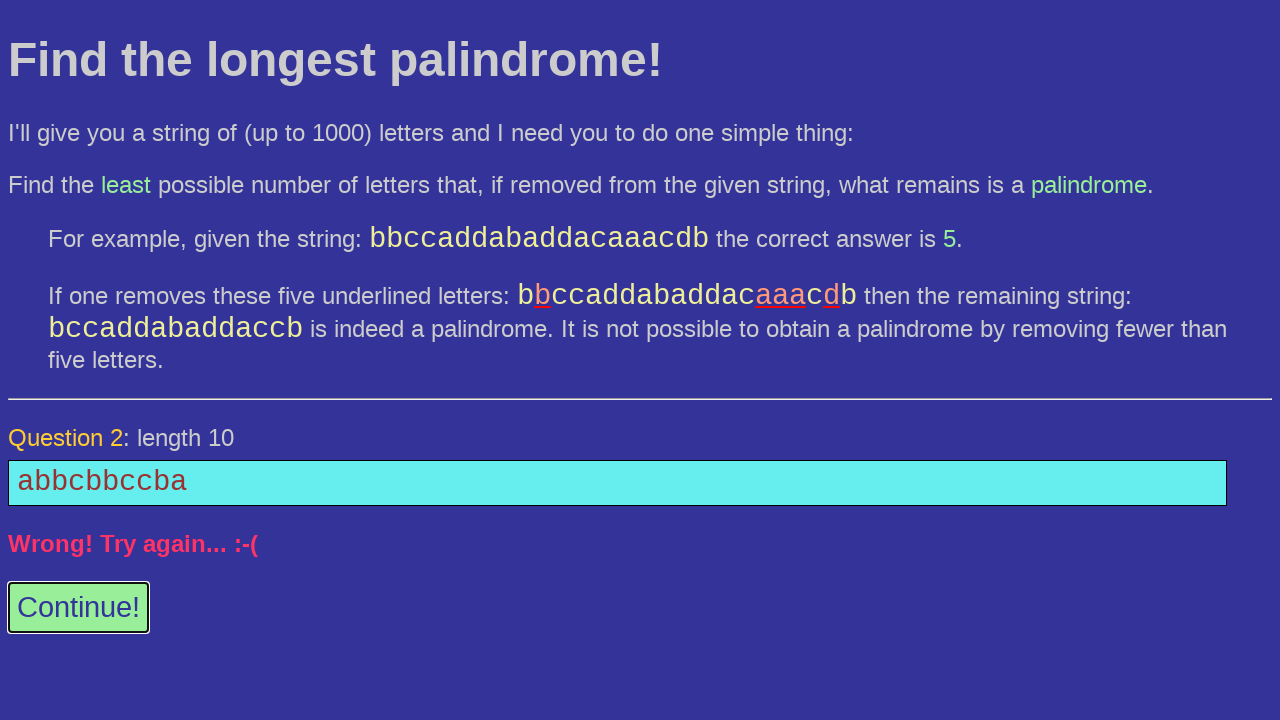

Clicked 'again' button to proceed to next round at (78, 608) on #again
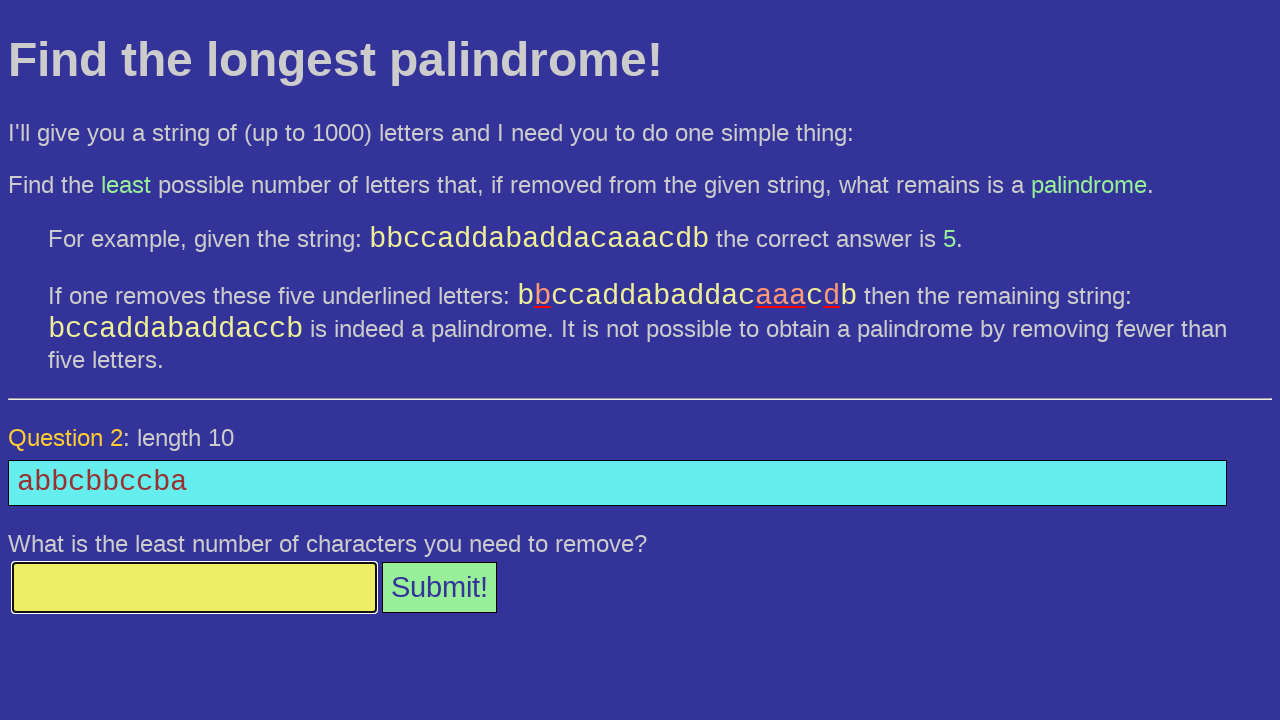

Waited for question element to load
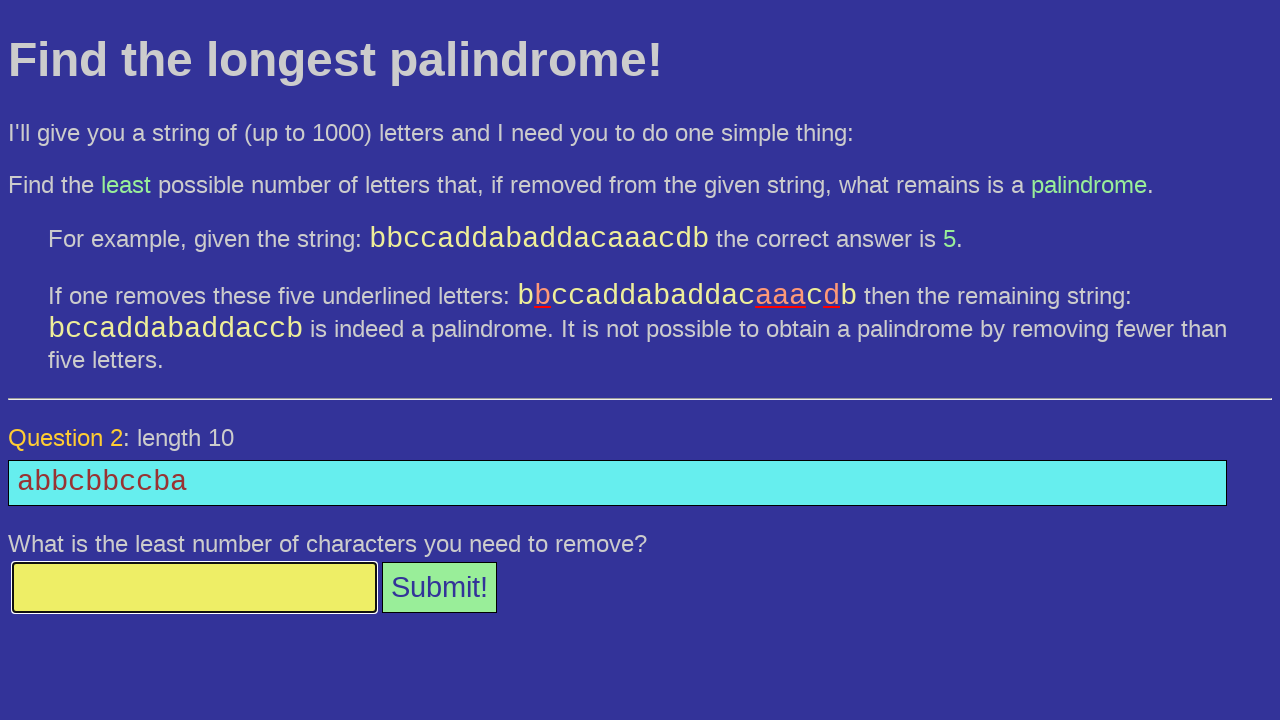

Located question element
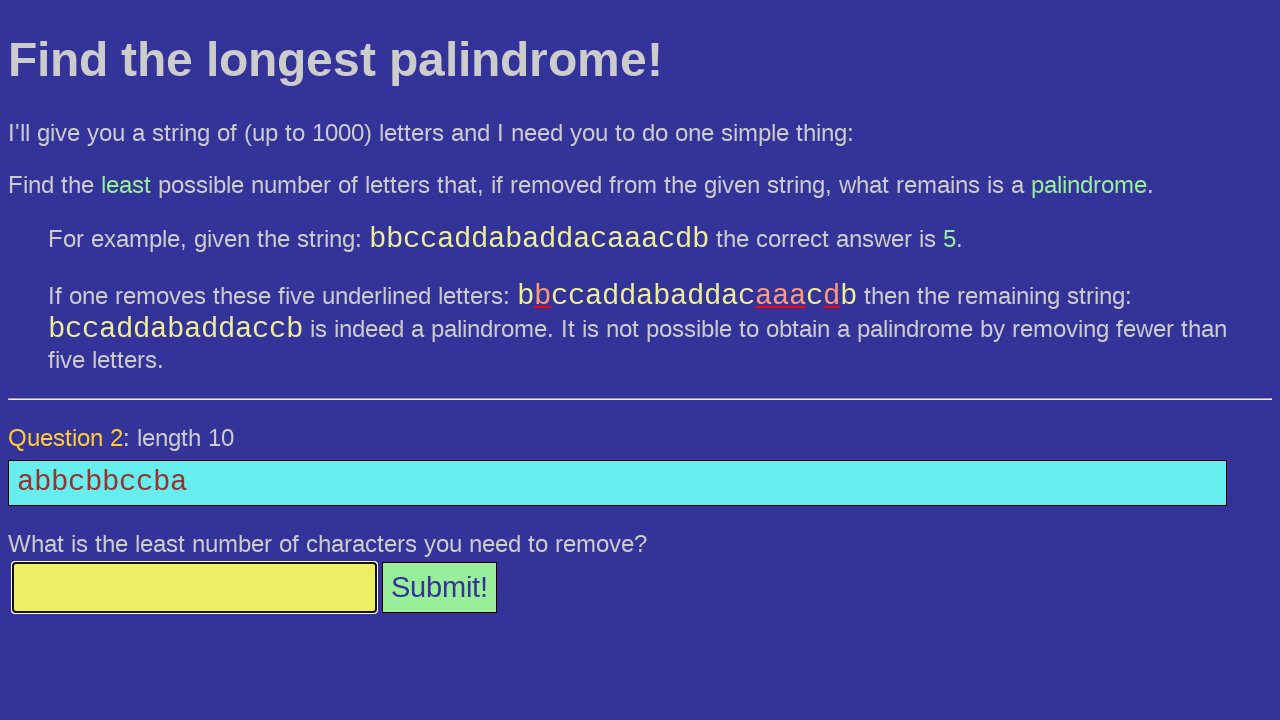

Retrieved question text: 'abbcbbccba'
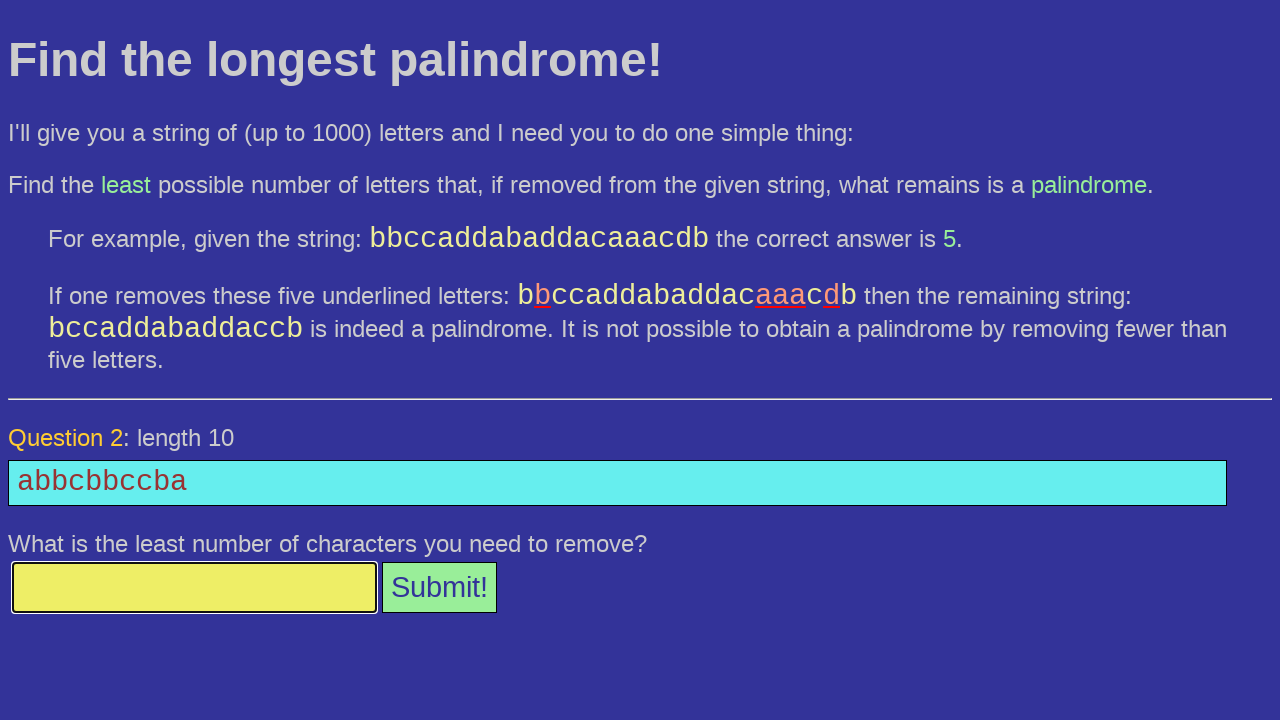

Calculated longest palindrome substring length: 5
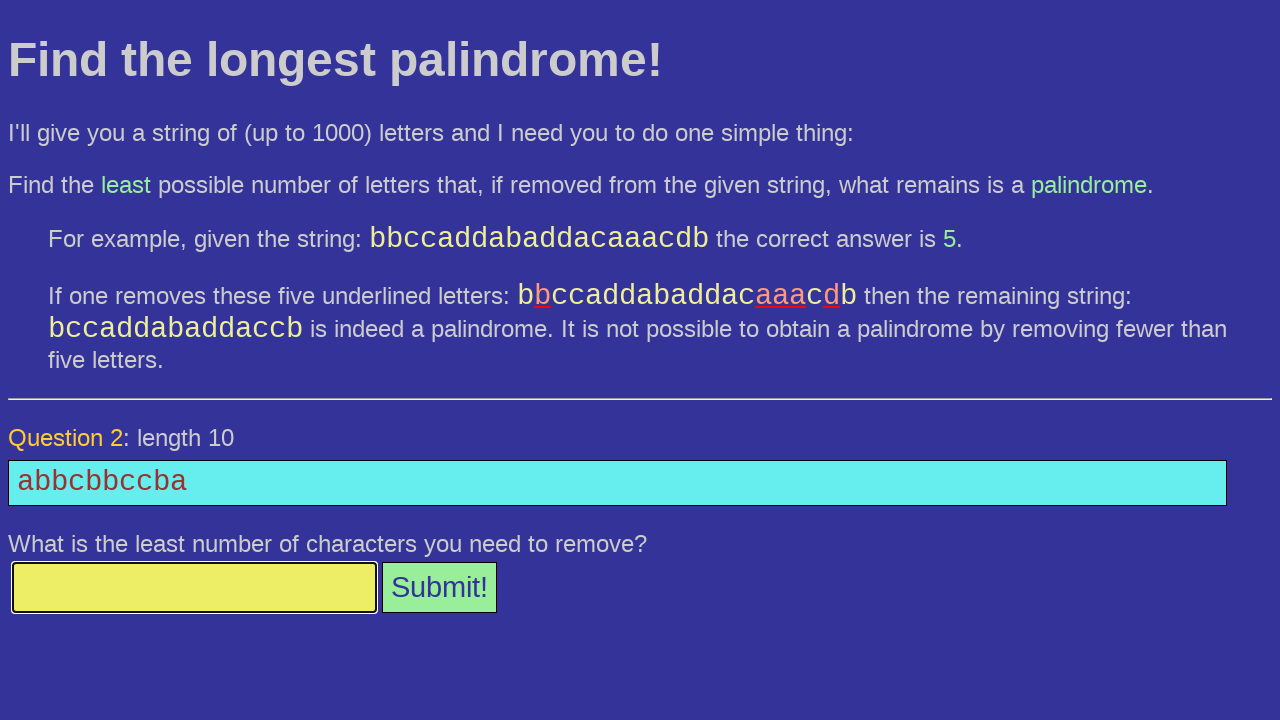

Calculated answer: 5
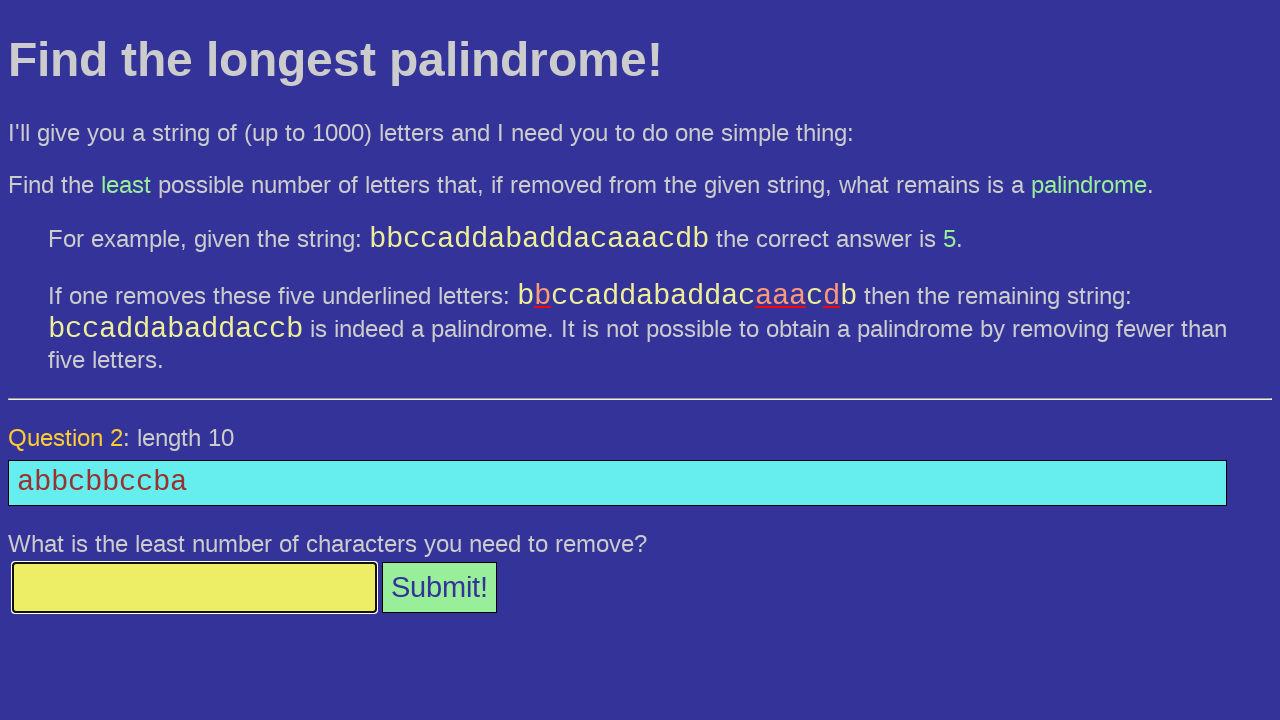

Filled answer field with: 5 on #answer
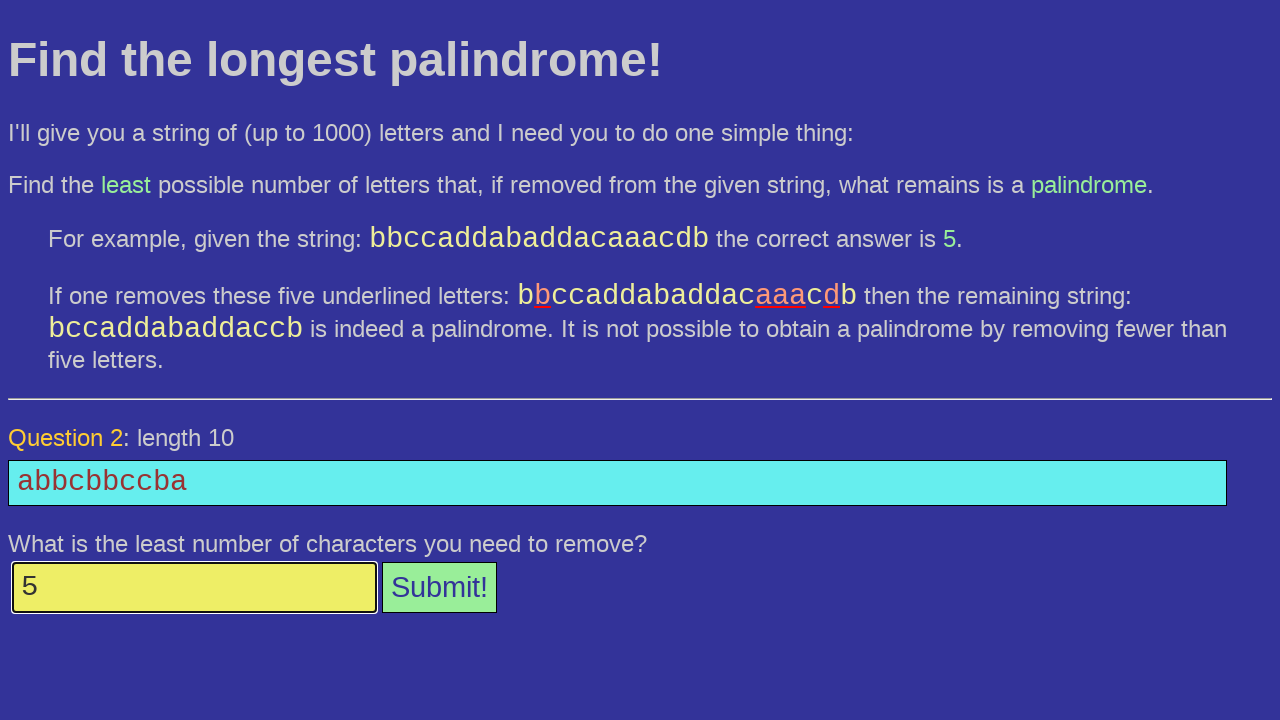

Pressed Enter to submit answer on #answer
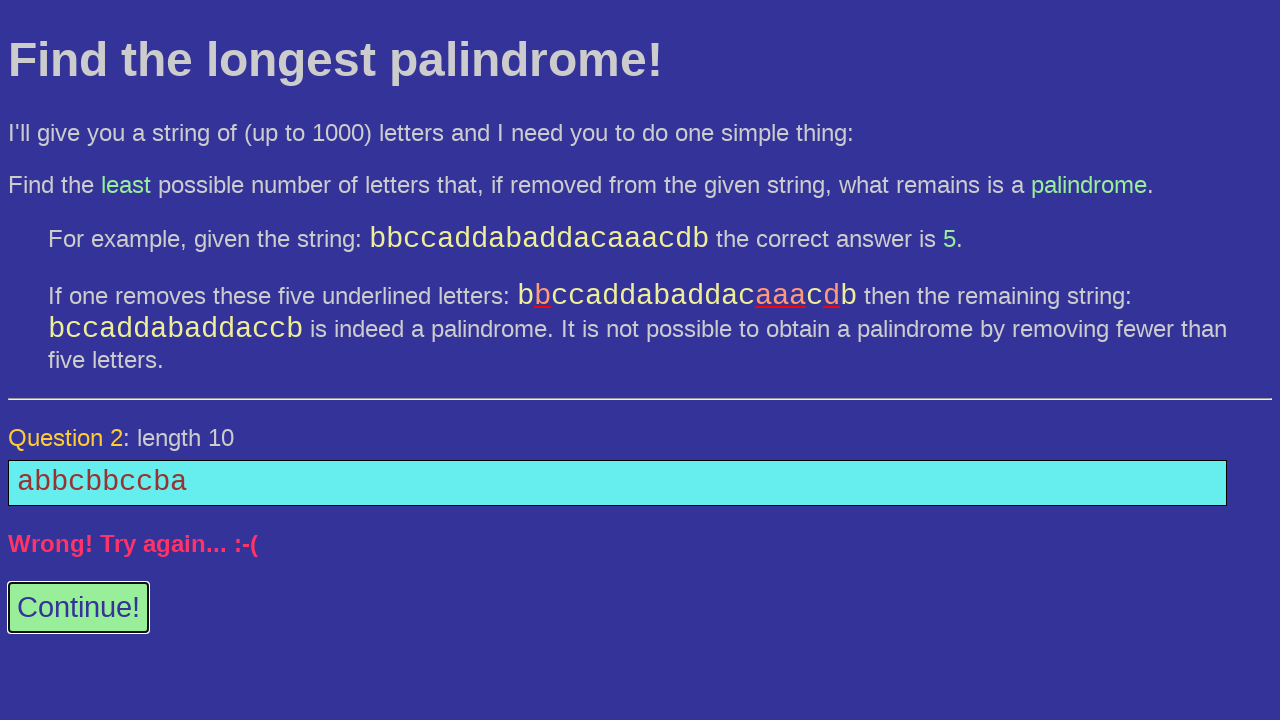

Waited for response message to appear
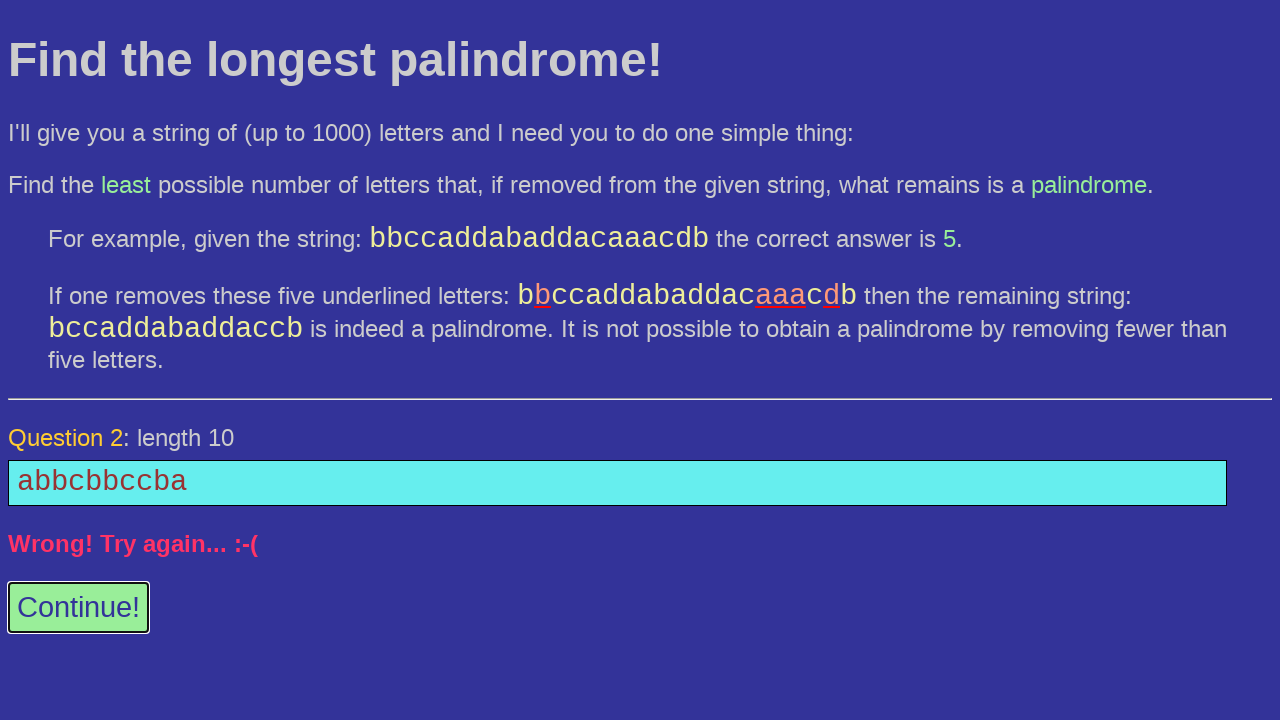

Located 'again' button to check if available
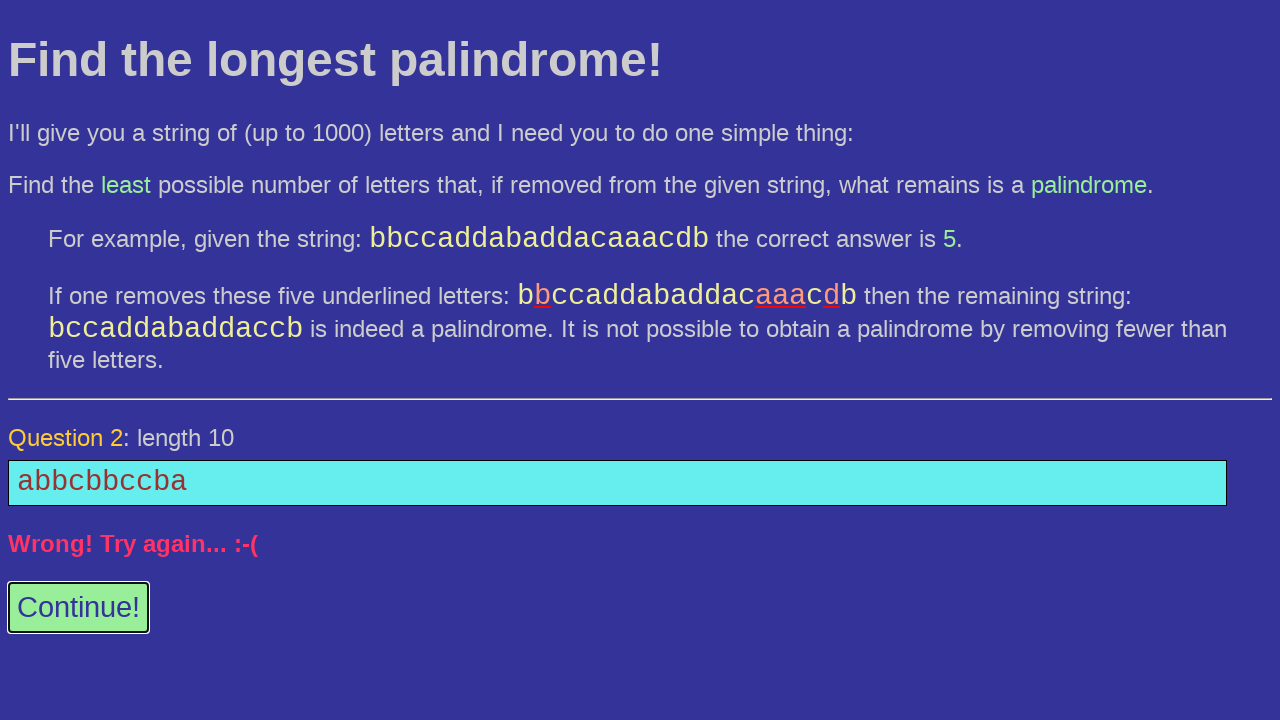

Clicked 'again' button to proceed to next round at (78, 608) on #again
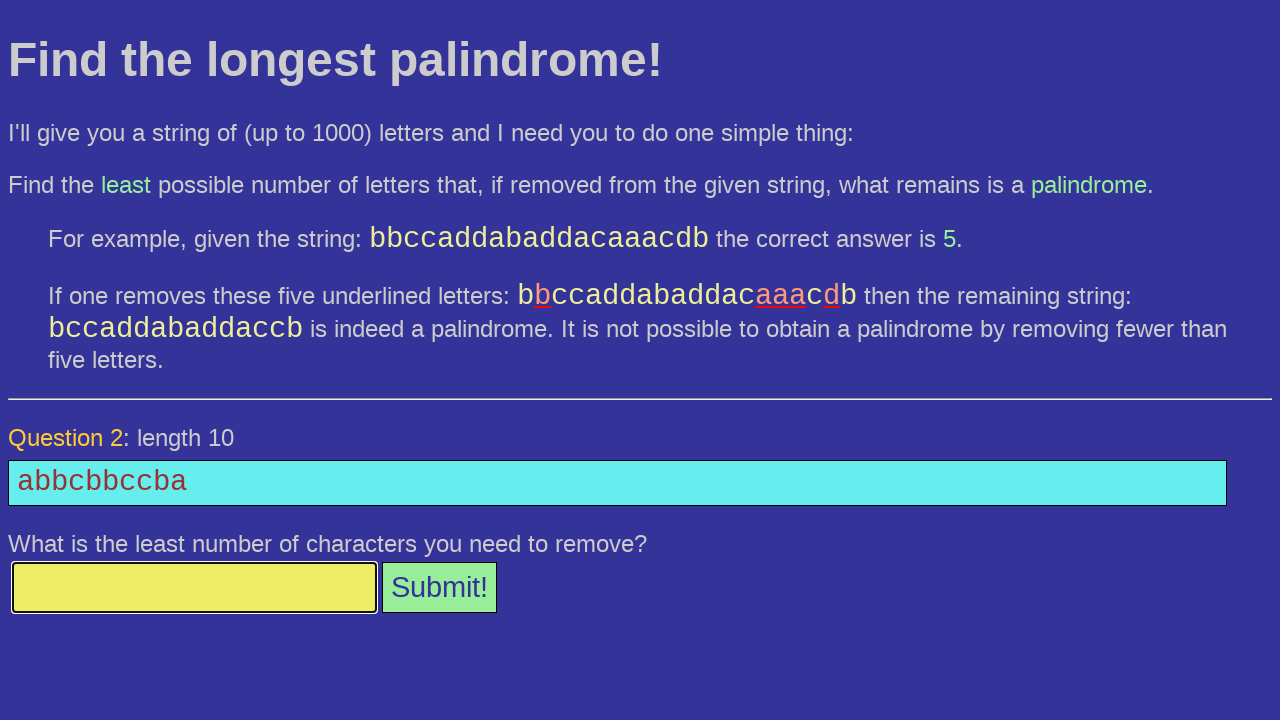

Waited for question element to load
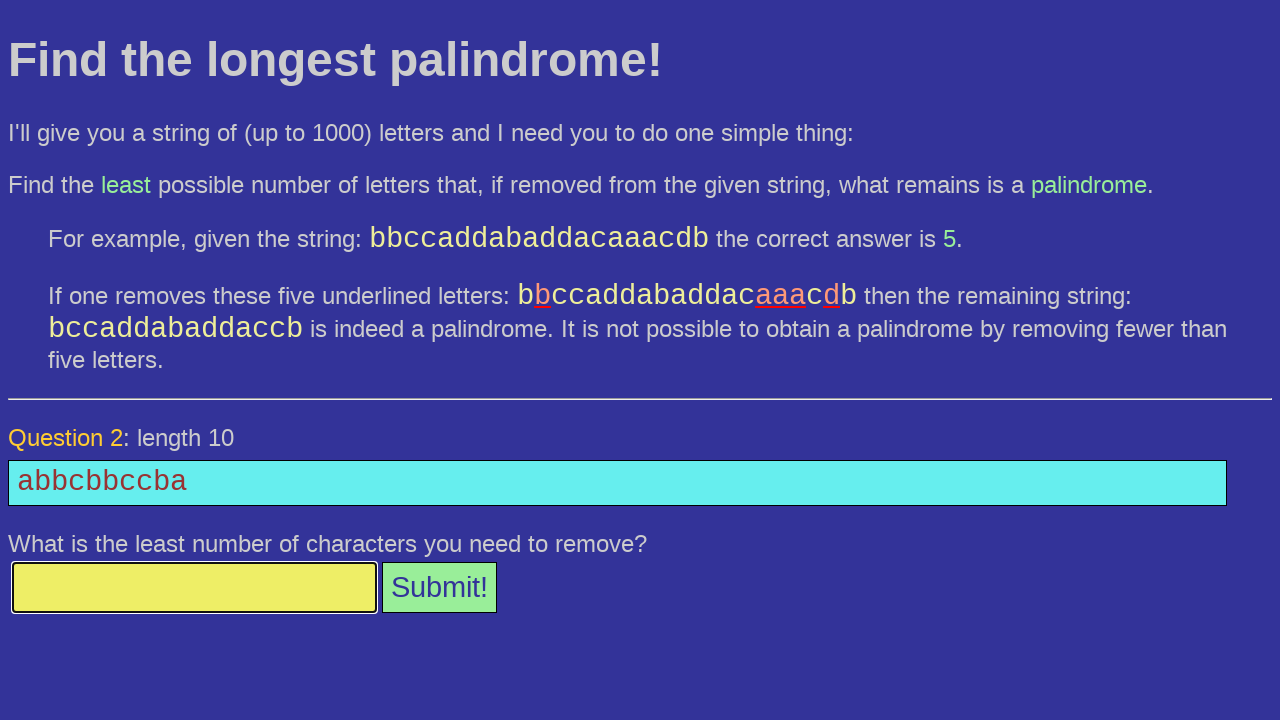

Located question element
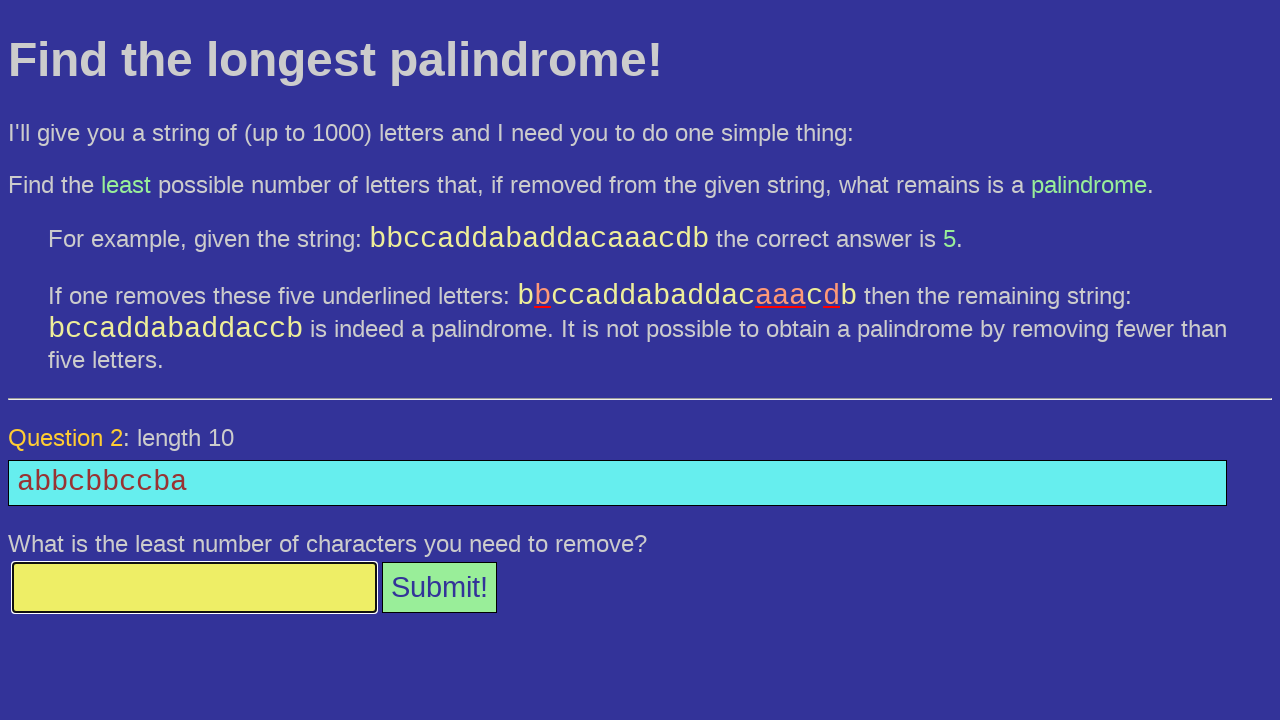

Retrieved question text: 'abbcbbccba'
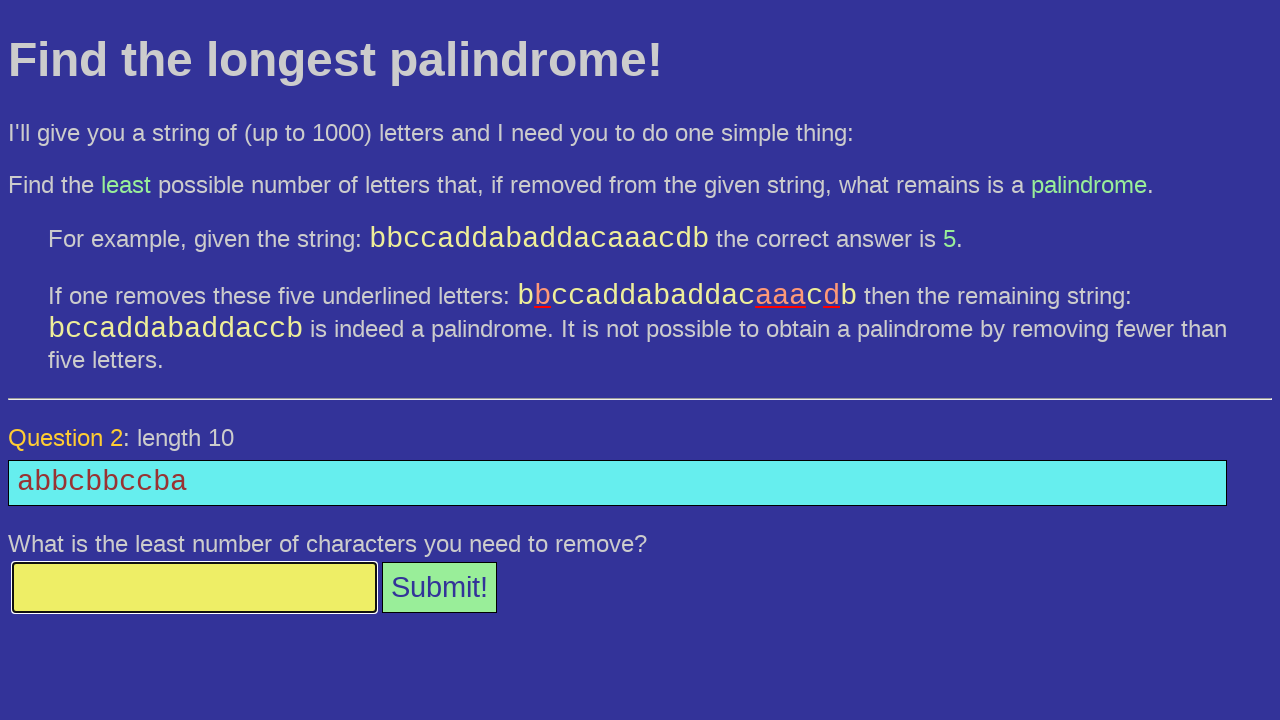

Calculated longest palindrome substring length: 5
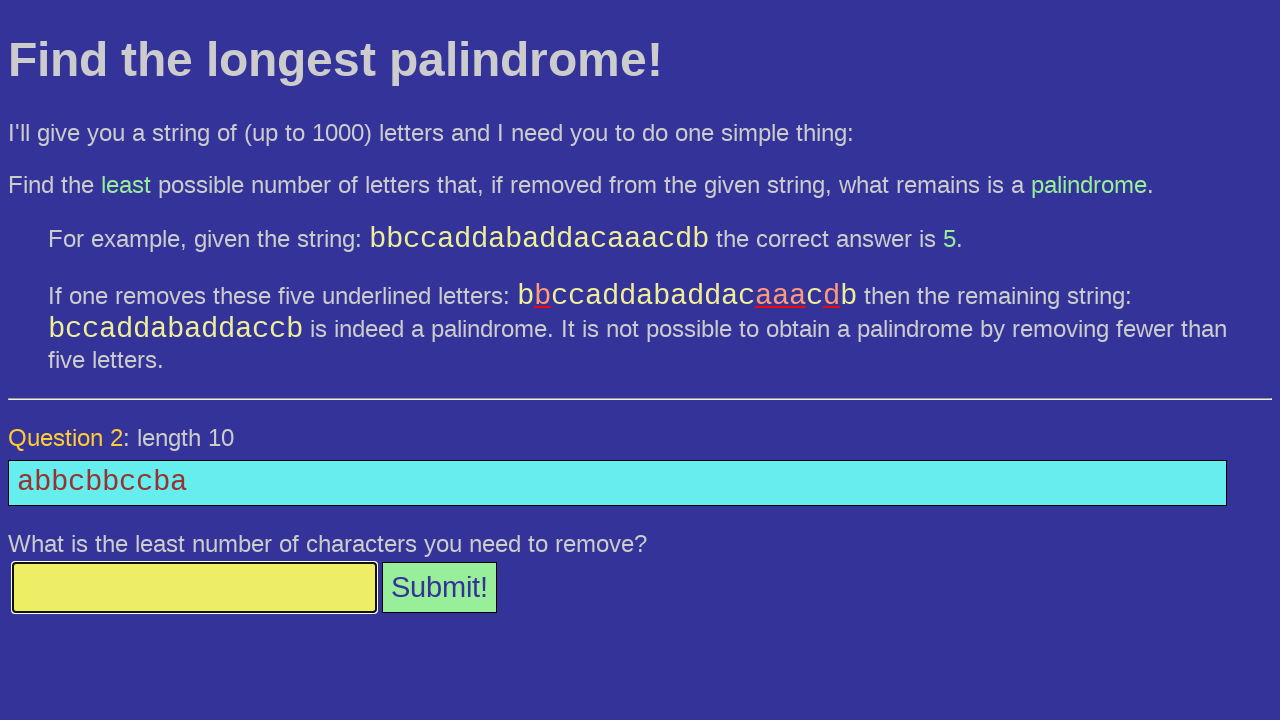

Calculated answer: 5
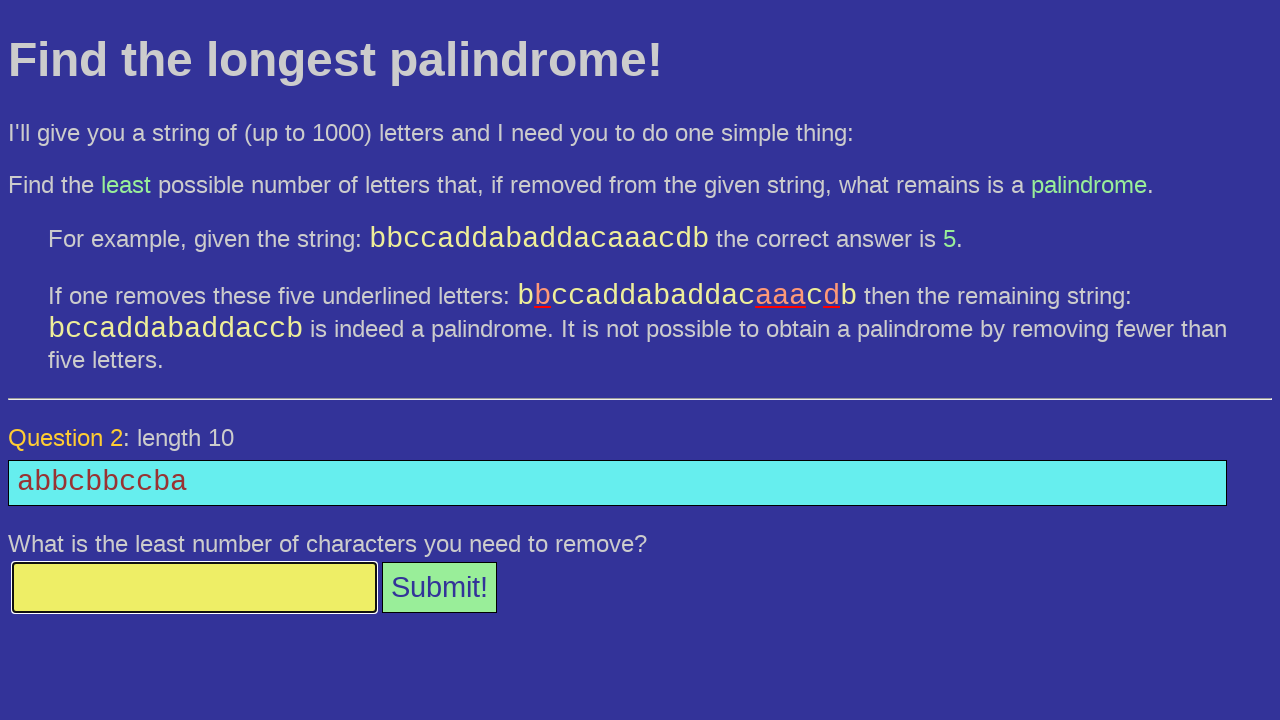

Filled answer field with: 5 on #answer
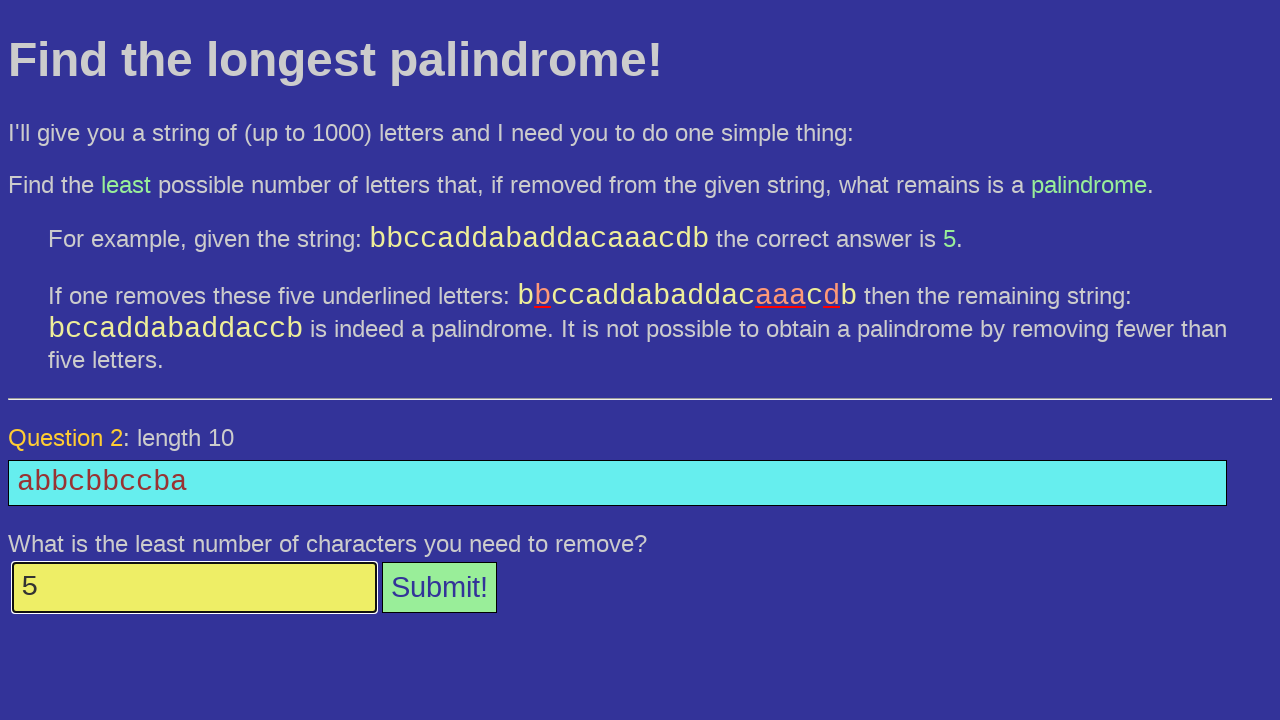

Pressed Enter to submit answer on #answer
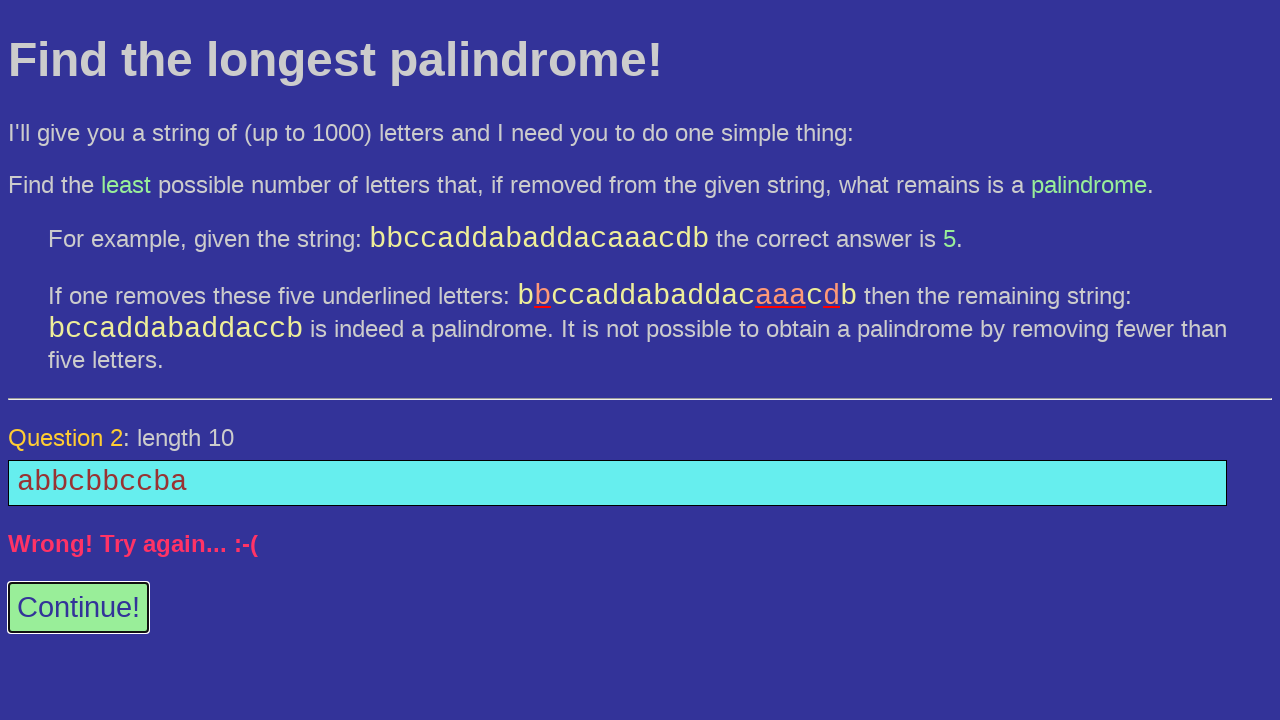

Waited for response message to appear
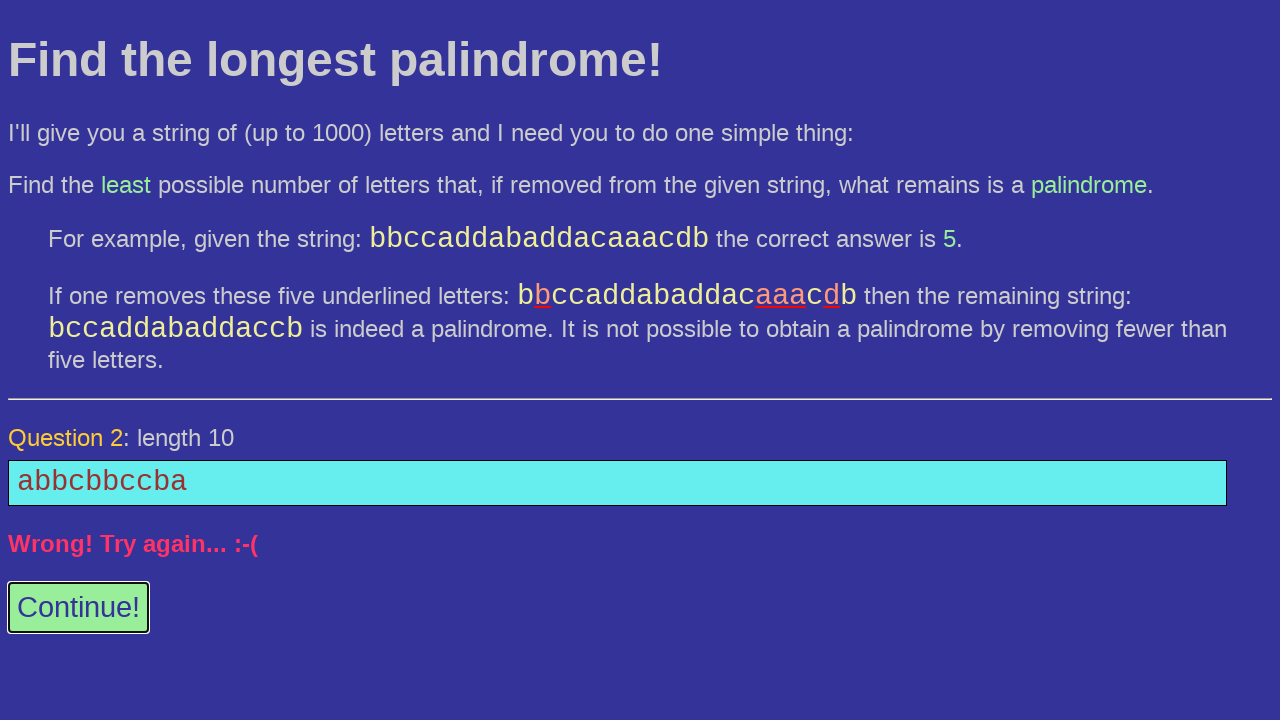

Located 'again' button to check if available
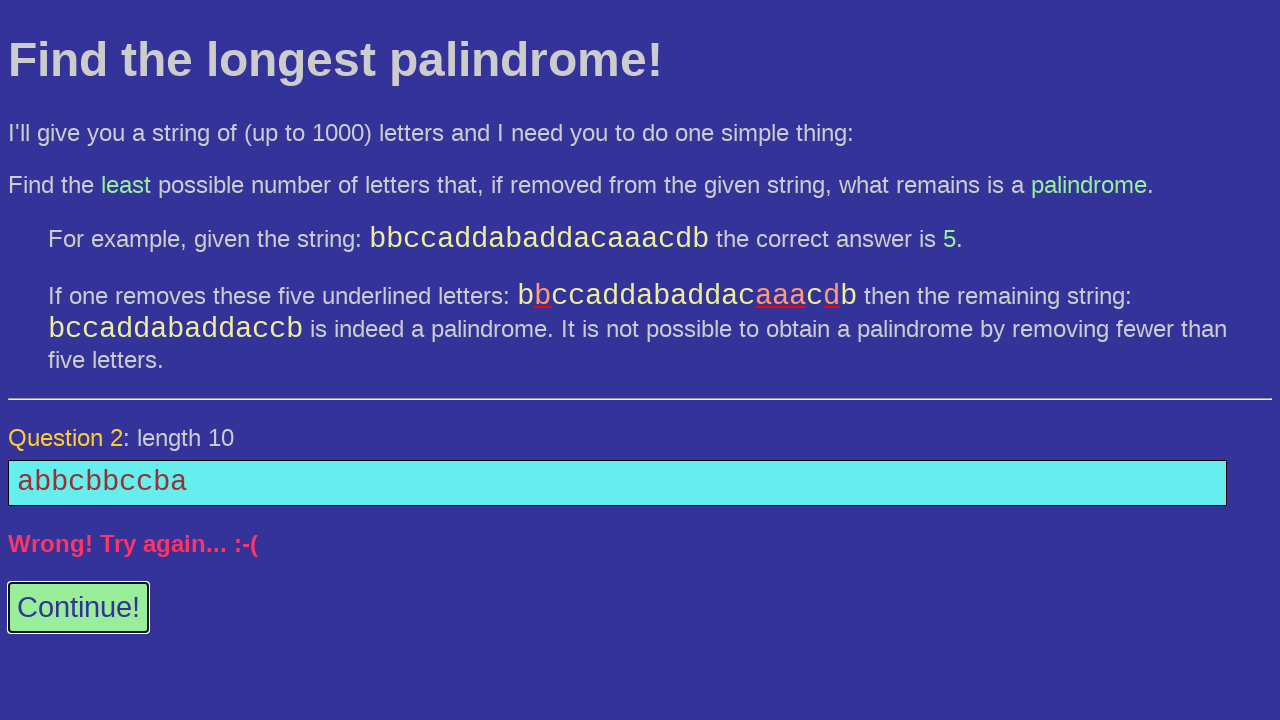

Clicked 'again' button to proceed to next round at (78, 608) on #again
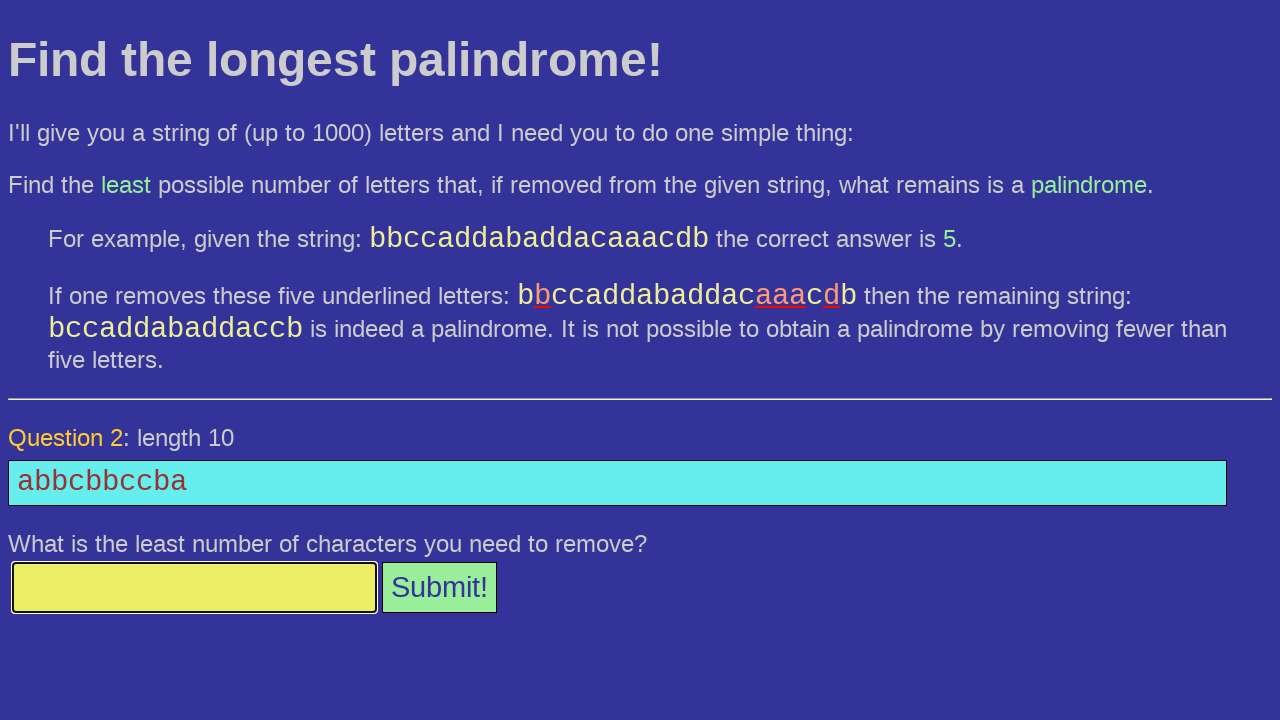

Waited for question element to load
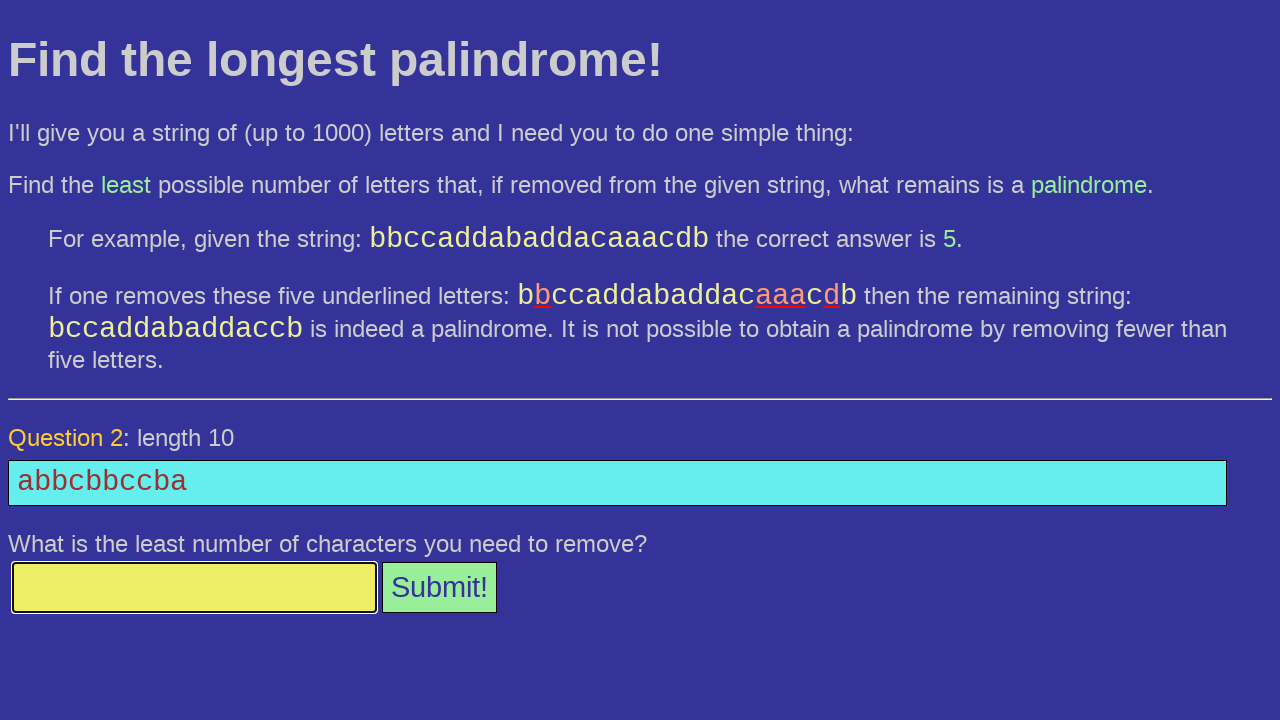

Located question element
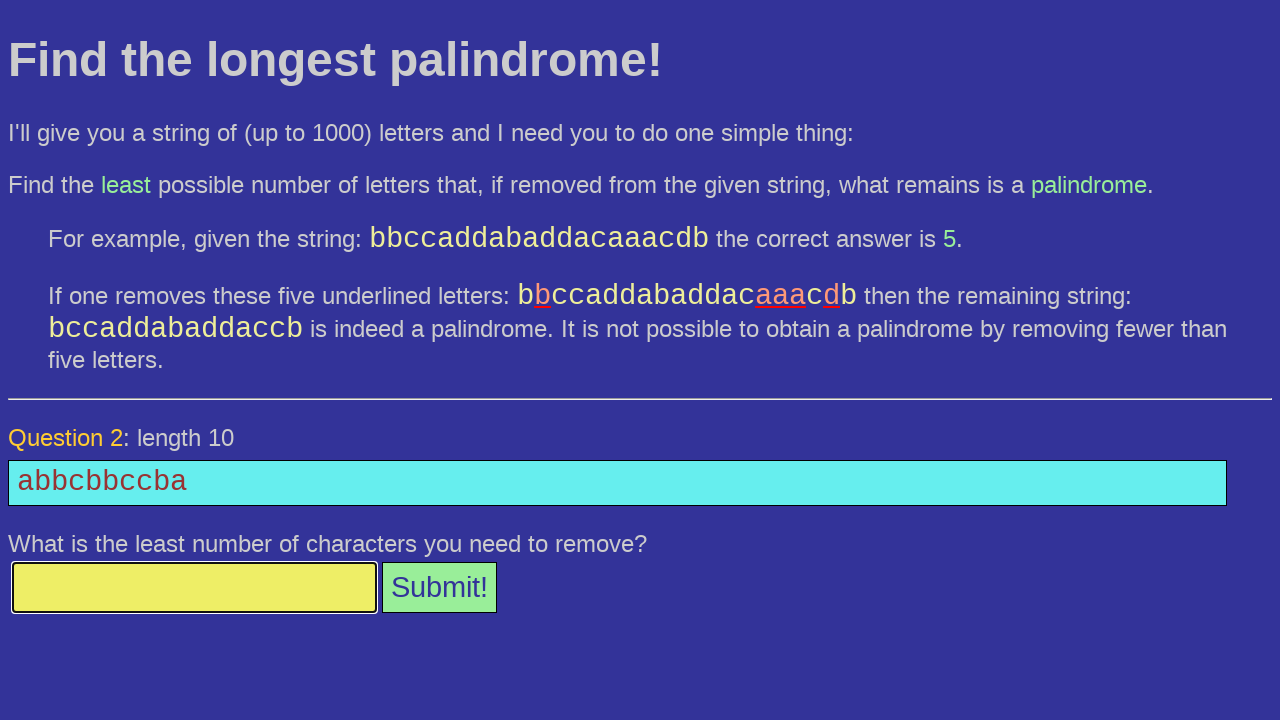

Retrieved question text: 'abbcbbccba'
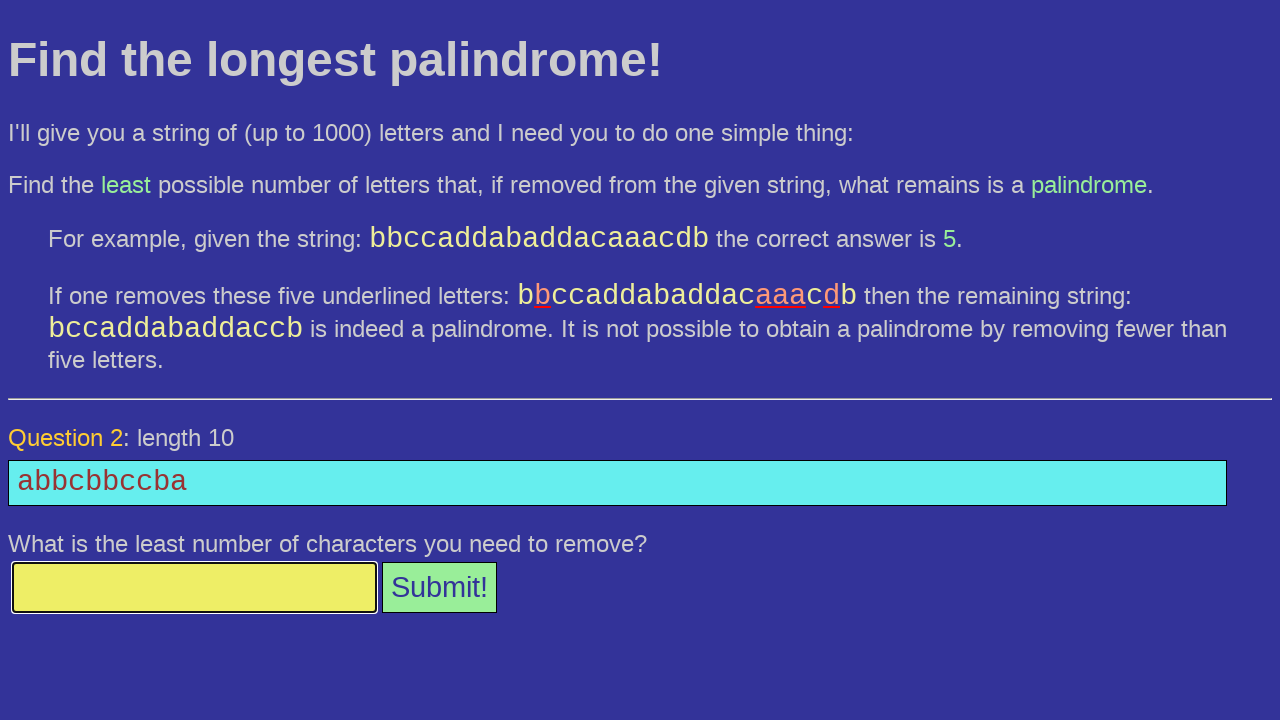

Calculated longest palindrome substring length: 5
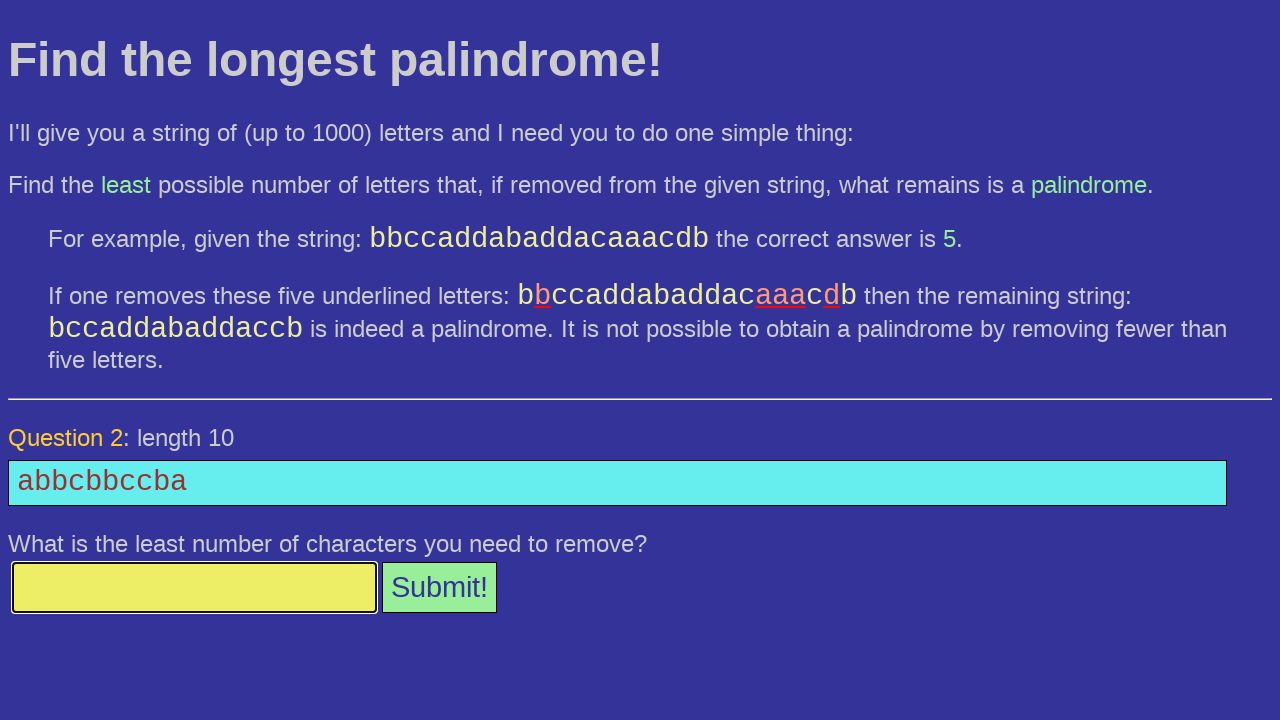

Calculated answer: 5
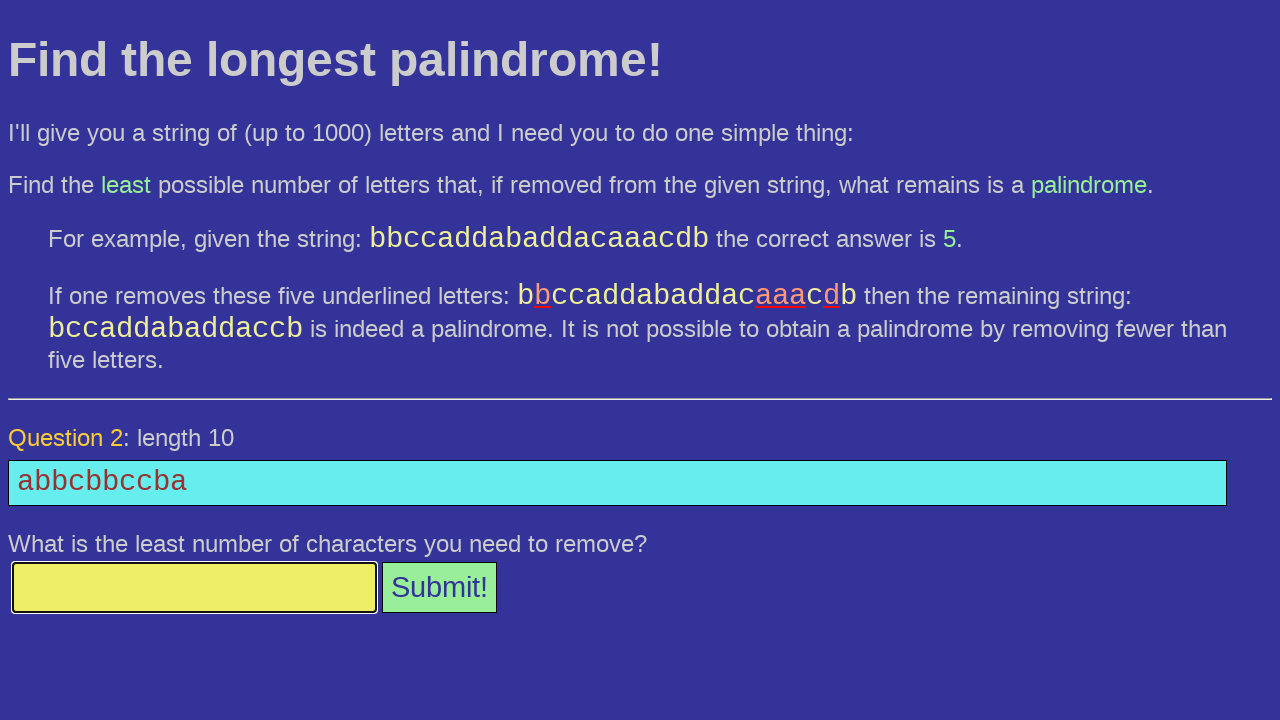

Filled answer field with: 5 on #answer
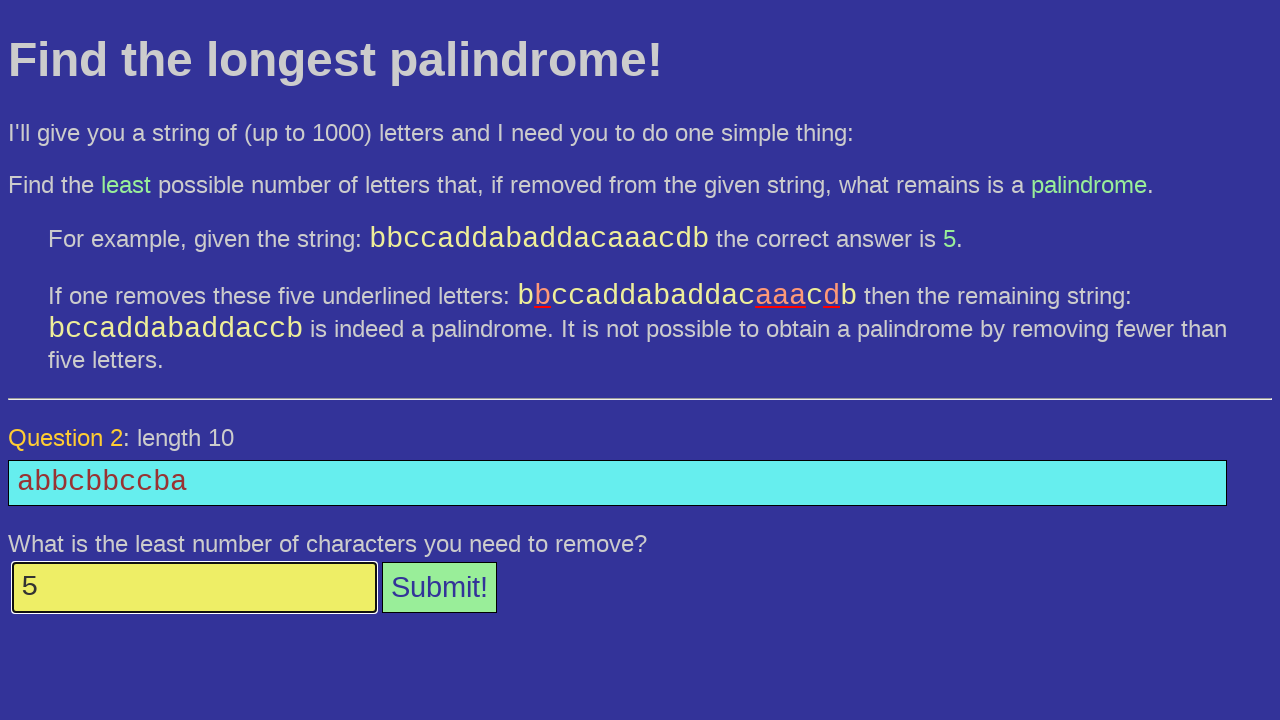

Pressed Enter to submit answer on #answer
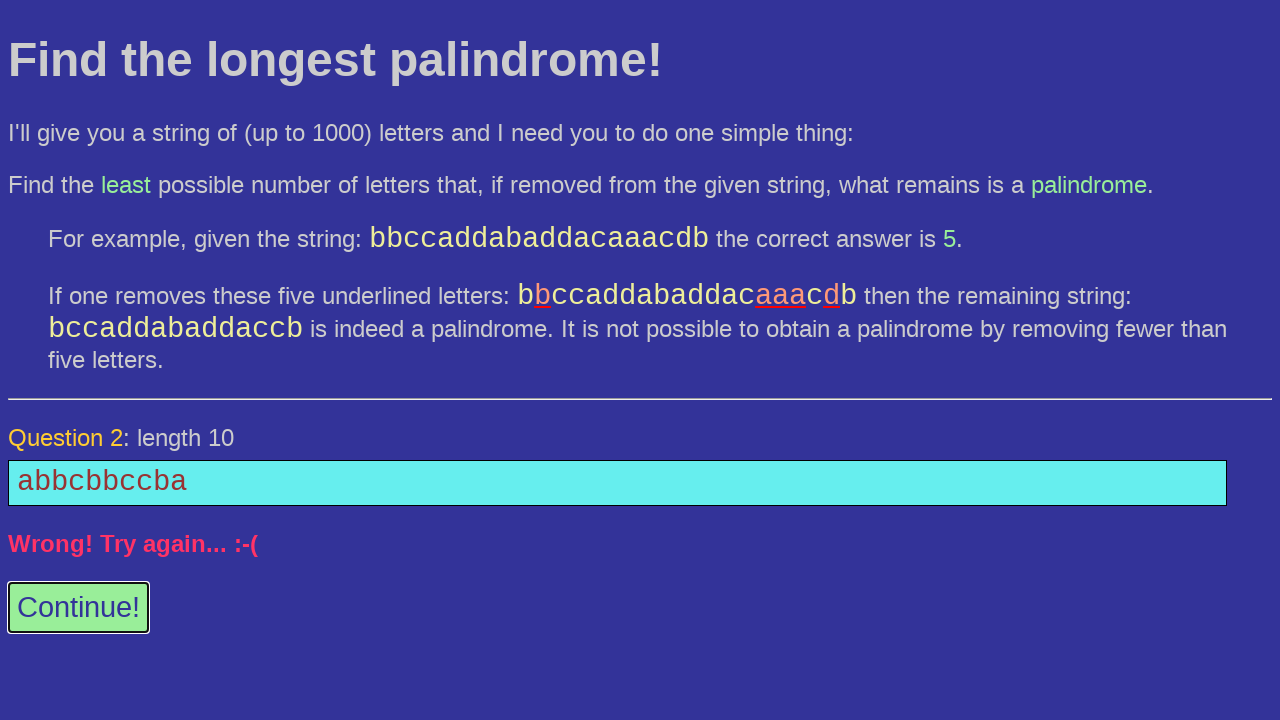

Waited for response message to appear
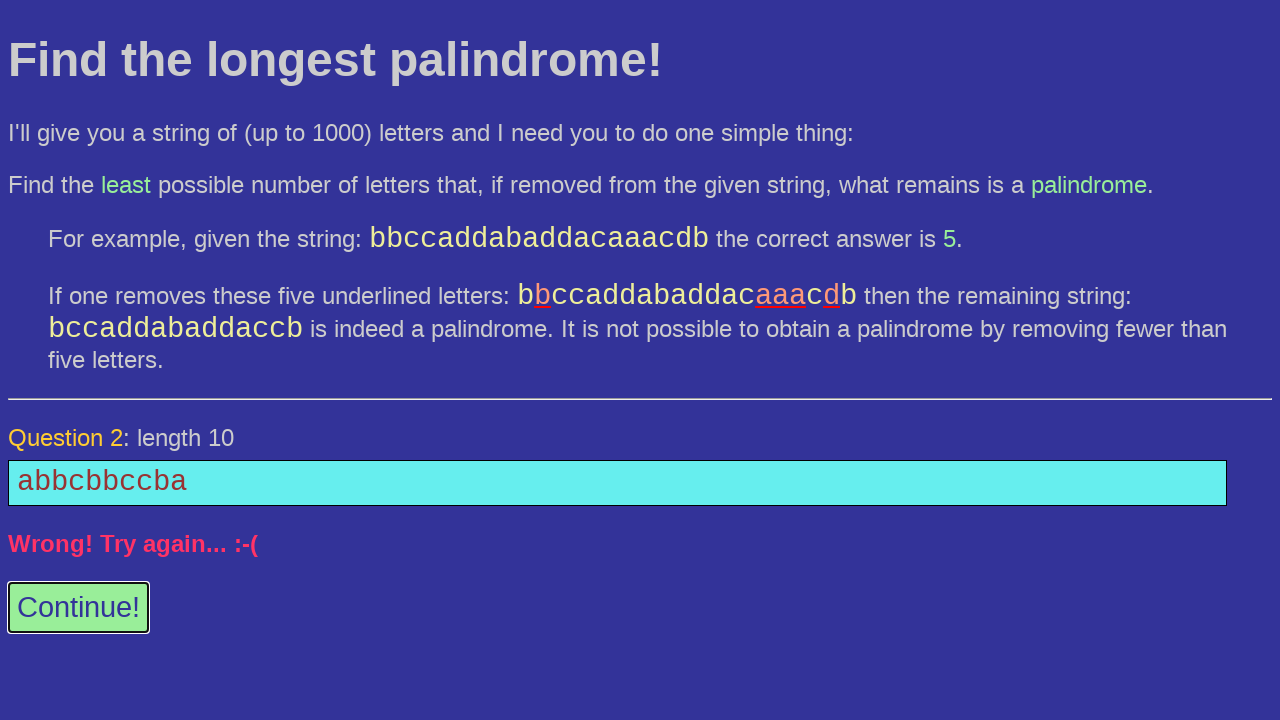

Located 'again' button to check if available
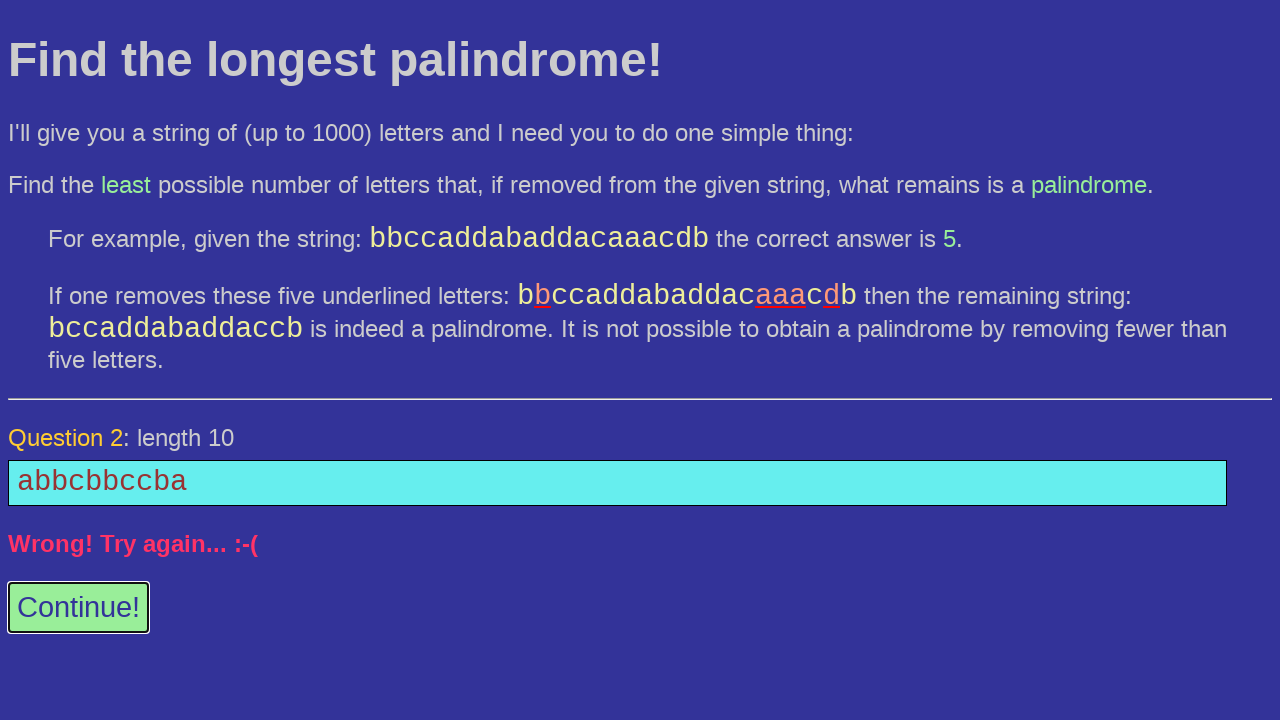

Clicked 'again' button to proceed to next round at (78, 608) on #again
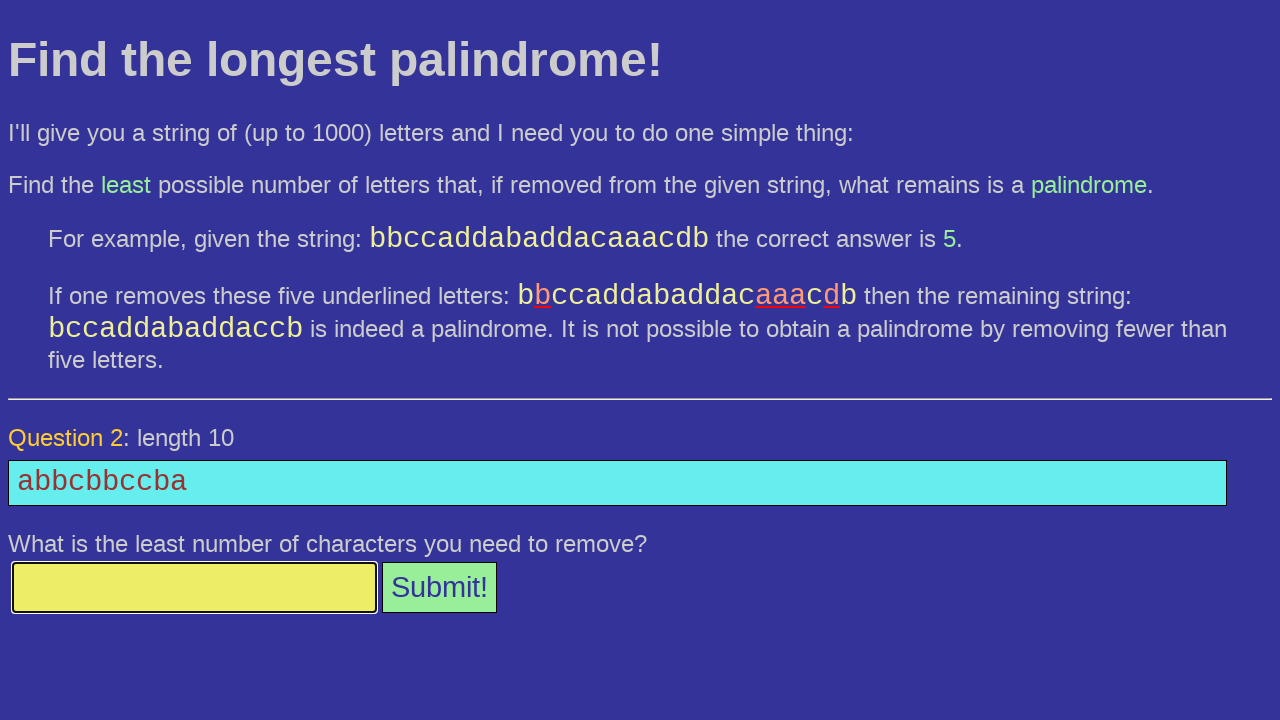

Waited for question element to load
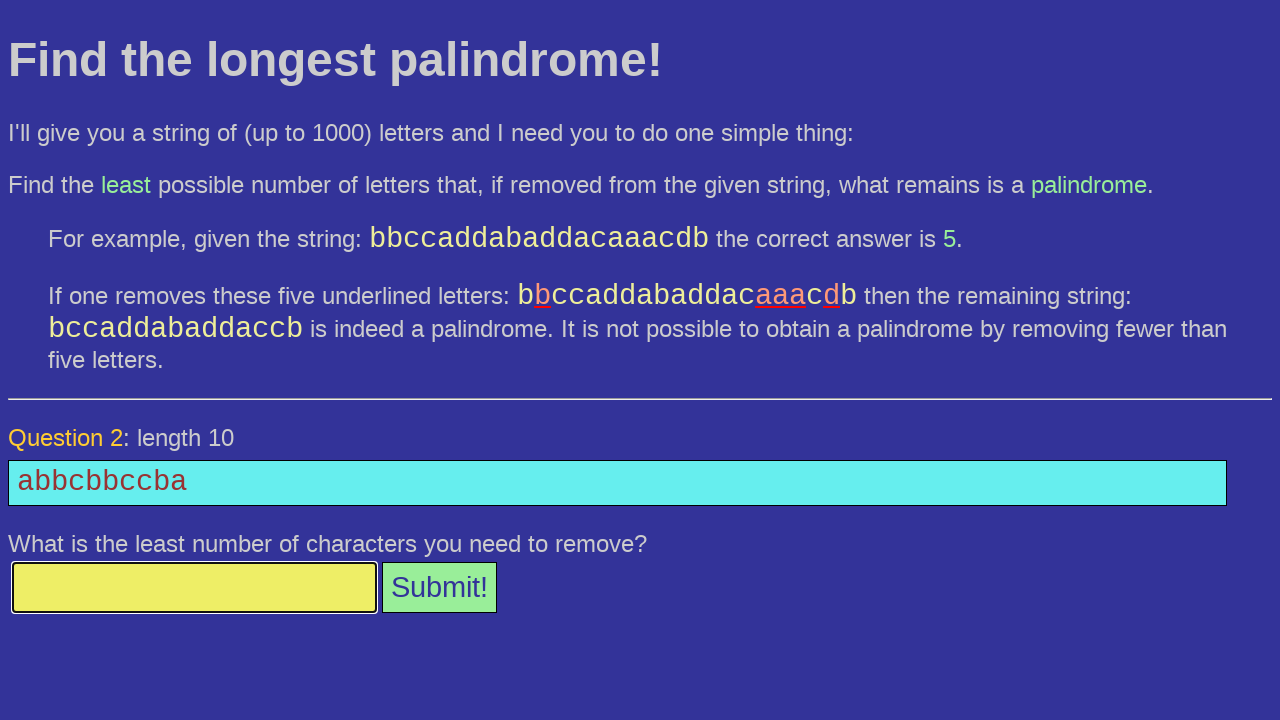

Located question element
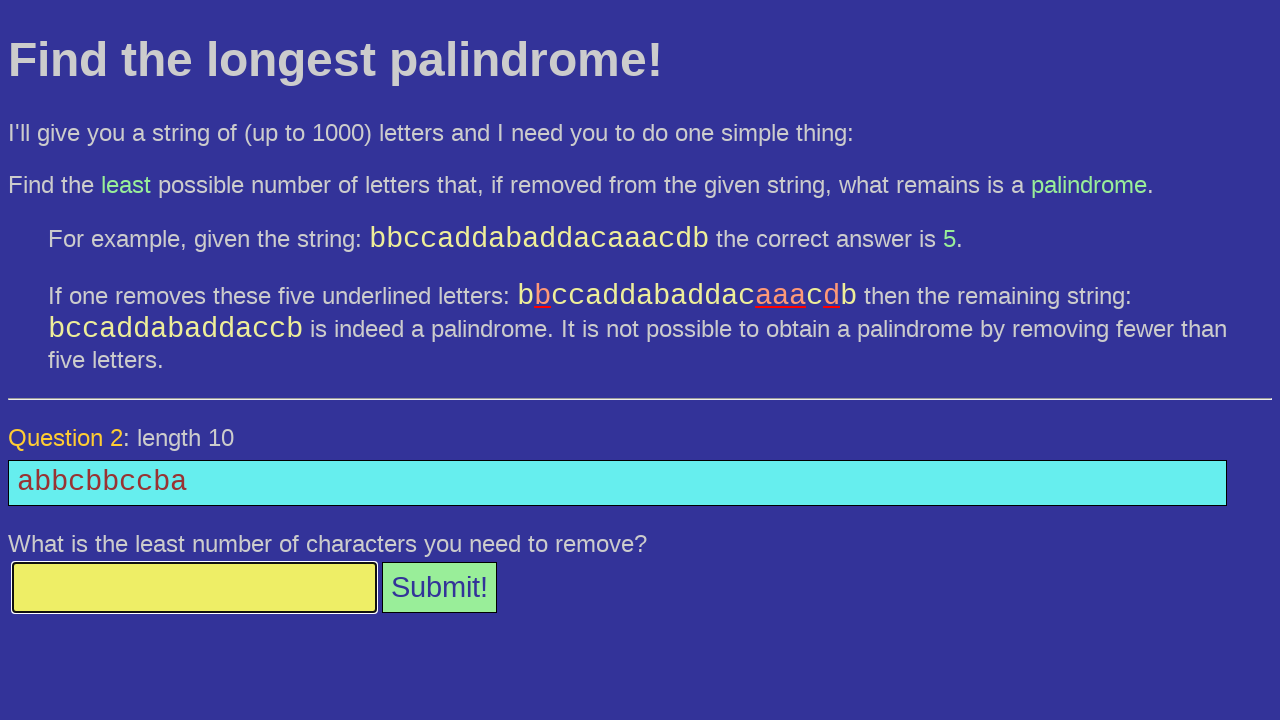

Retrieved question text: 'abbcbbccba'
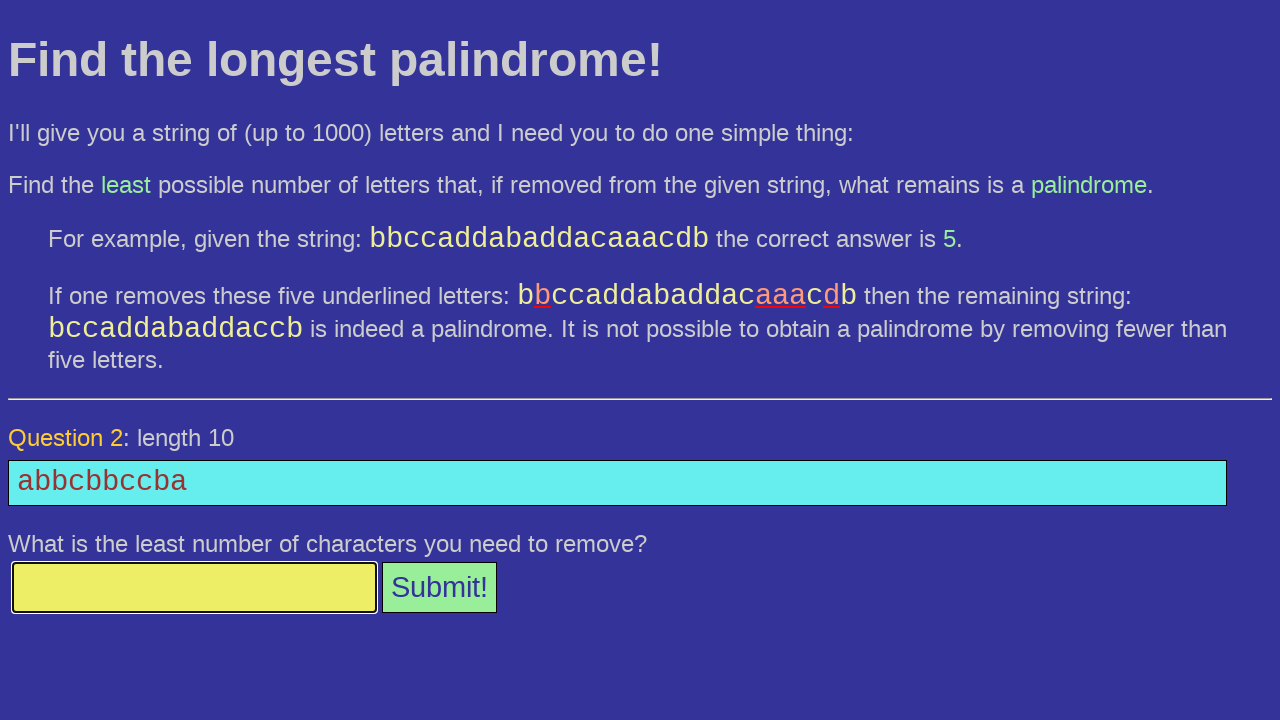

Calculated longest palindrome substring length: 5
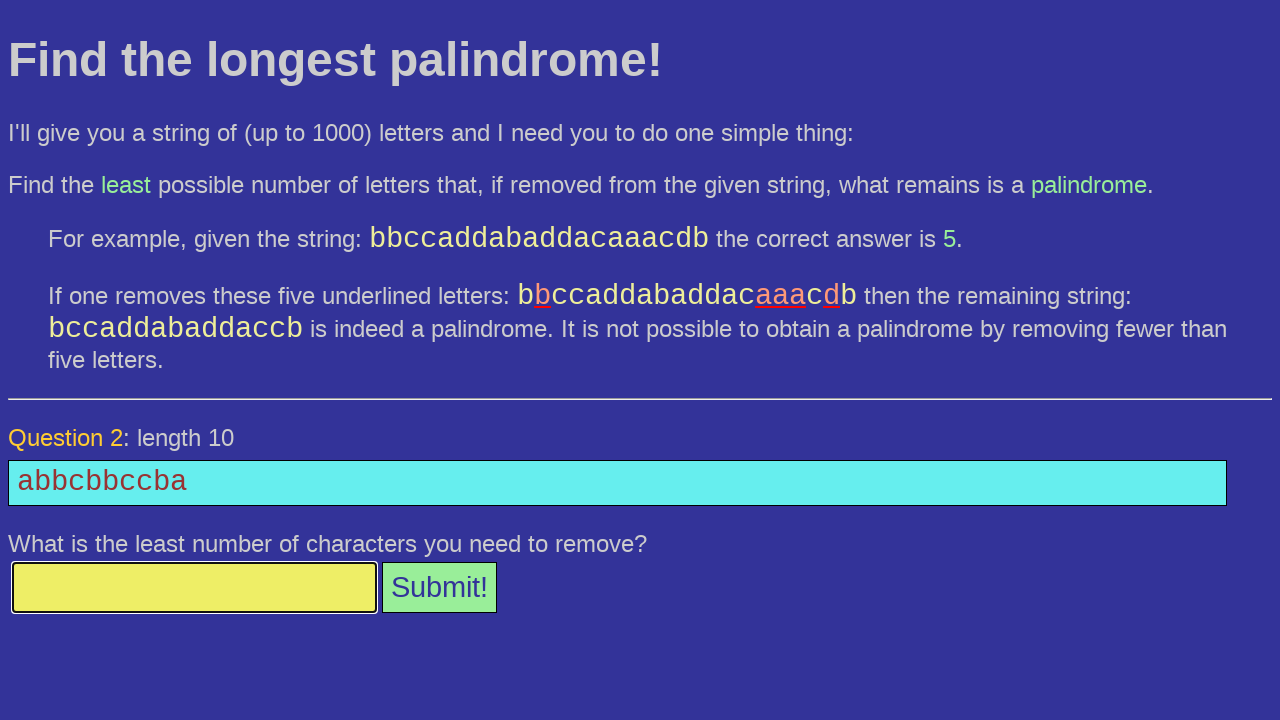

Calculated answer: 5
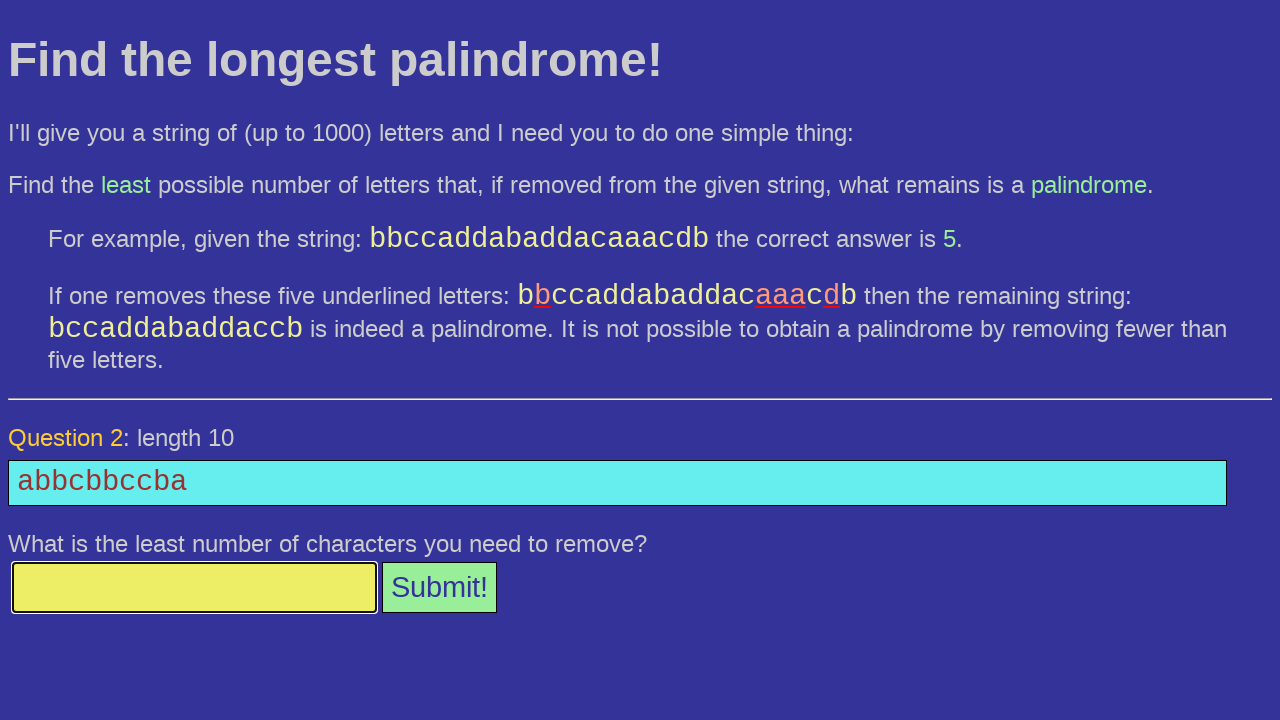

Filled answer field with: 5 on #answer
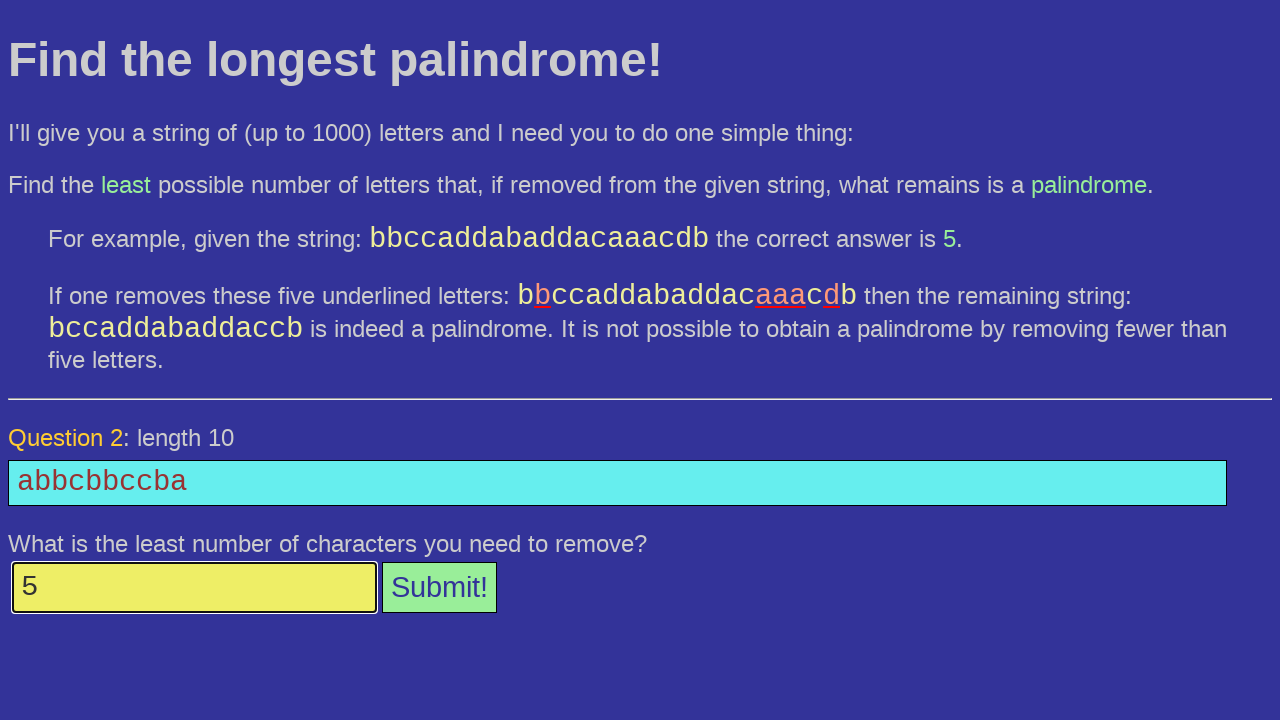

Pressed Enter to submit answer on #answer
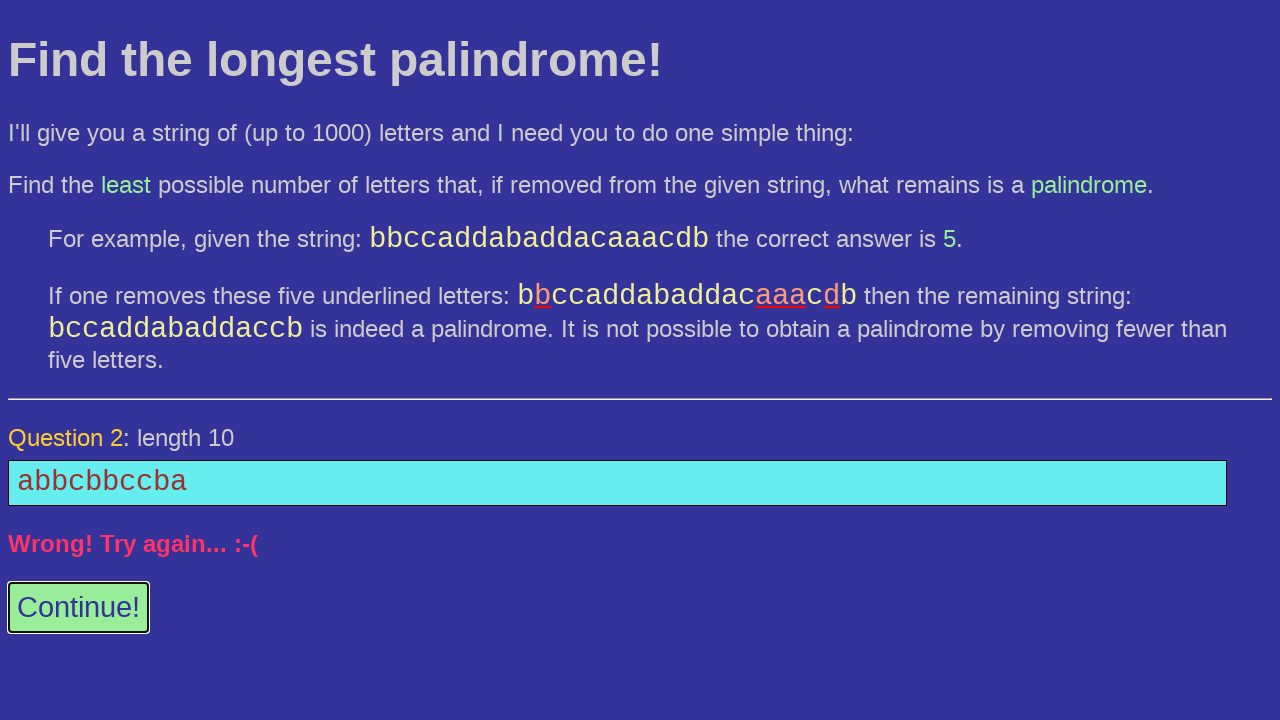

Waited for response message to appear
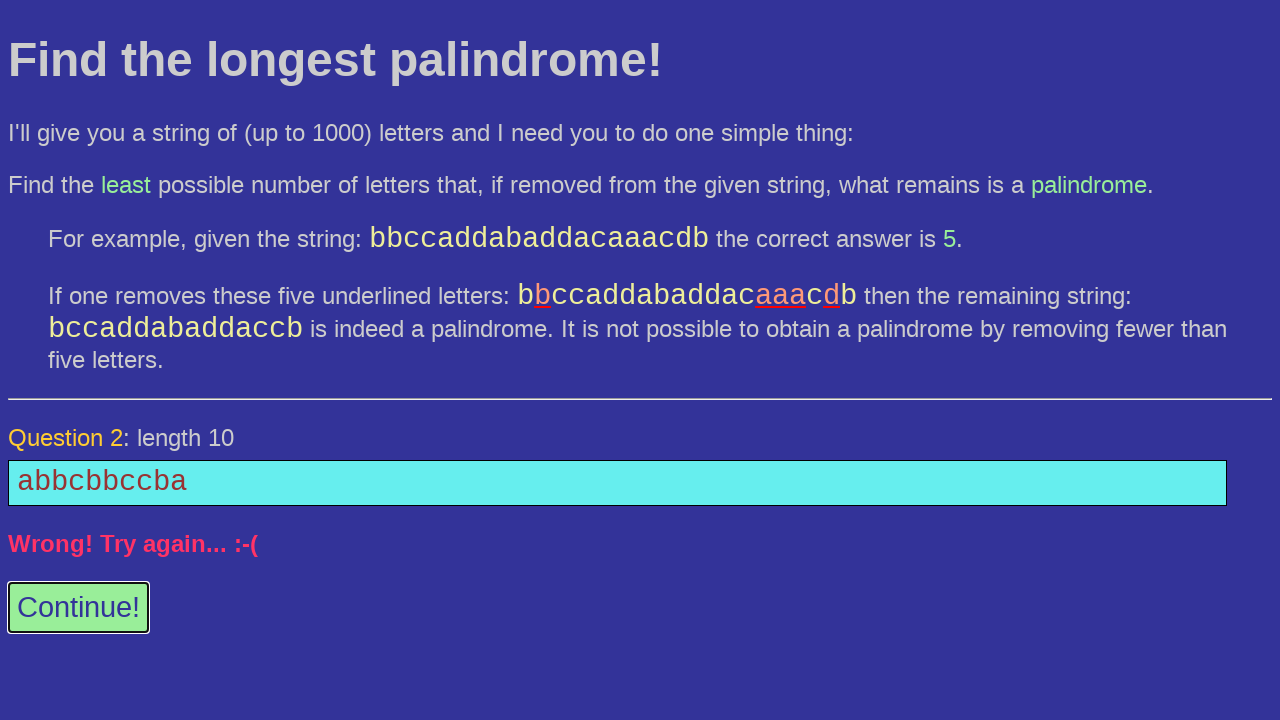

Located 'again' button to check if available
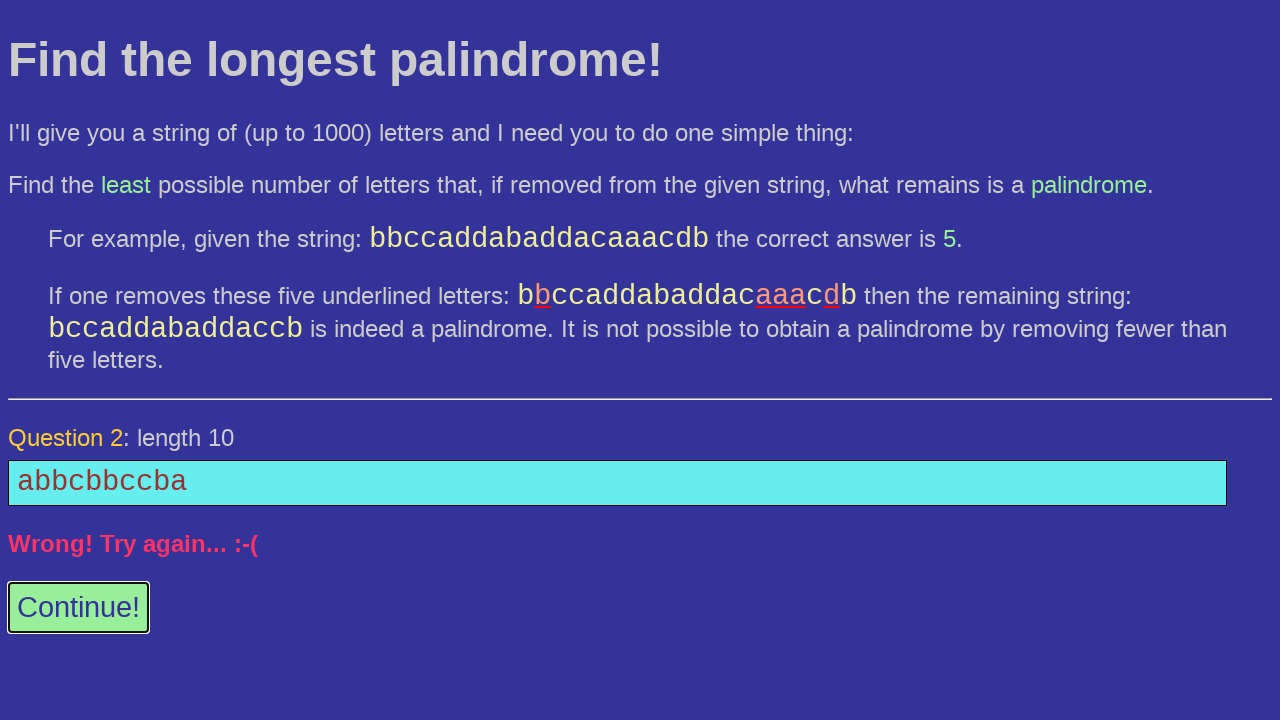

Clicked 'again' button to proceed to next round at (78, 608) on #again
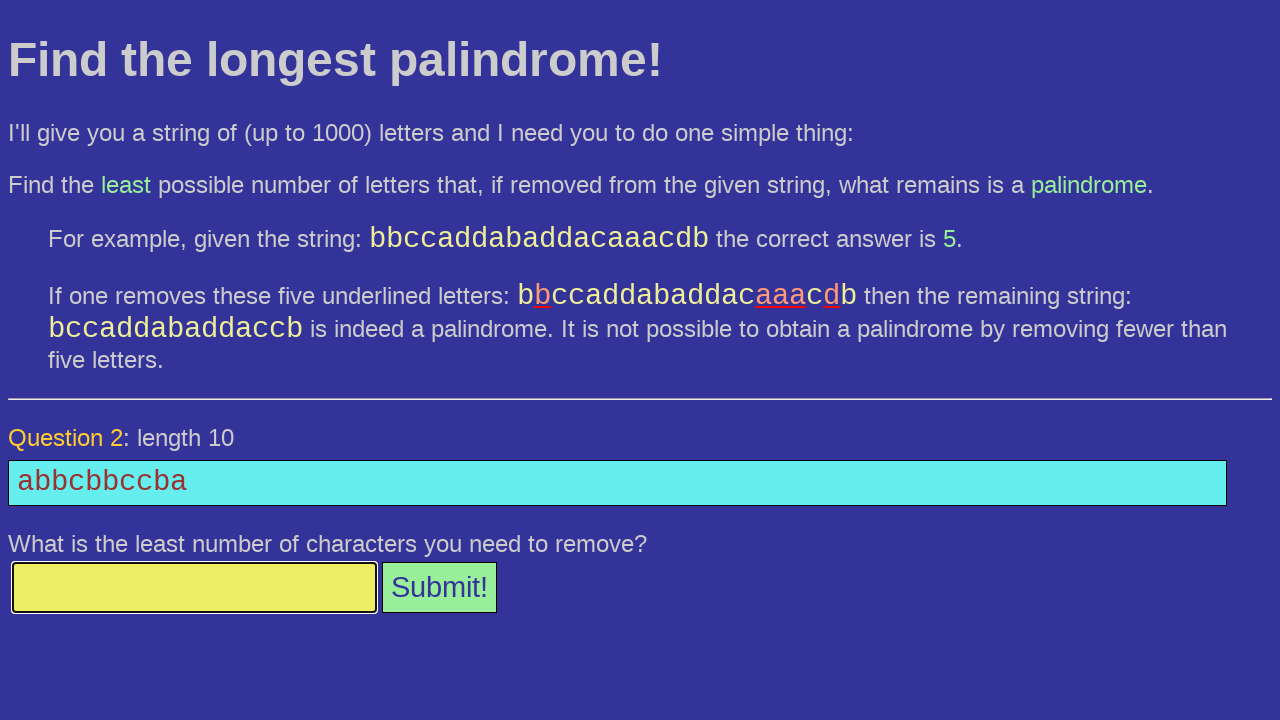

Waited for question element to load
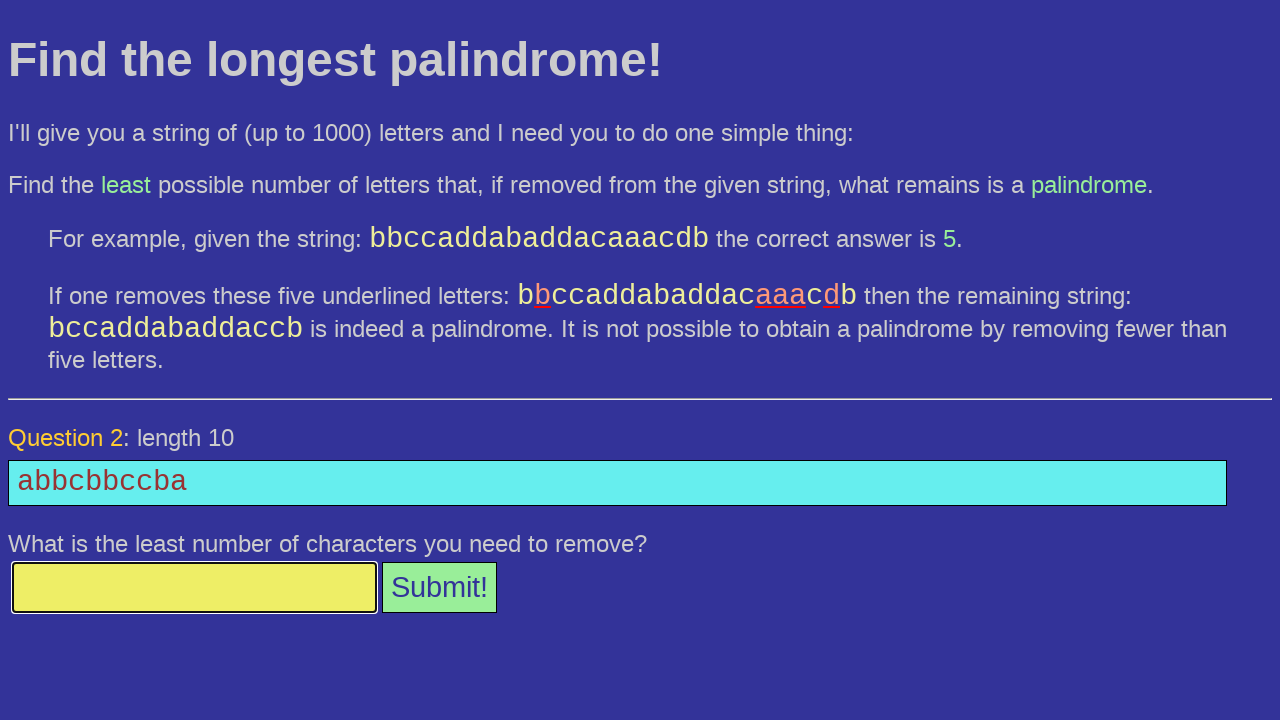

Located question element
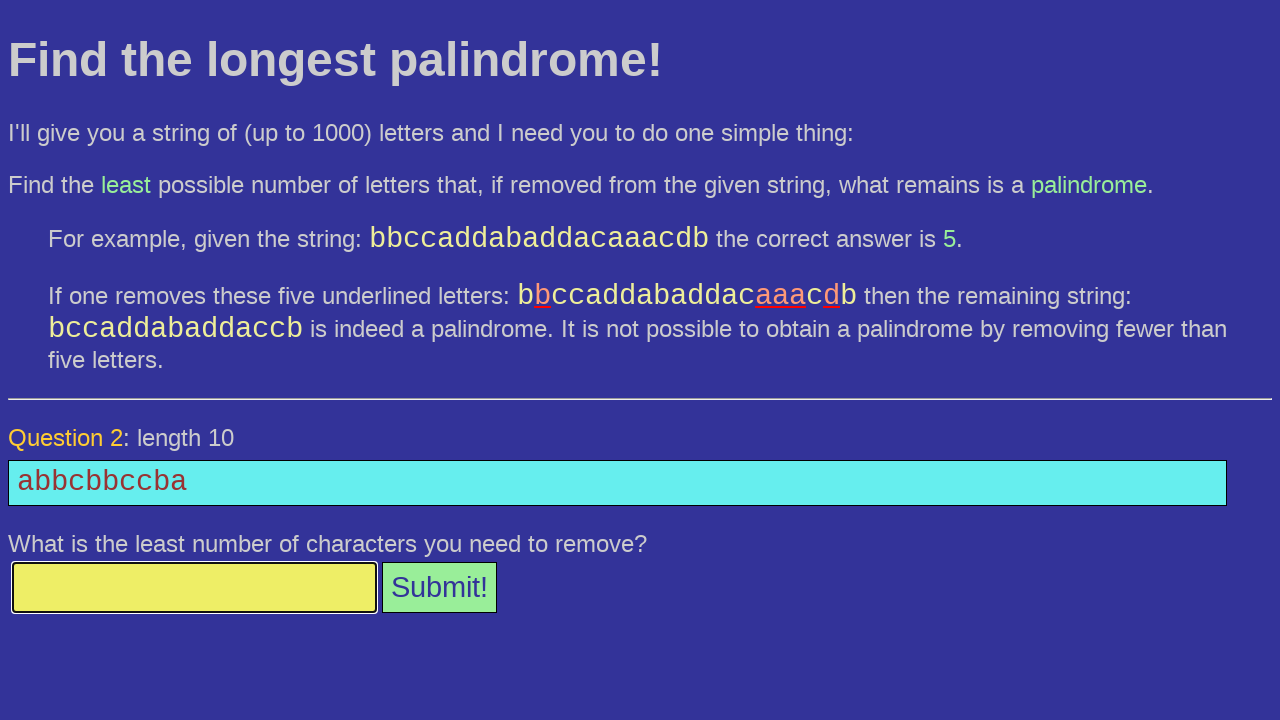

Retrieved question text: 'abbcbbccba'
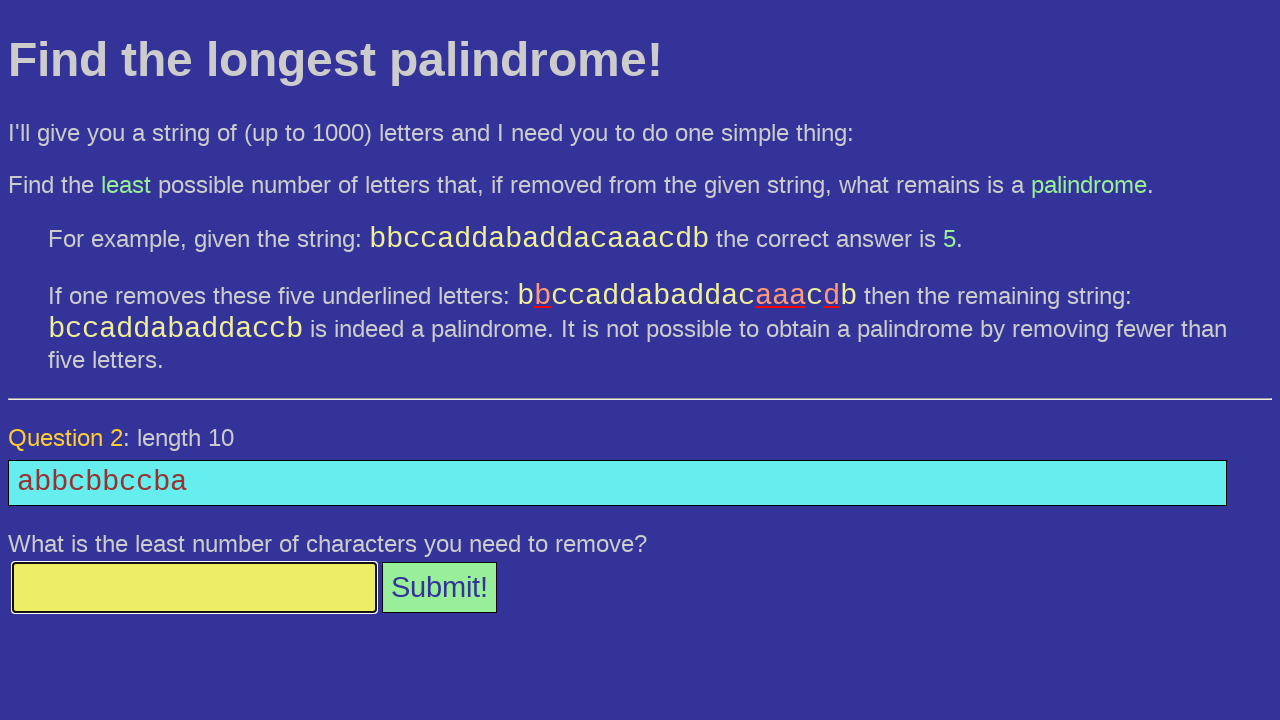

Calculated longest palindrome substring length: 5
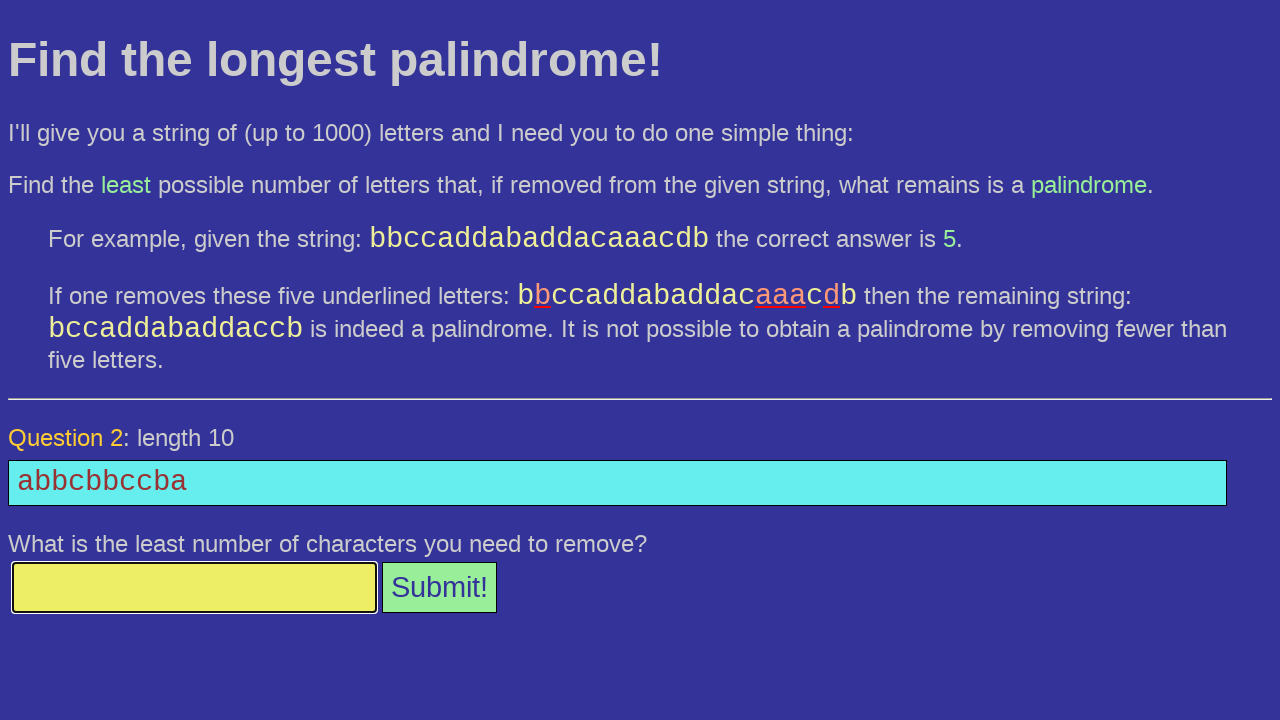

Calculated answer: 5
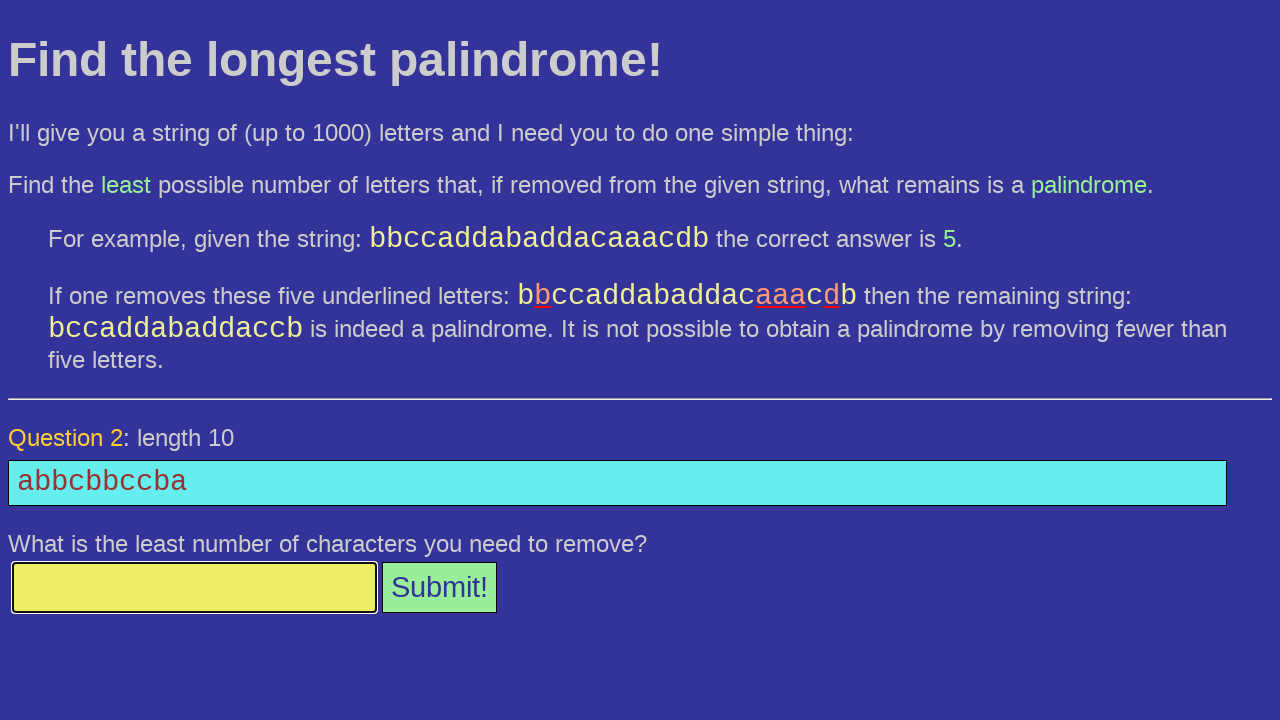

Filled answer field with: 5 on #answer
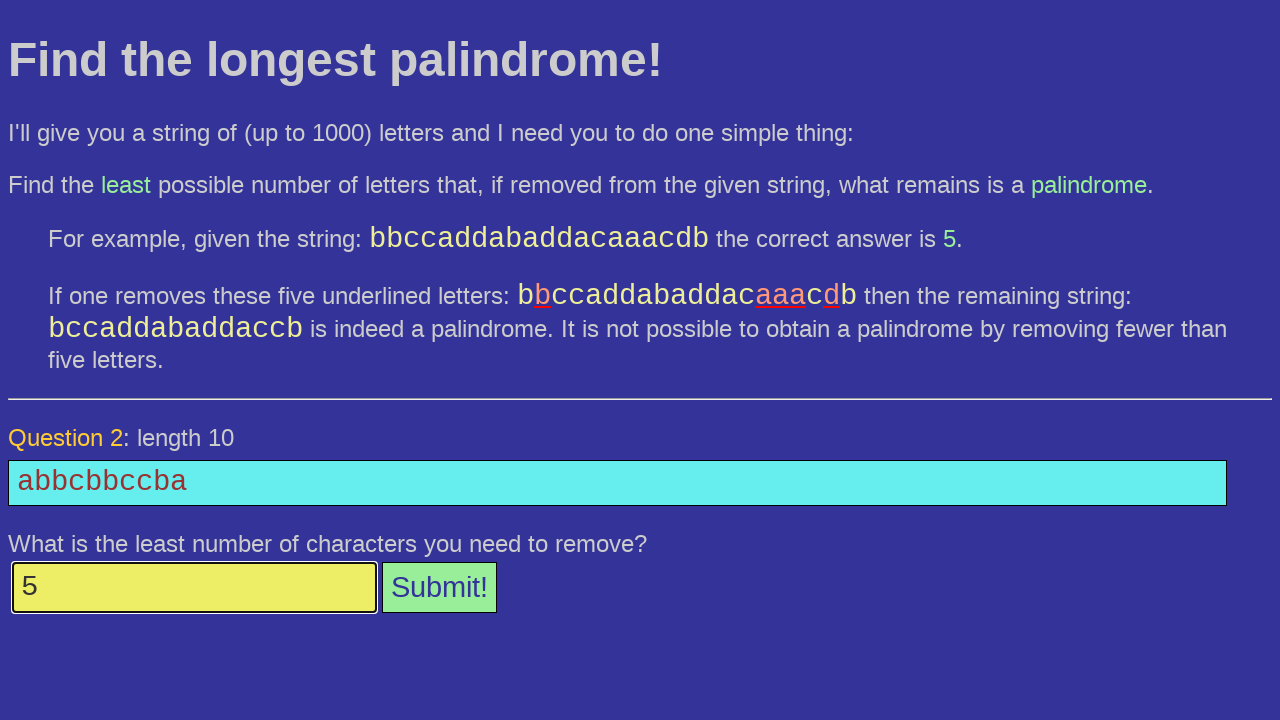

Pressed Enter to submit answer on #answer
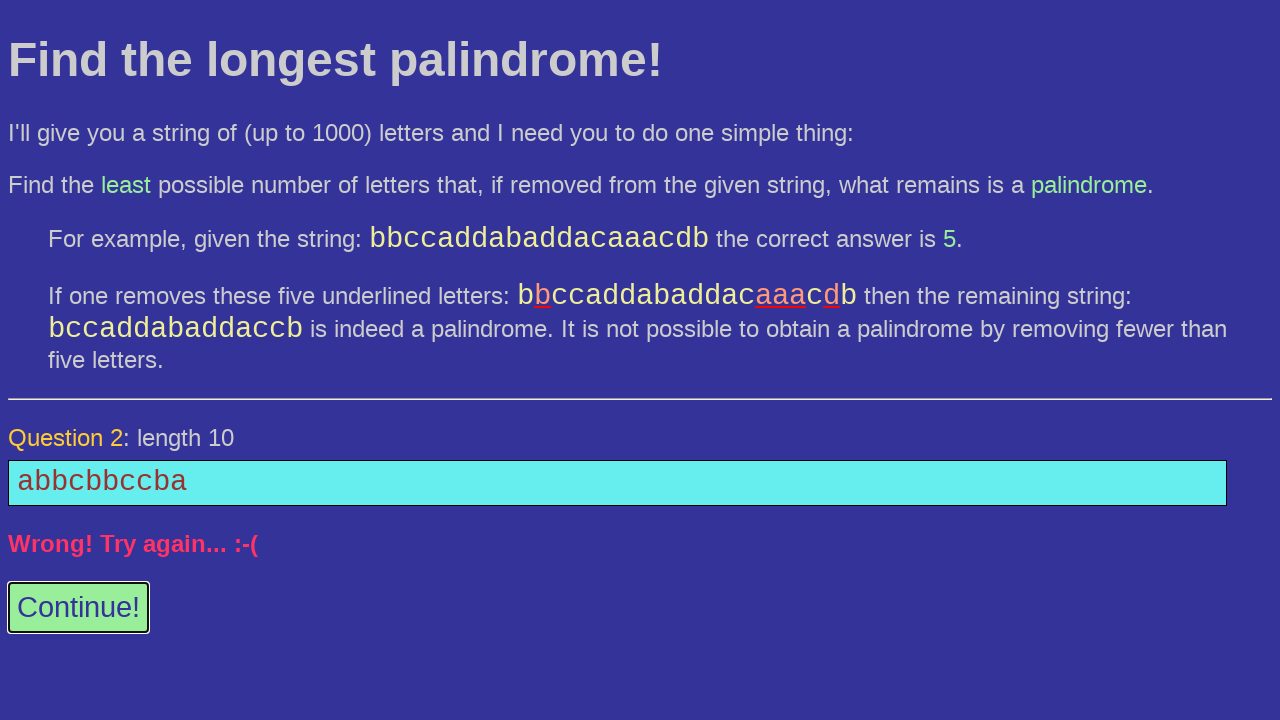

Waited for response message to appear
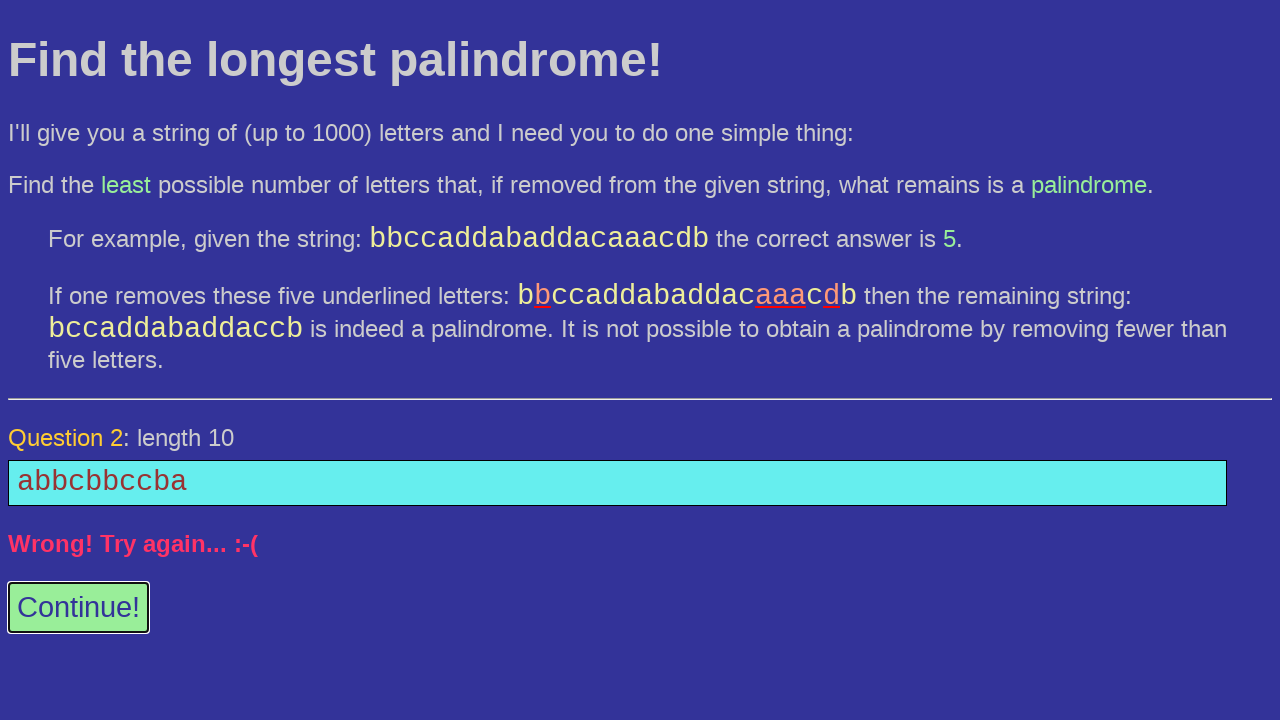

Located 'again' button to check if available
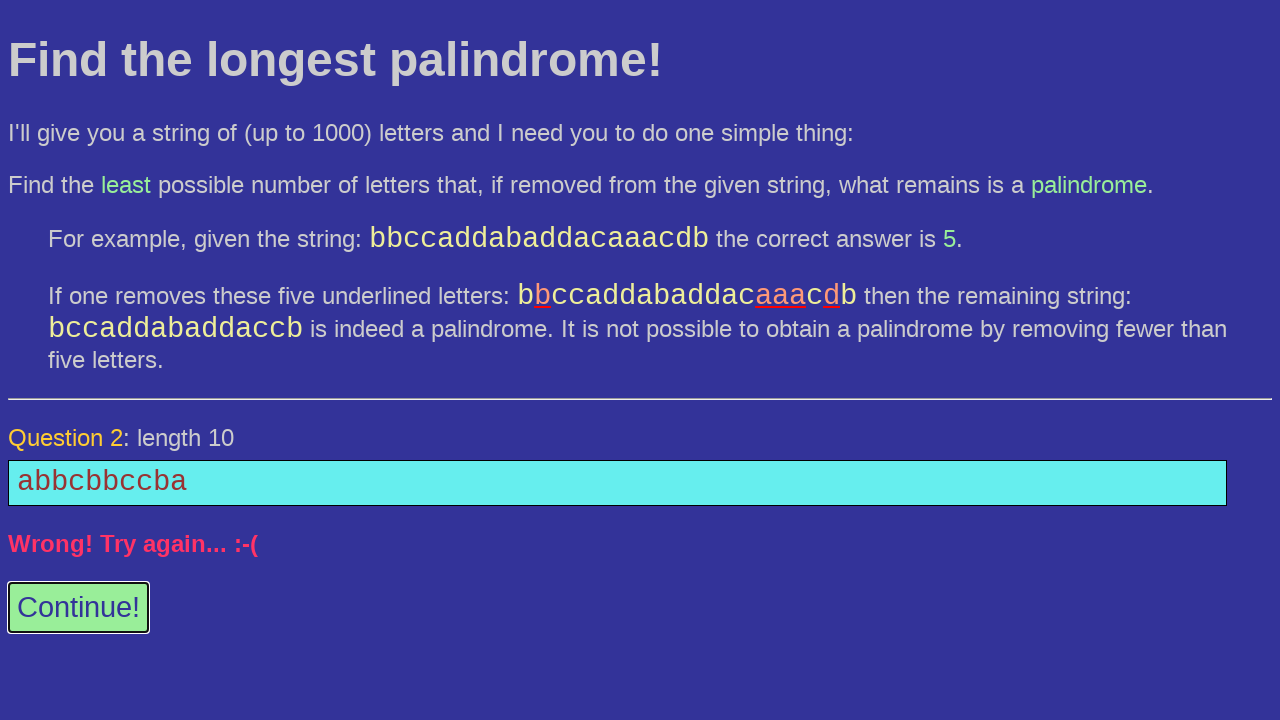

Clicked 'again' button to proceed to next round at (78, 608) on #again
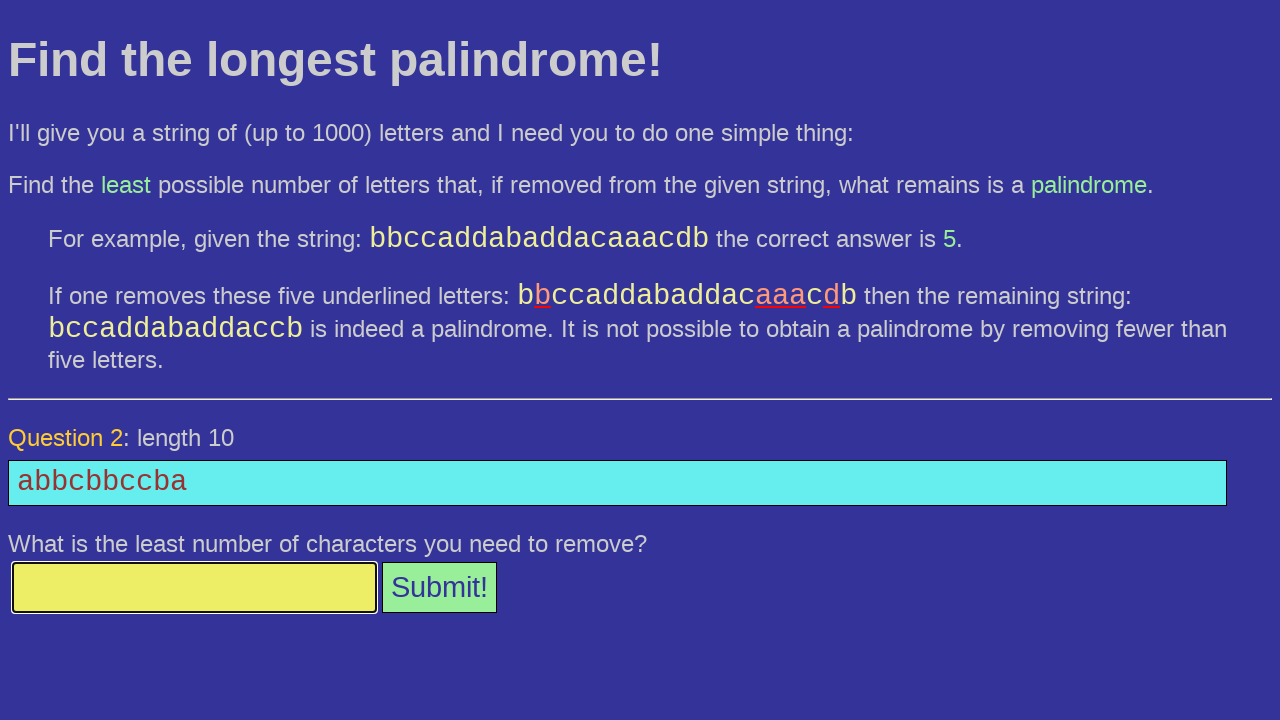

Waited for question element to load
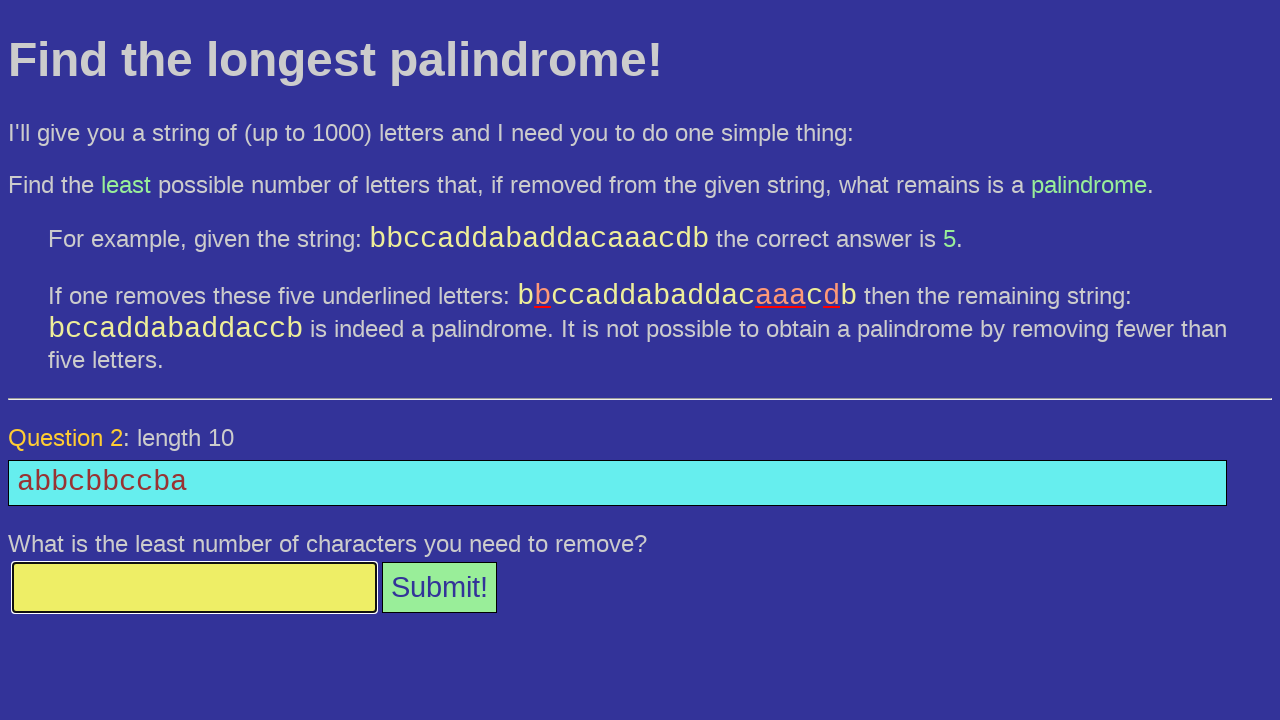

Located question element
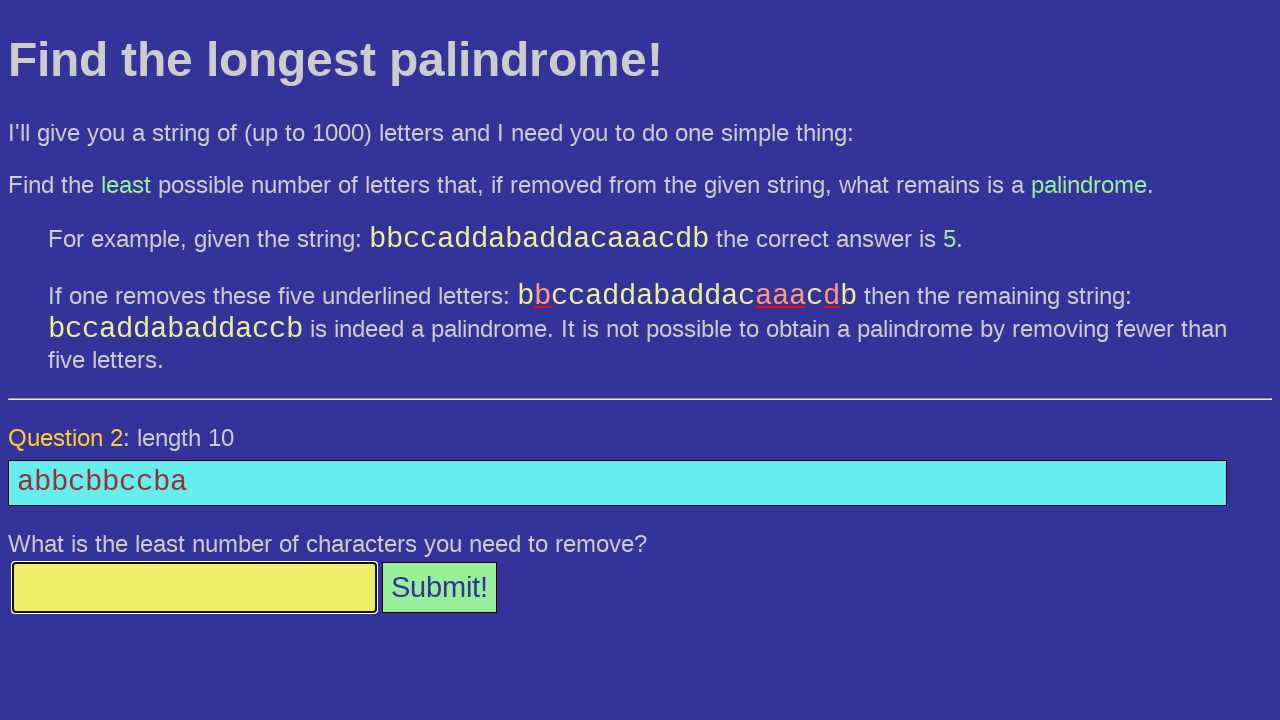

Retrieved question text: 'abbcbbccba'
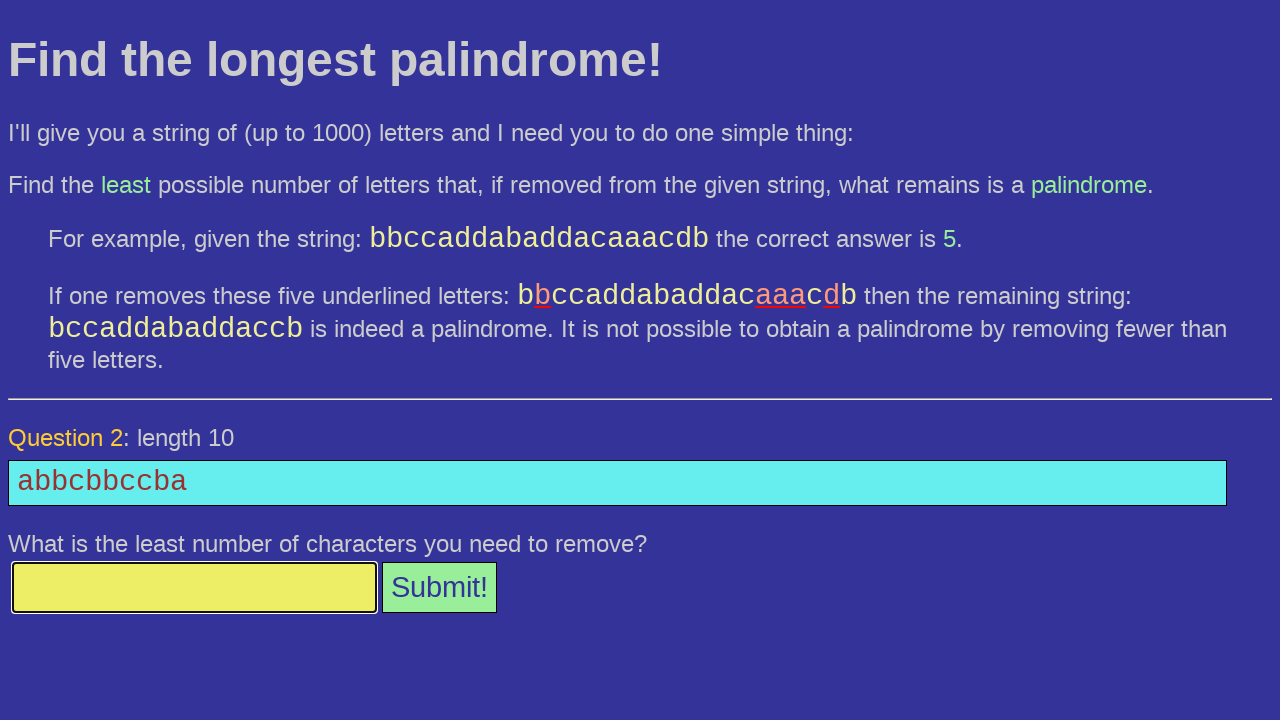

Calculated longest palindrome substring length: 5
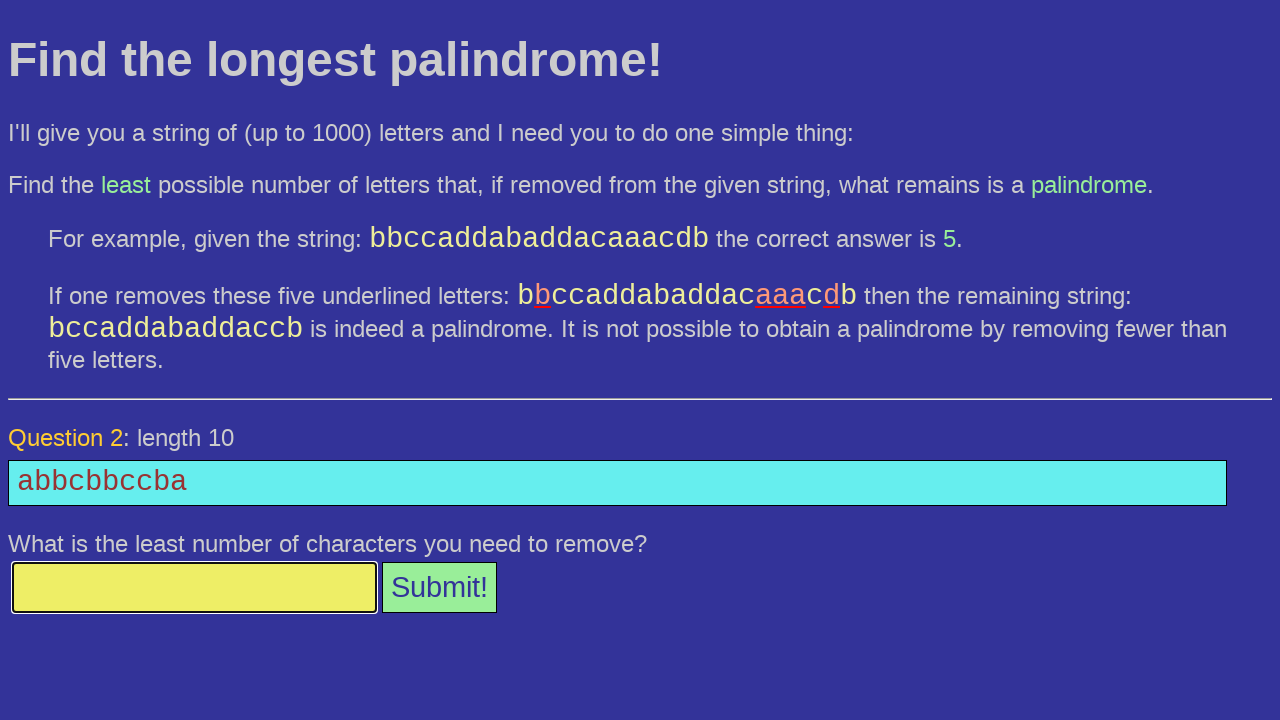

Calculated answer: 5
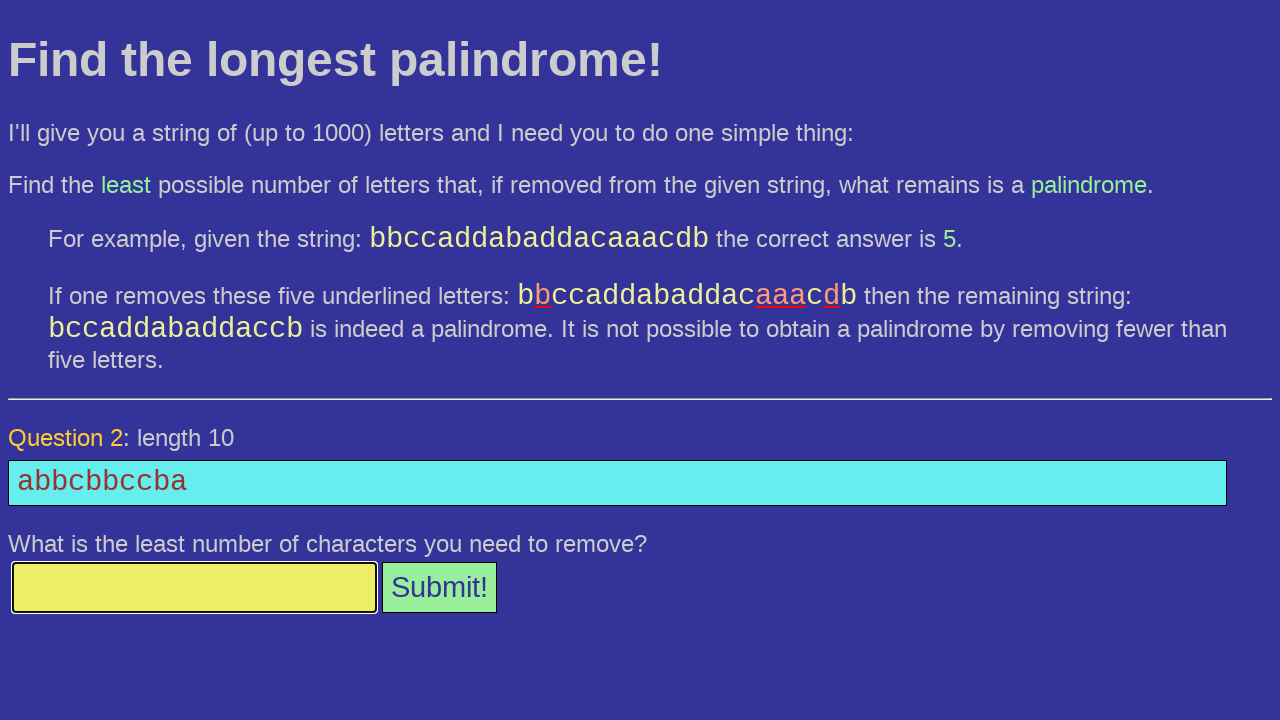

Filled answer field with: 5 on #answer
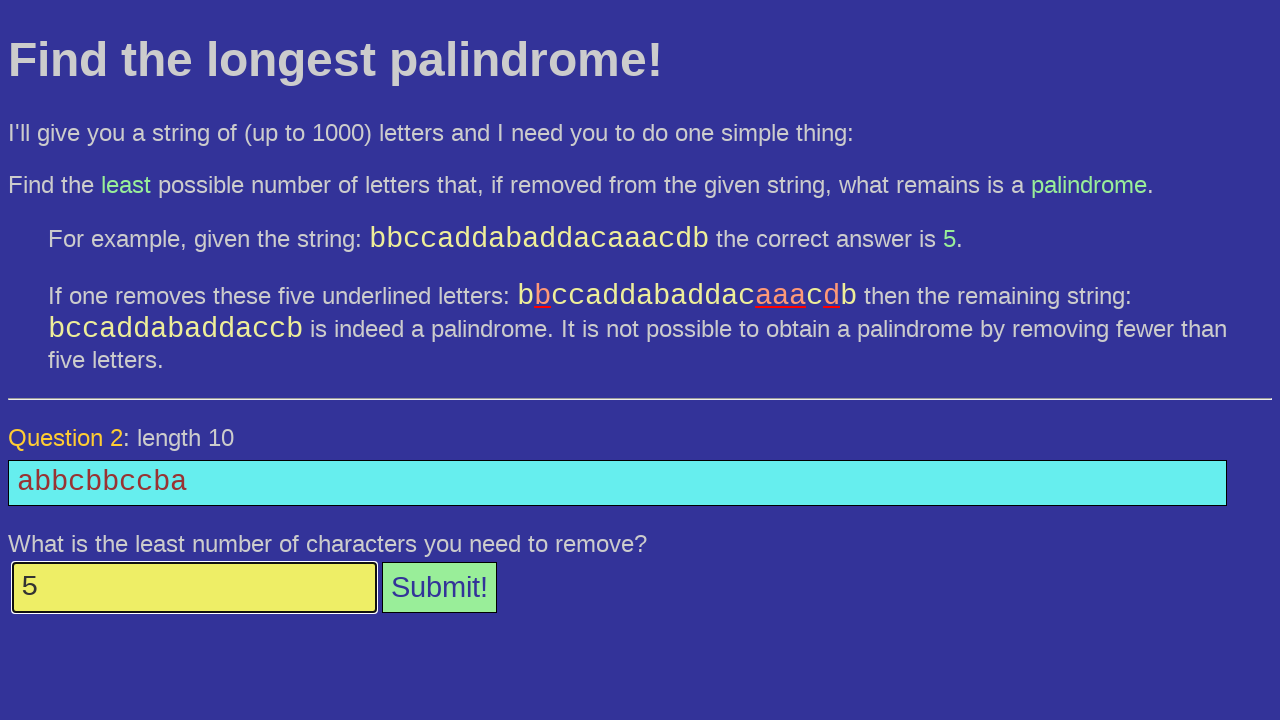

Pressed Enter to submit answer on #answer
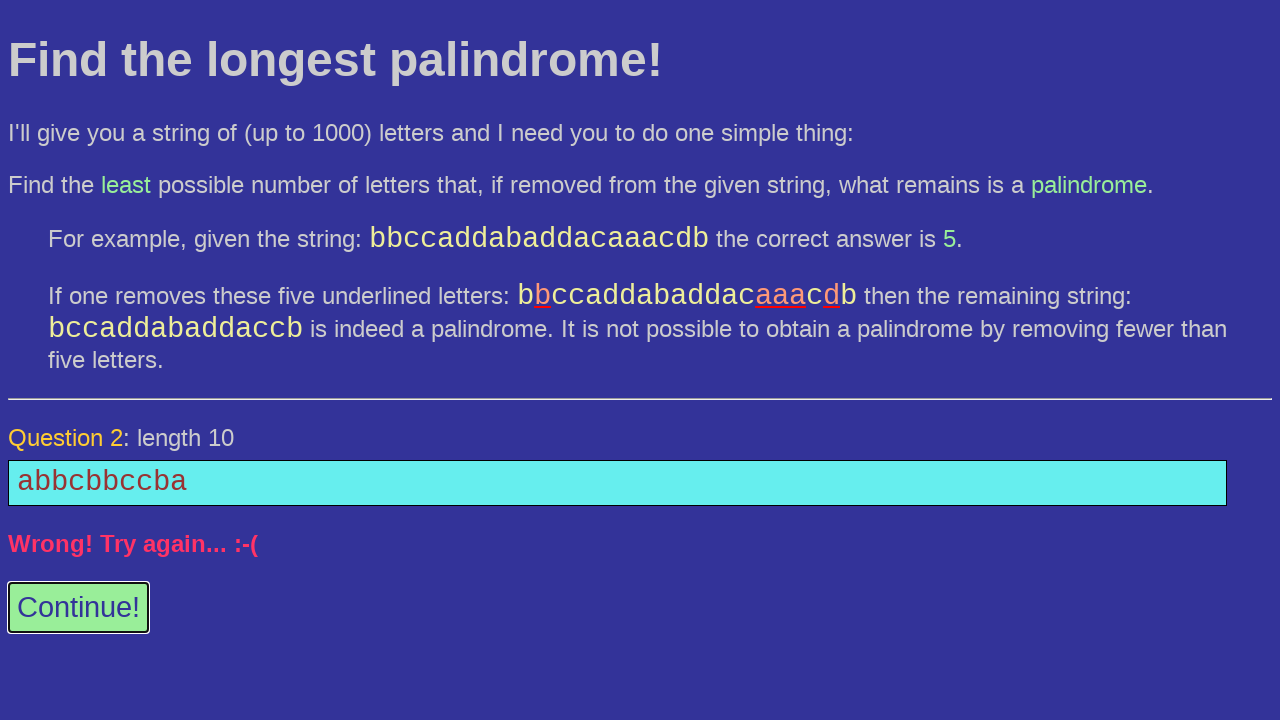

Waited for response message to appear
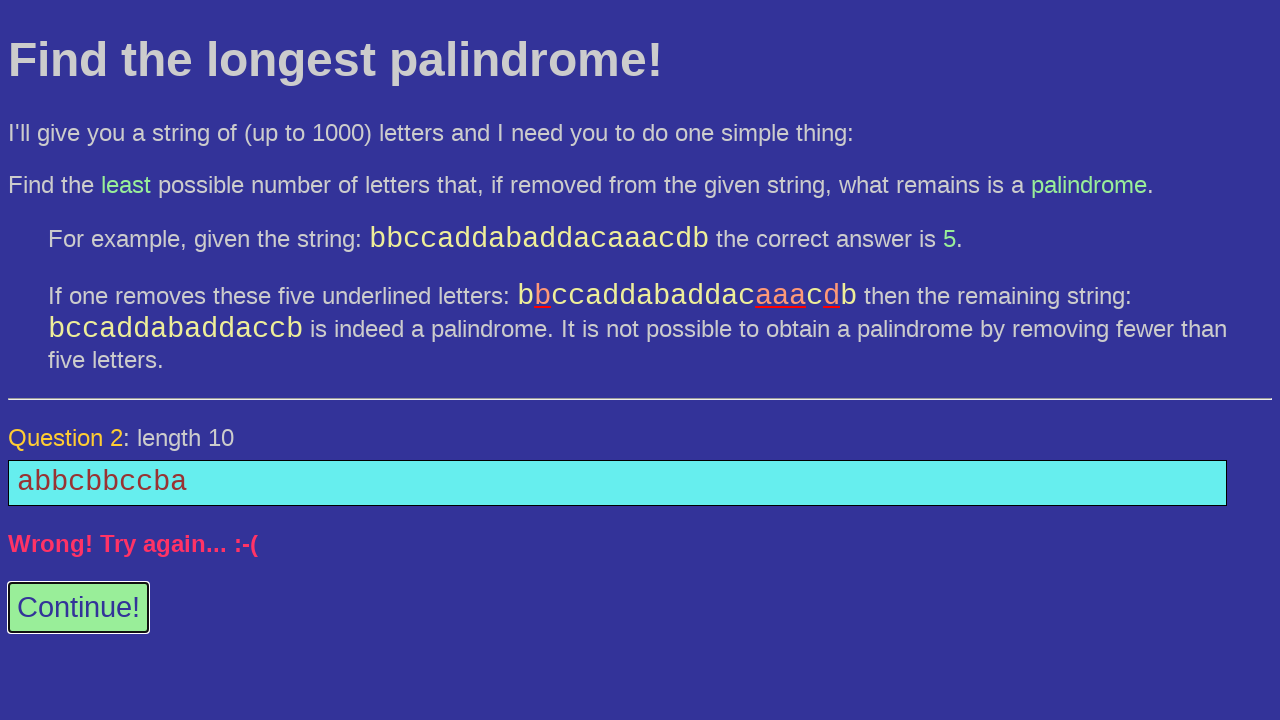

Located 'again' button to check if available
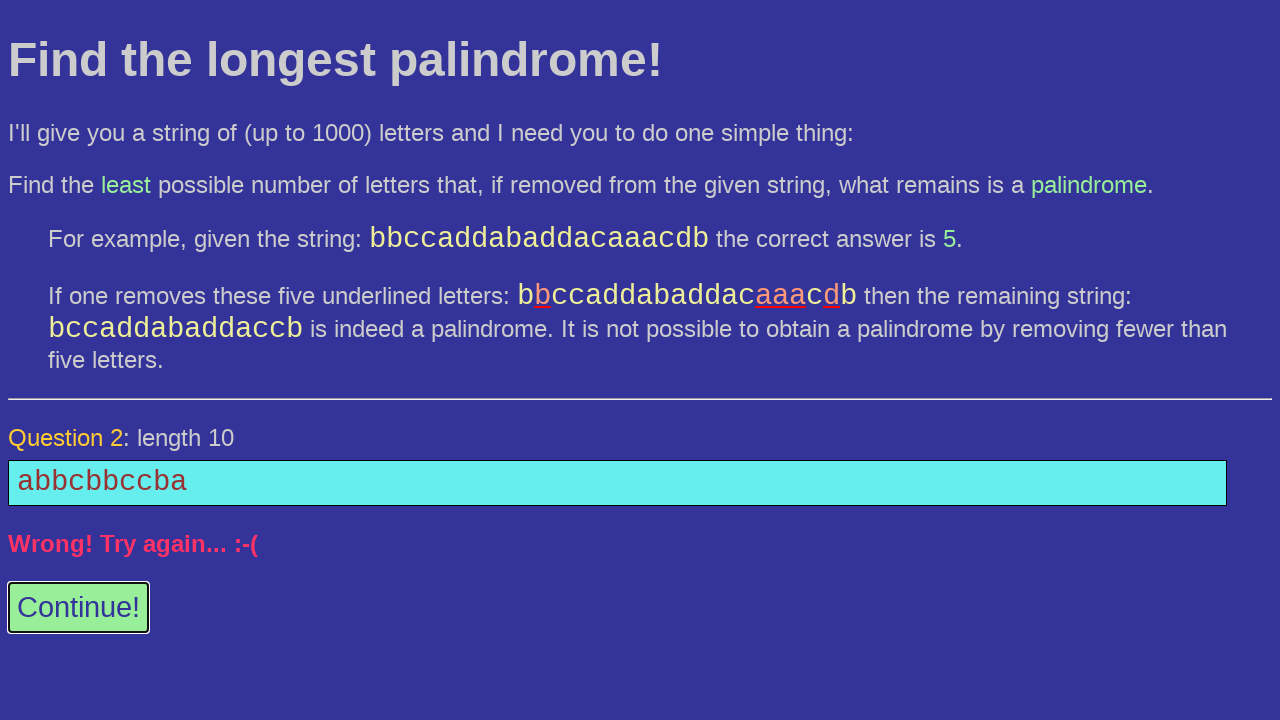

Clicked 'again' button to proceed to next round at (78, 608) on #again
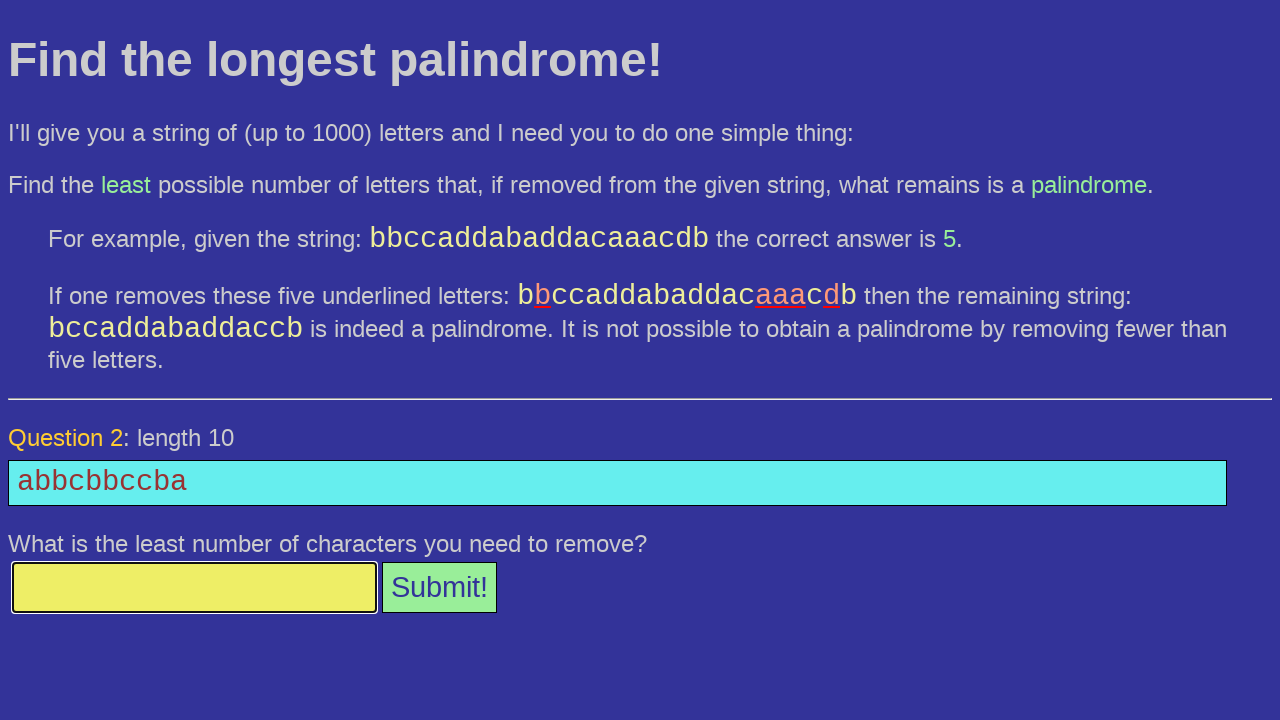

Waited for question element to load
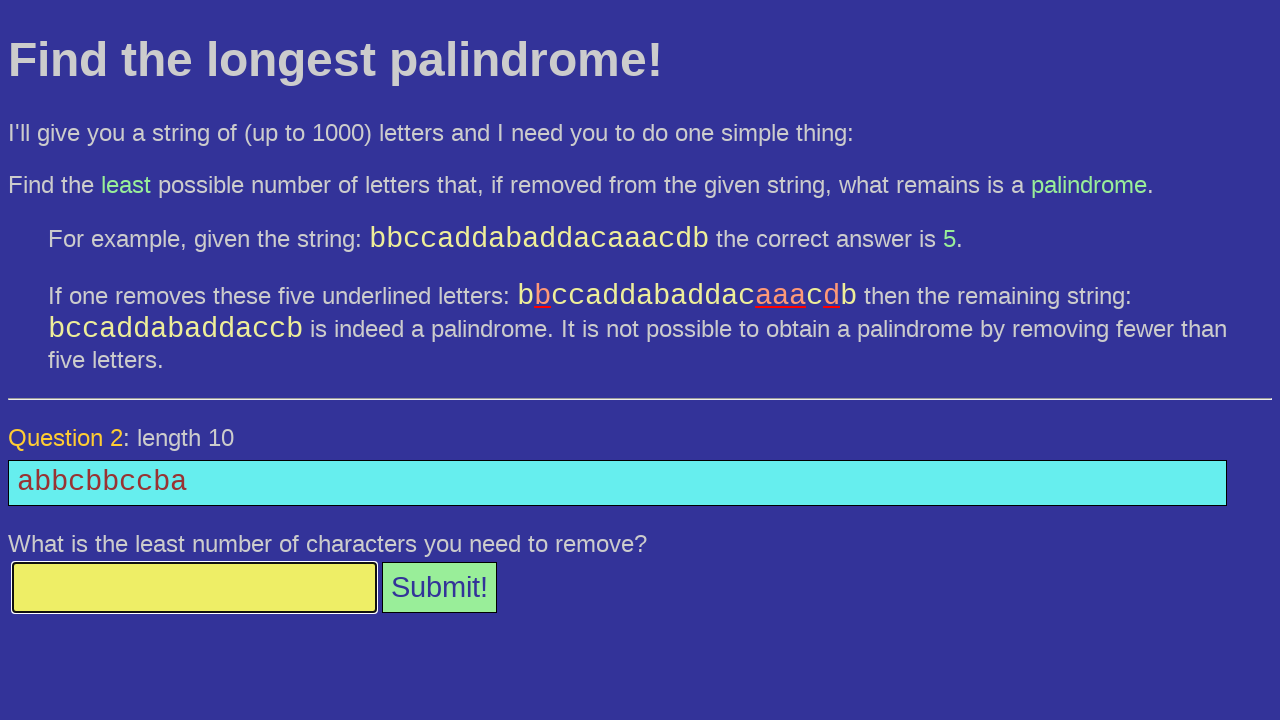

Located question element
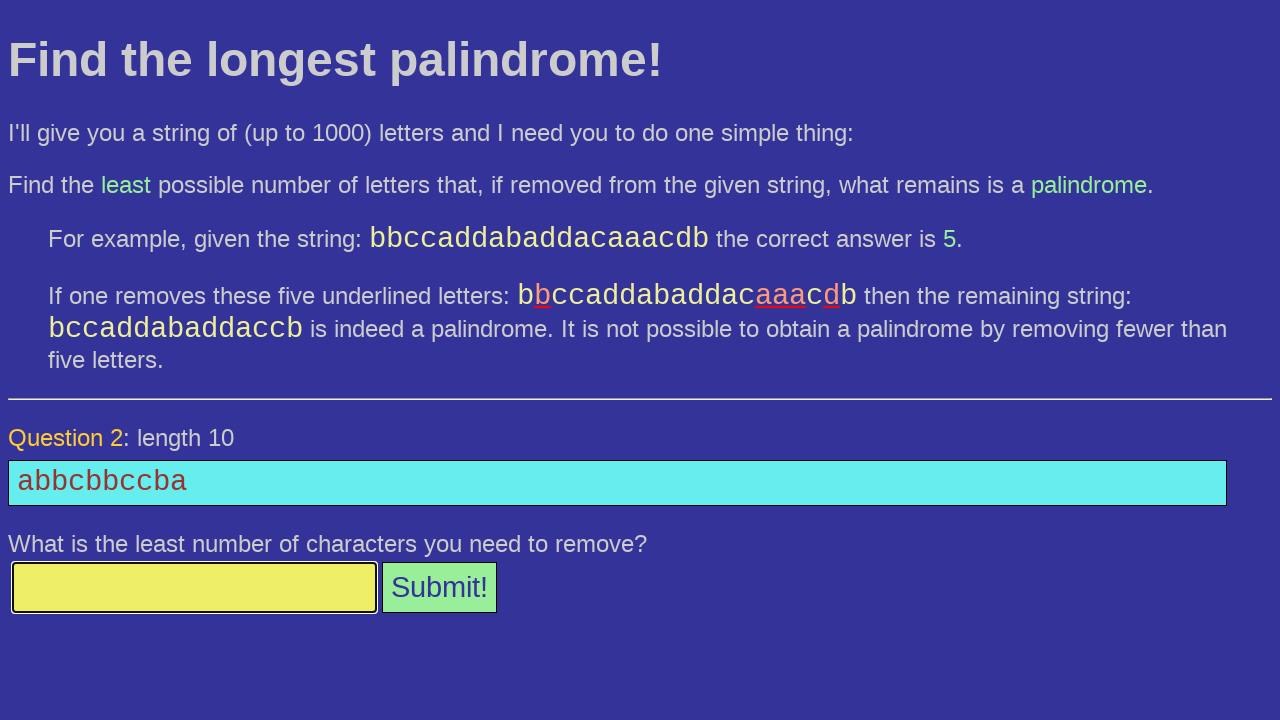

Retrieved question text: 'abbcbbccba'
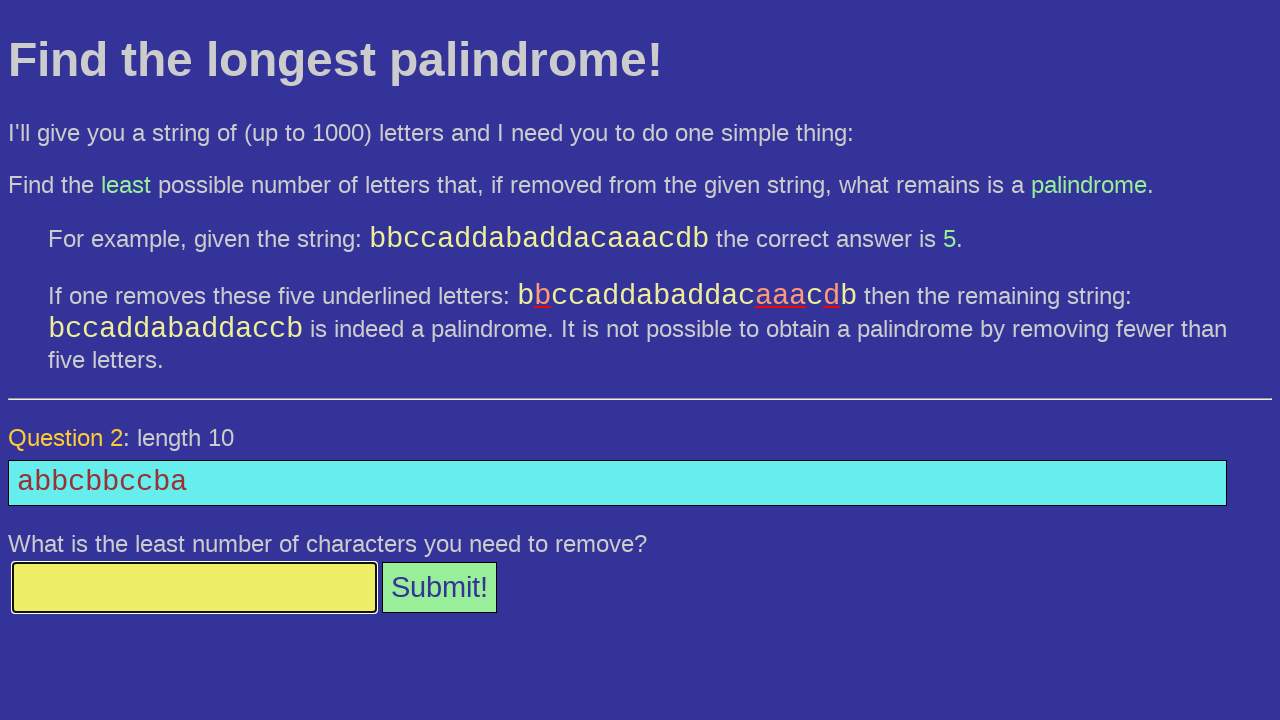

Calculated longest palindrome substring length: 5
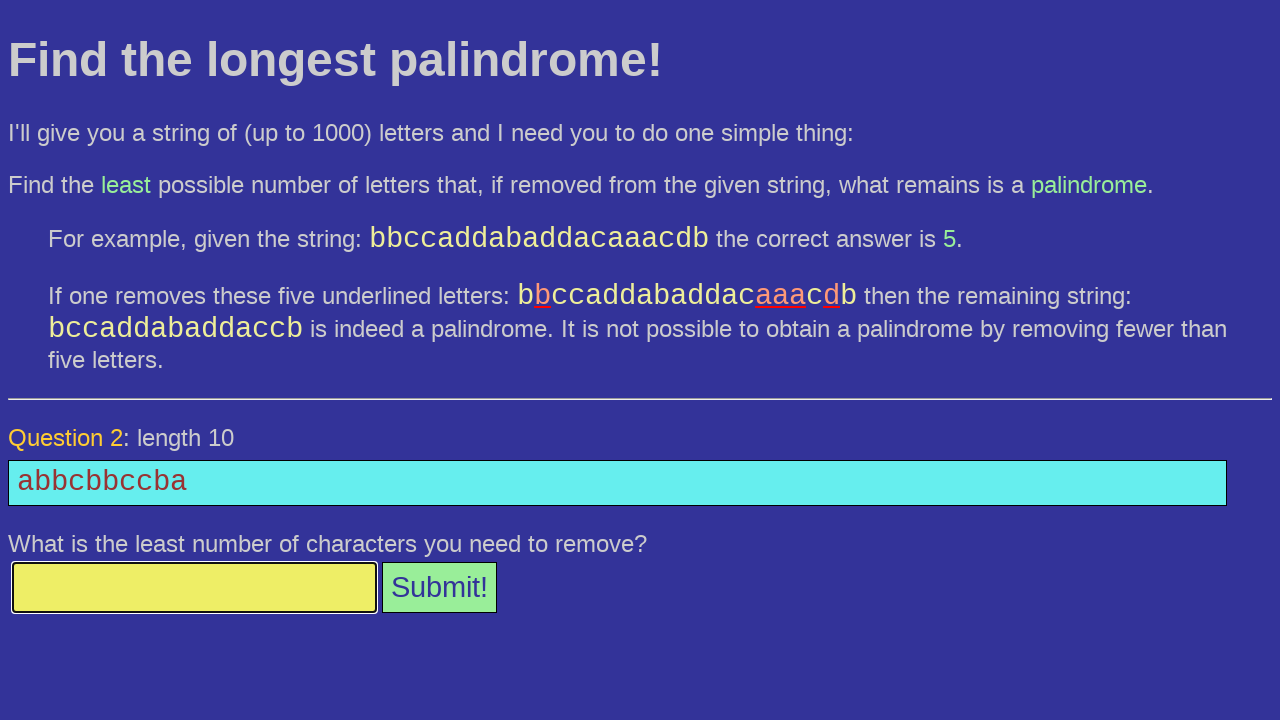

Calculated answer: 5
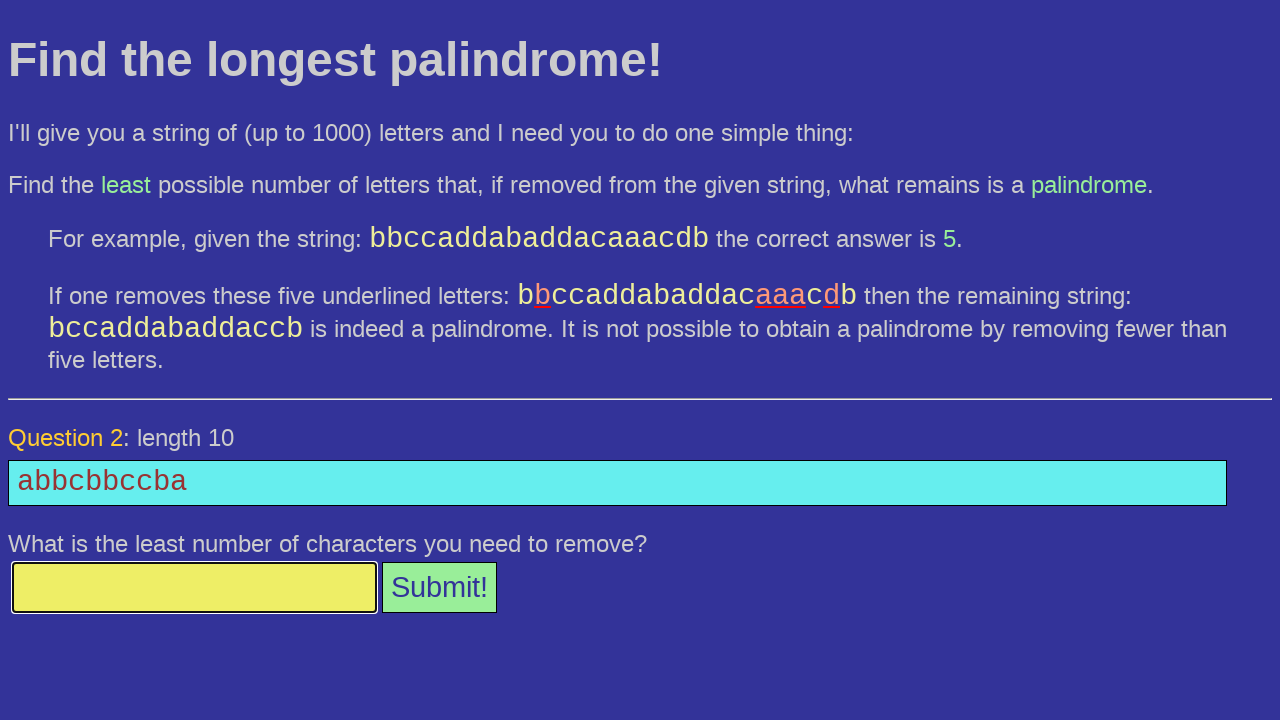

Filled answer field with: 5 on #answer
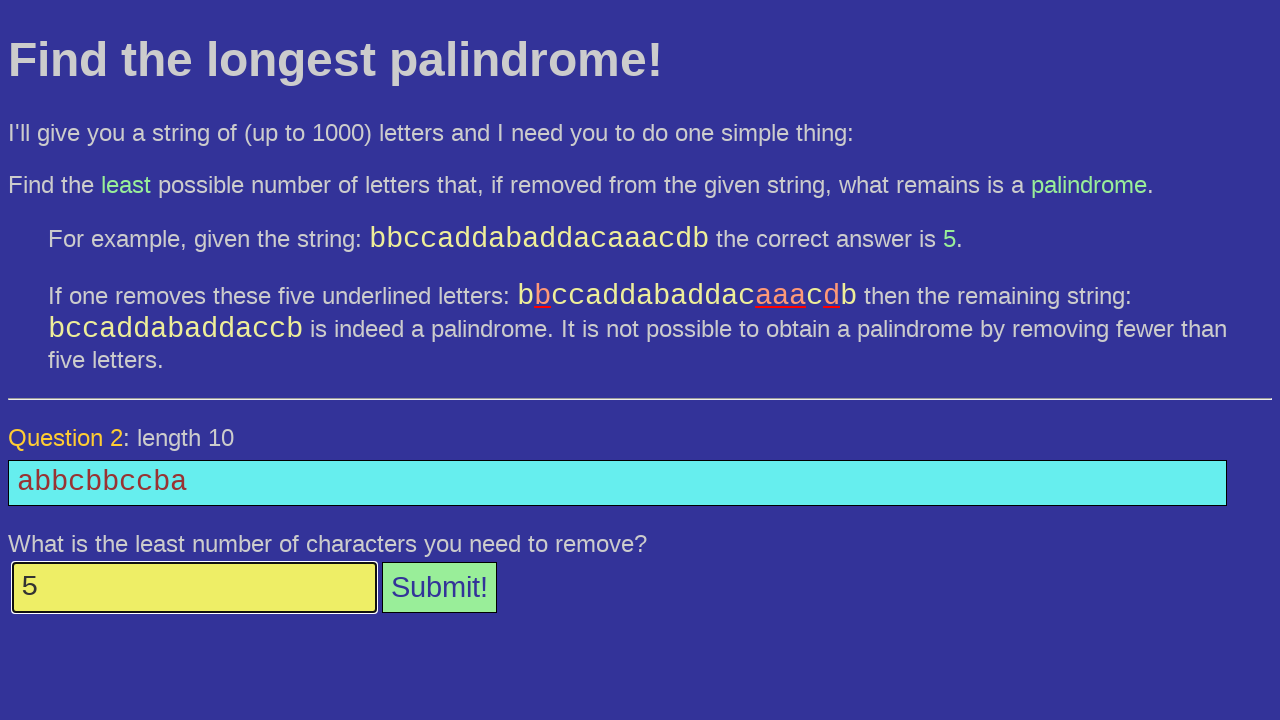

Pressed Enter to submit answer on #answer
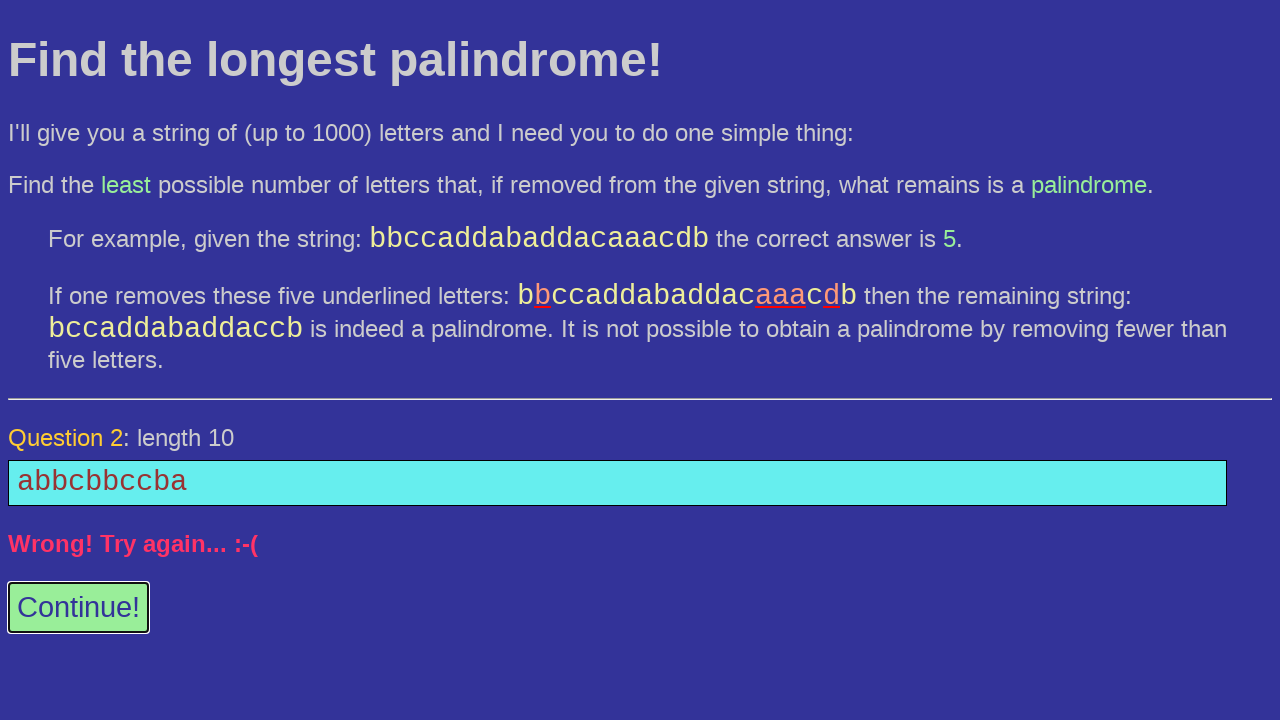

Waited for response message to appear
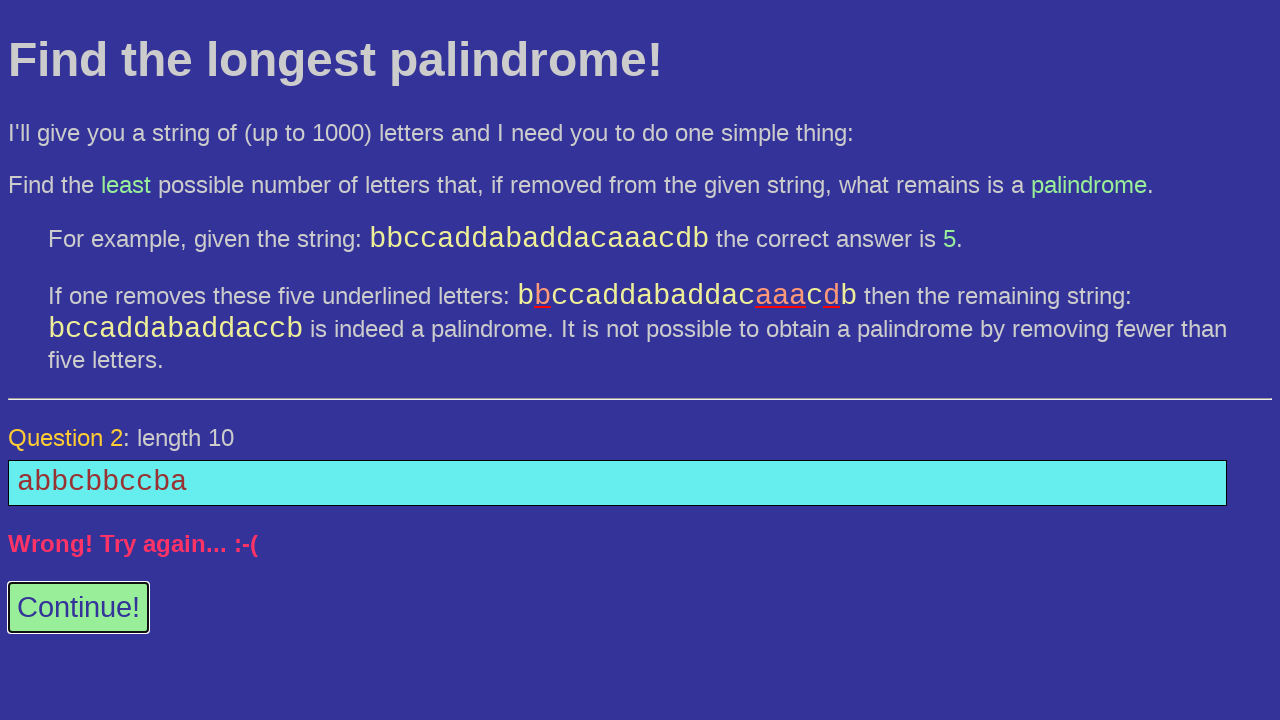

Located 'again' button to check if available
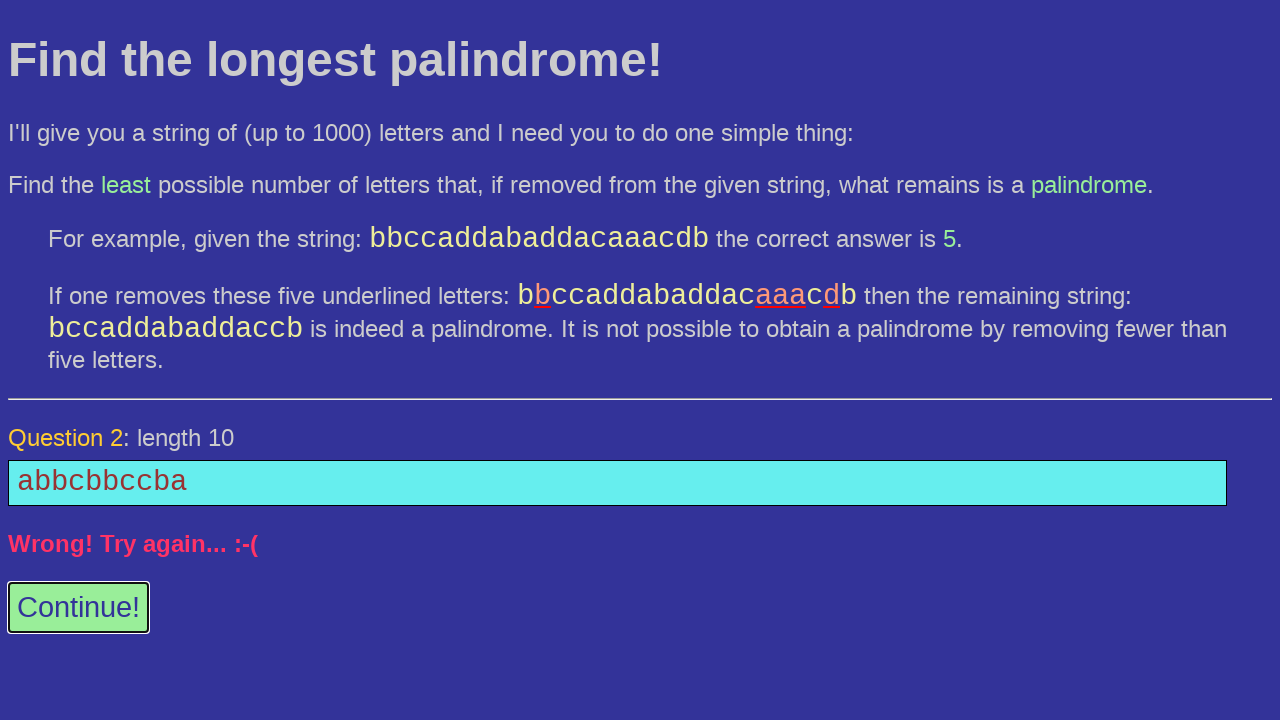

Clicked 'again' button to proceed to next round at (78, 608) on #again
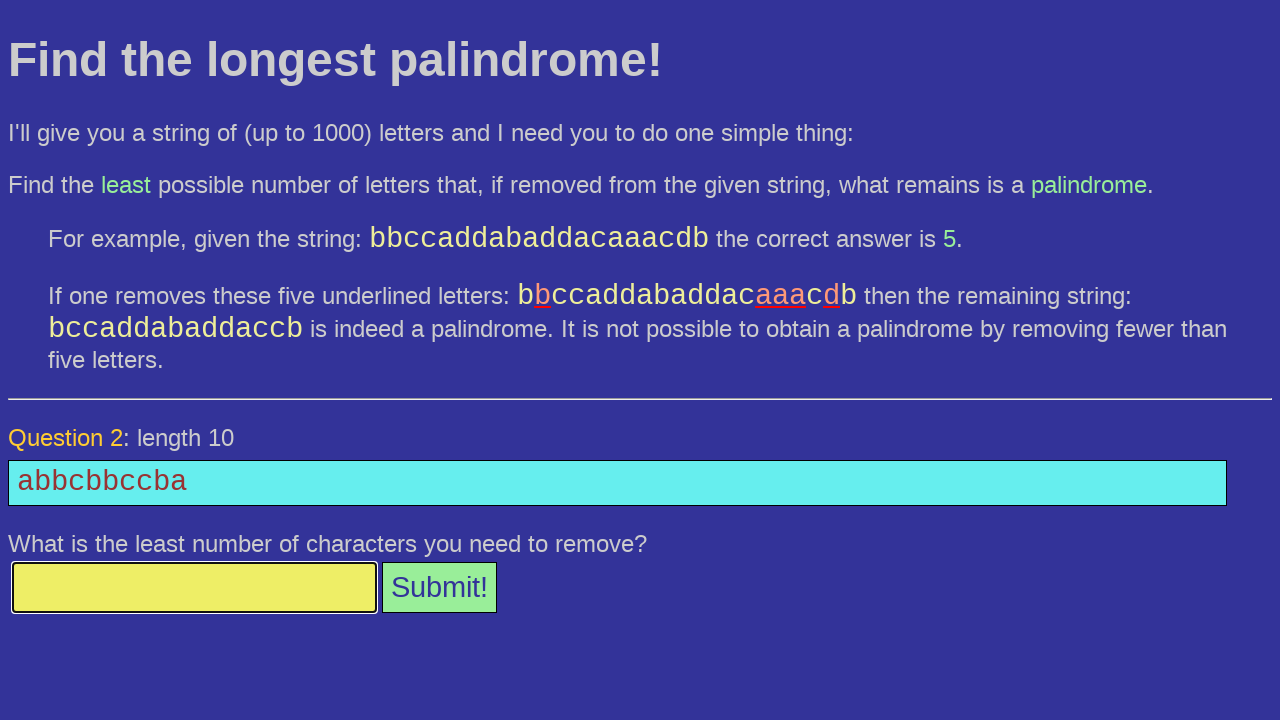

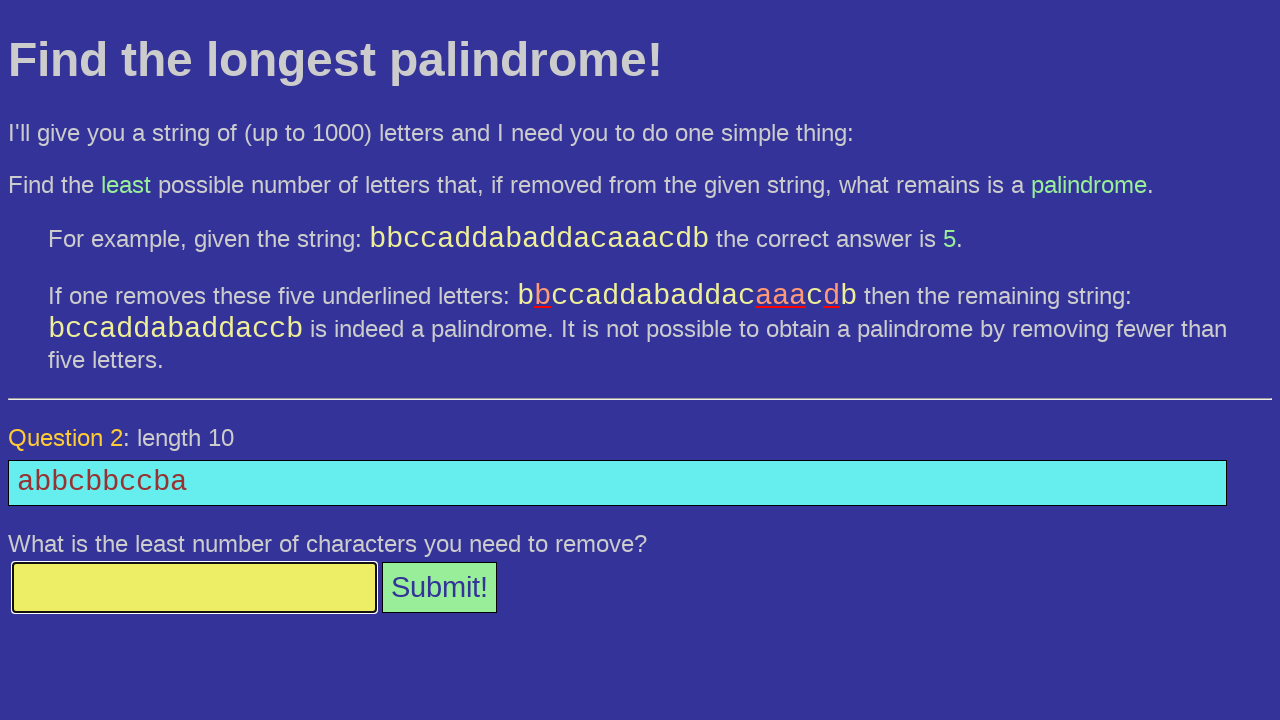